Fills all input fields on a large form with test data and submits the form by clicking the submit button

Starting URL: http://suninjuly.github.io/huge_form.html

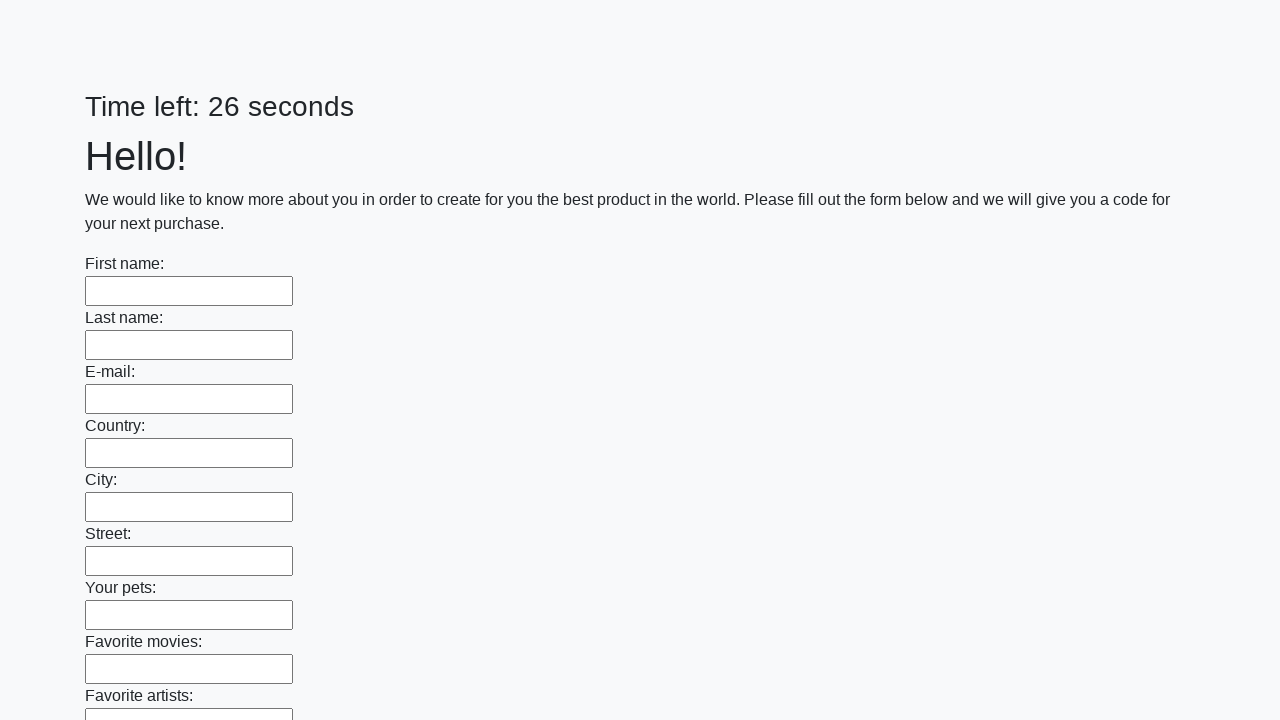

Located all input fields on the huge form
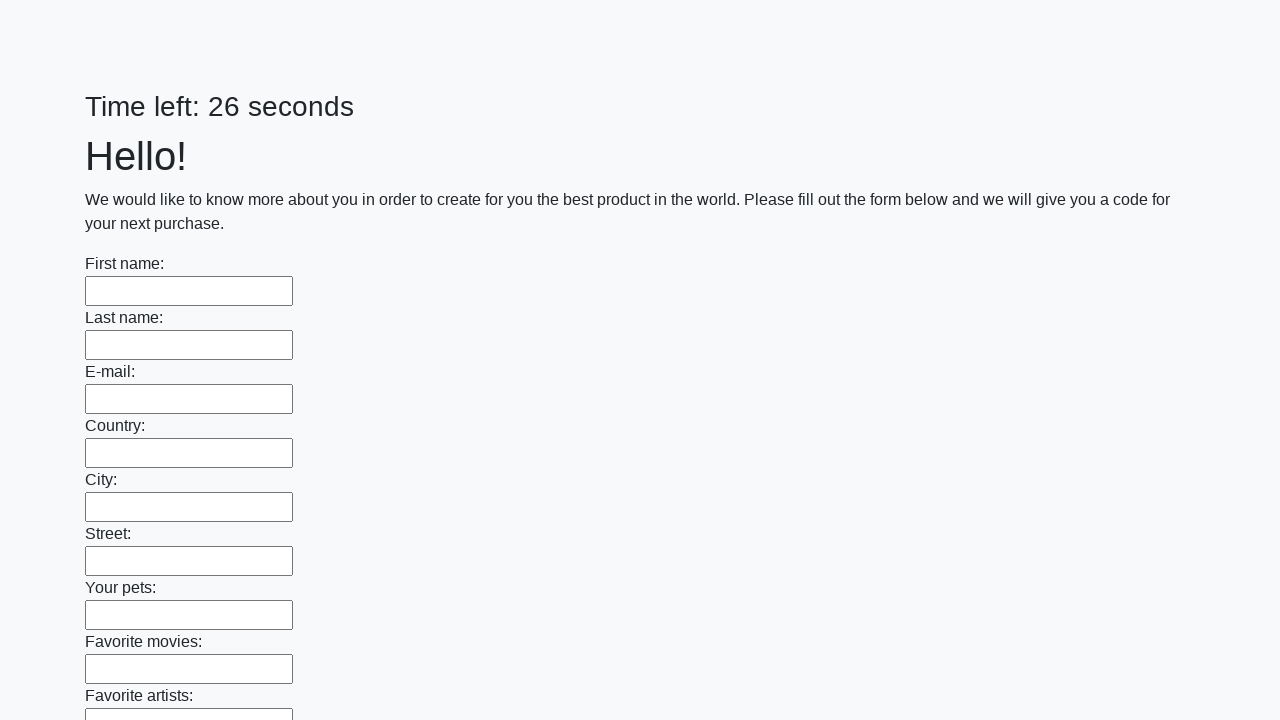

Filled an input field with test data 'TestData123' on input >> nth=0
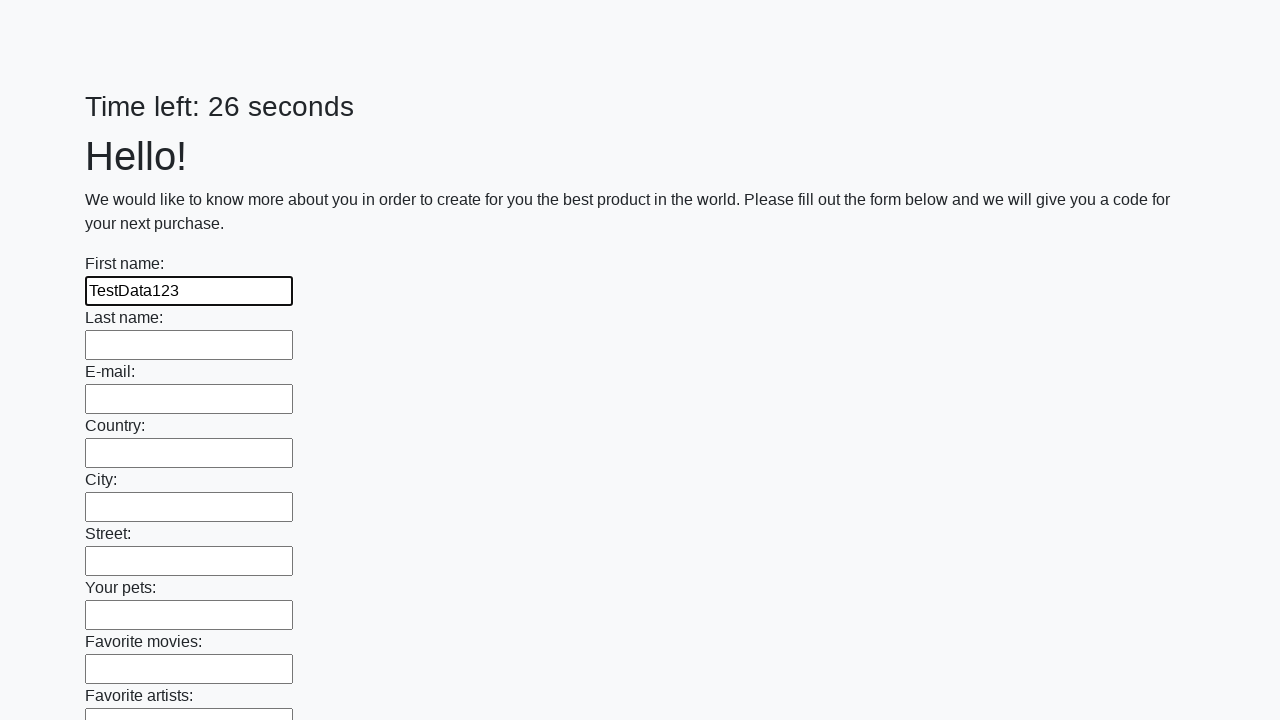

Filled an input field with test data 'TestData123' on input >> nth=1
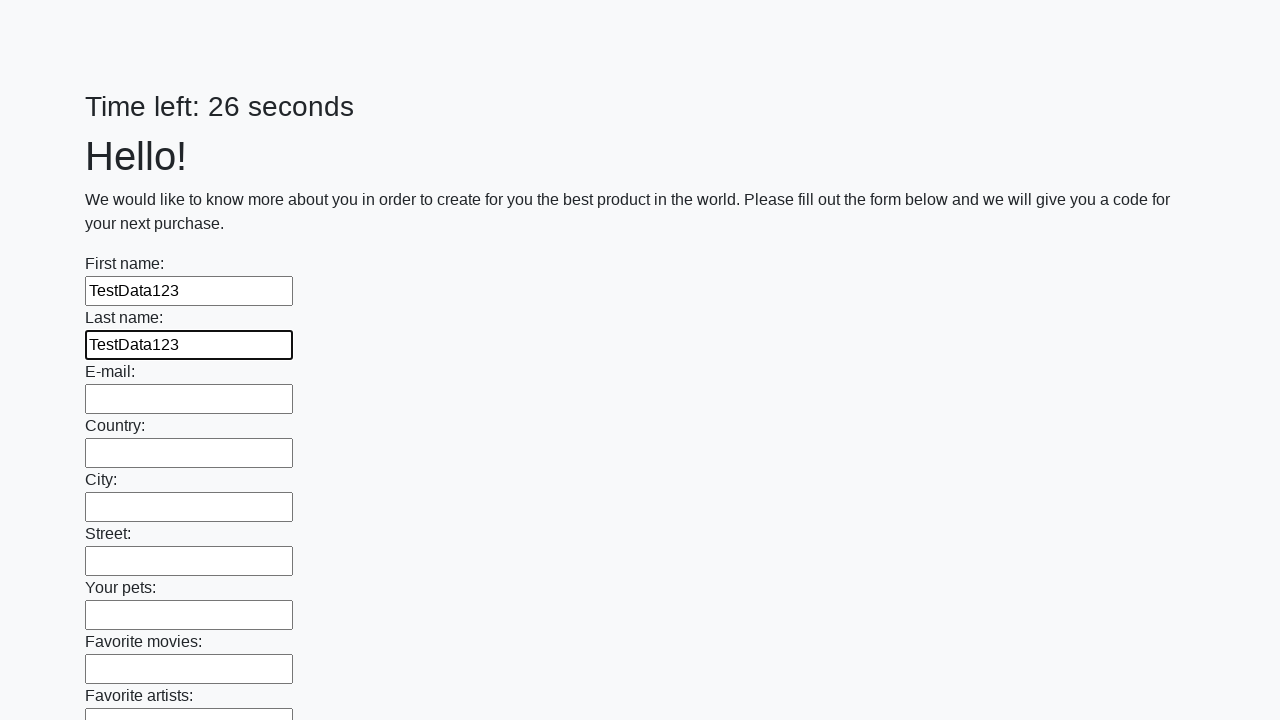

Filled an input field with test data 'TestData123' on input >> nth=2
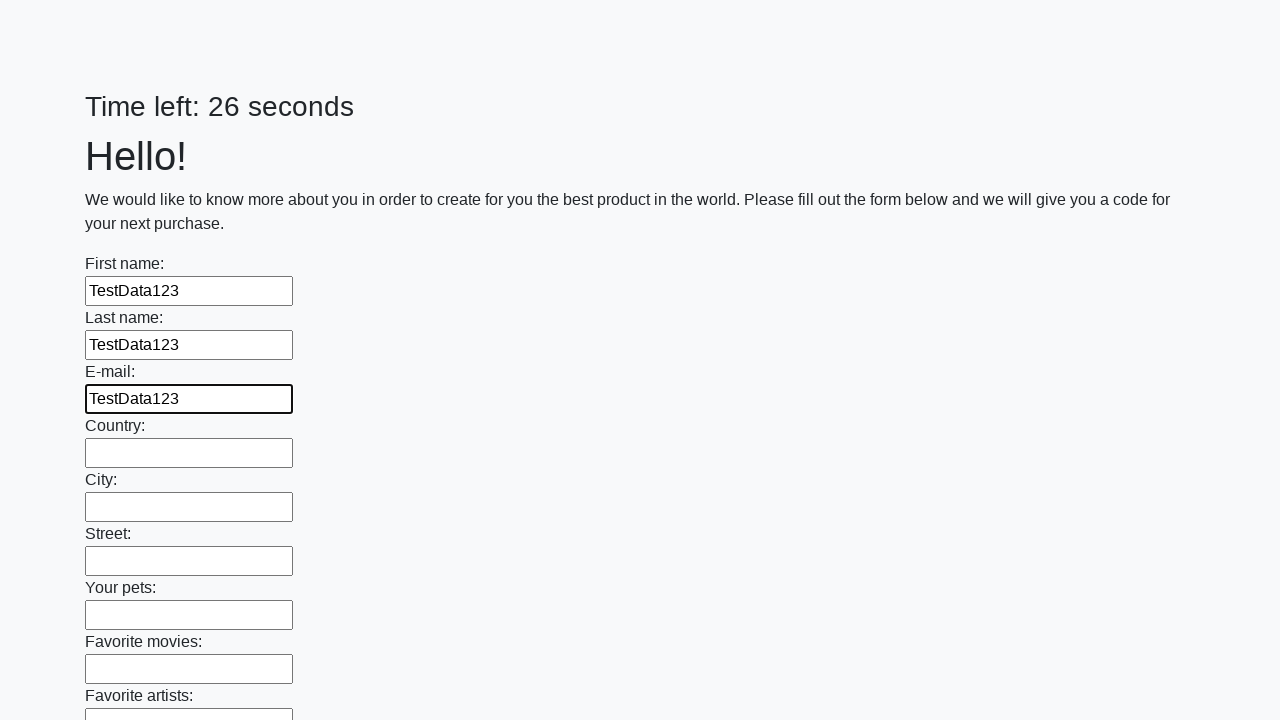

Filled an input field with test data 'TestData123' on input >> nth=3
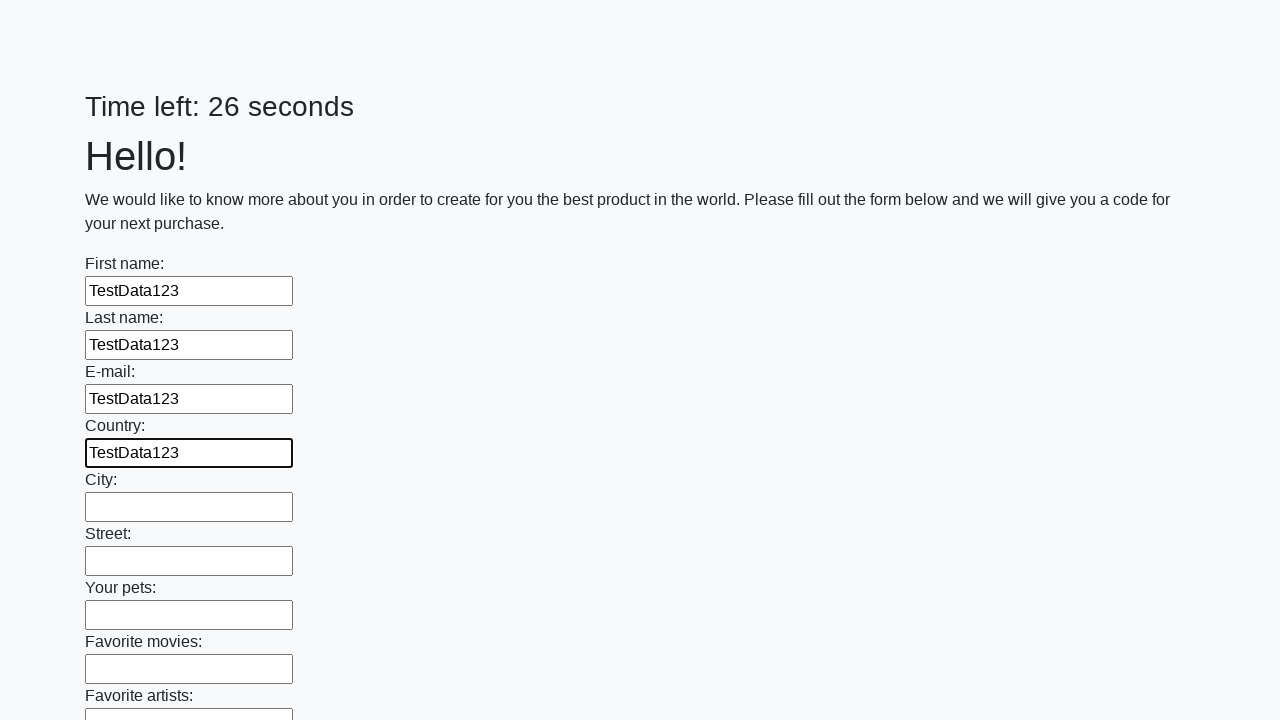

Filled an input field with test data 'TestData123' on input >> nth=4
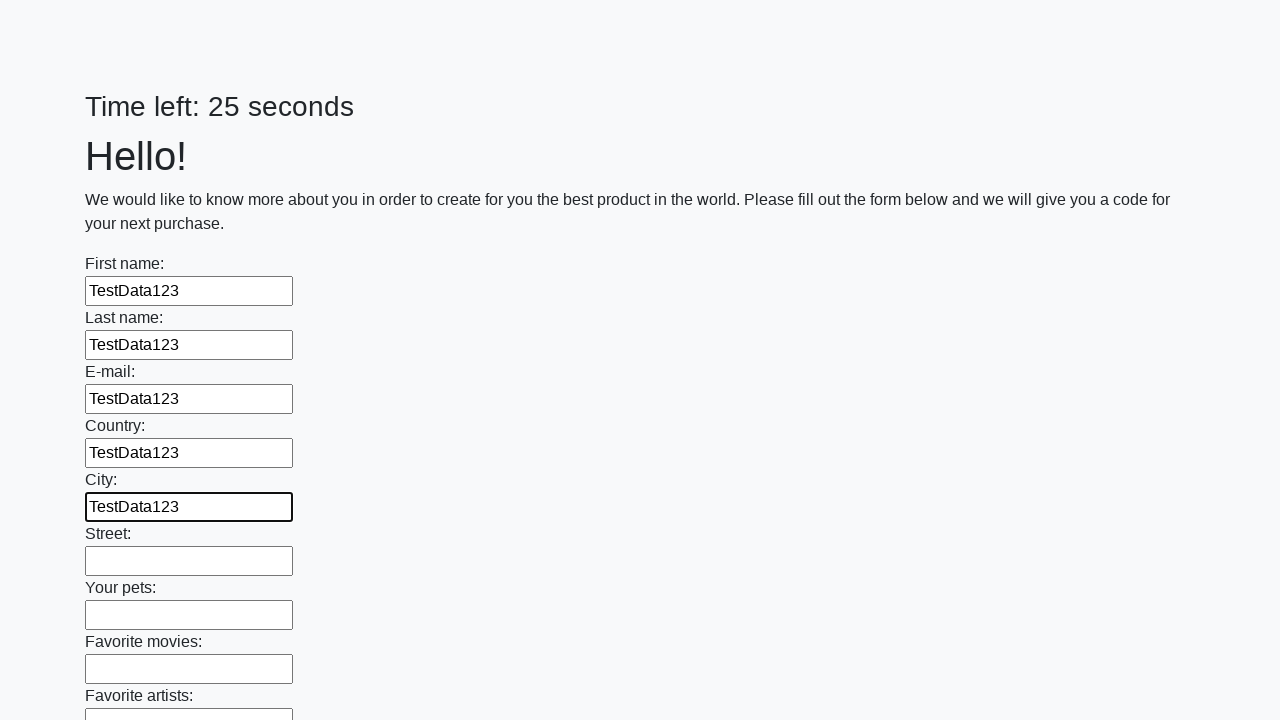

Filled an input field with test data 'TestData123' on input >> nth=5
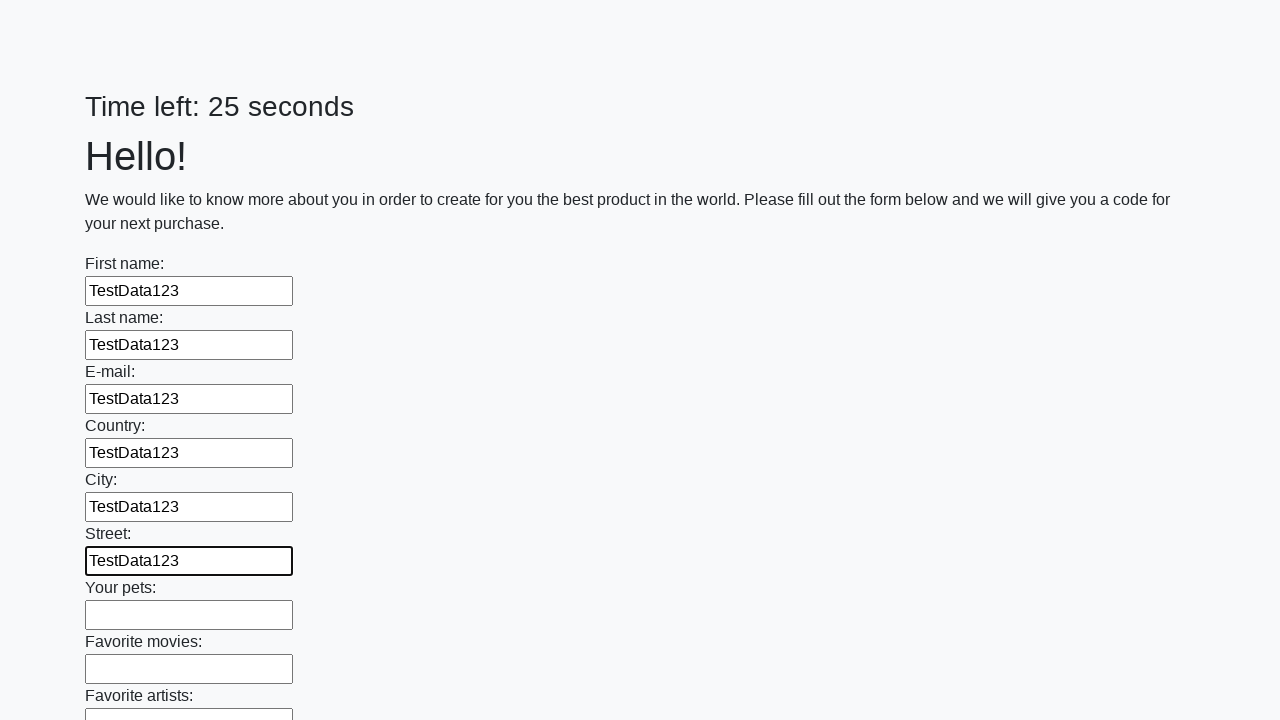

Filled an input field with test data 'TestData123' on input >> nth=6
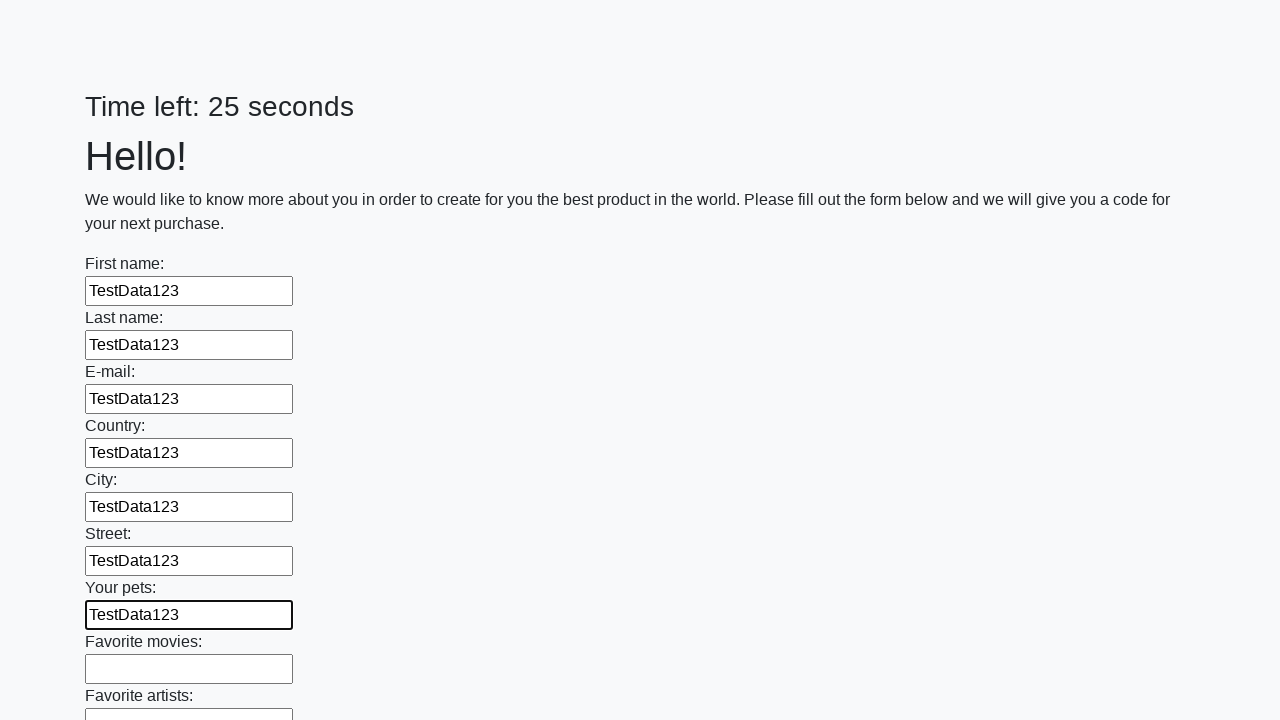

Filled an input field with test data 'TestData123' on input >> nth=7
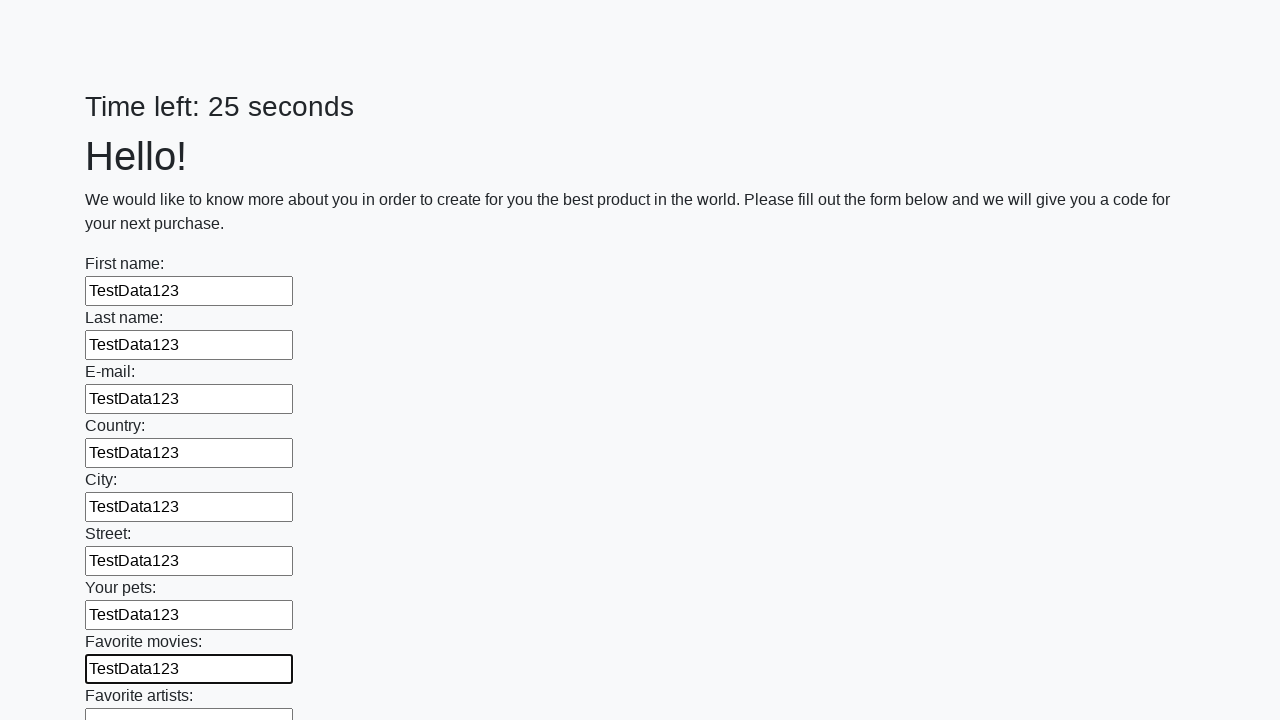

Filled an input field with test data 'TestData123' on input >> nth=8
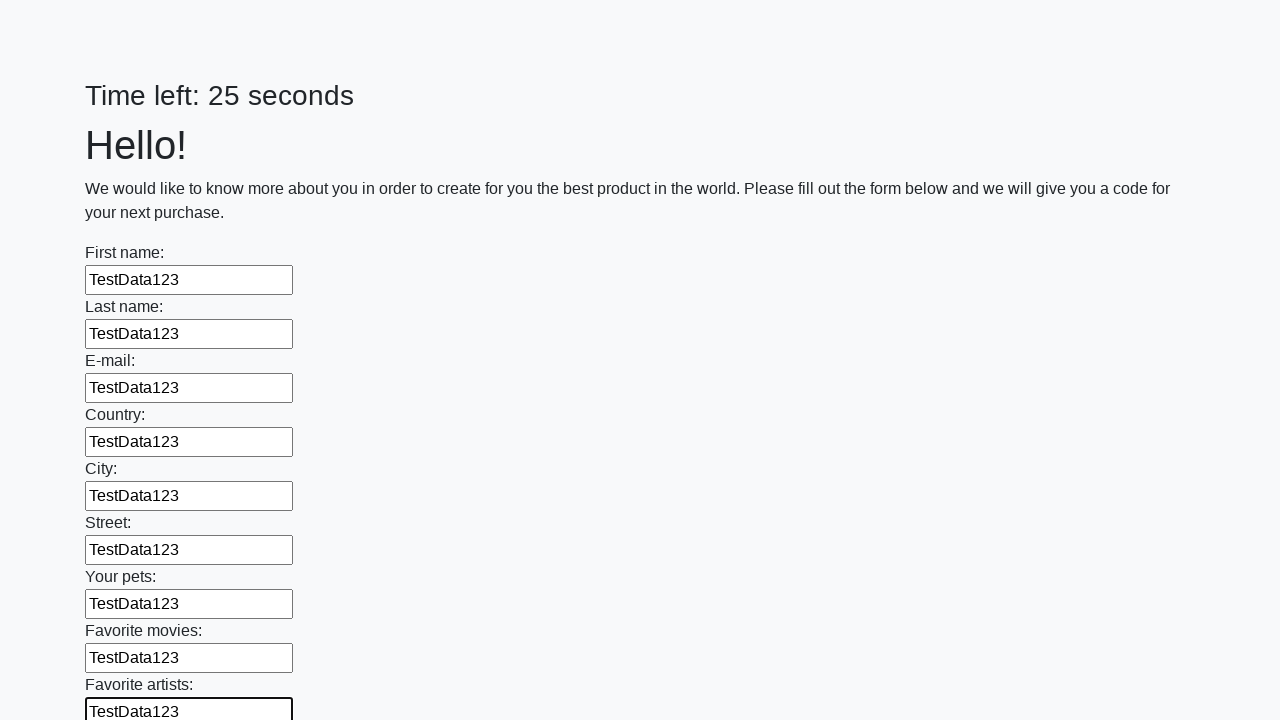

Filled an input field with test data 'TestData123' on input >> nth=9
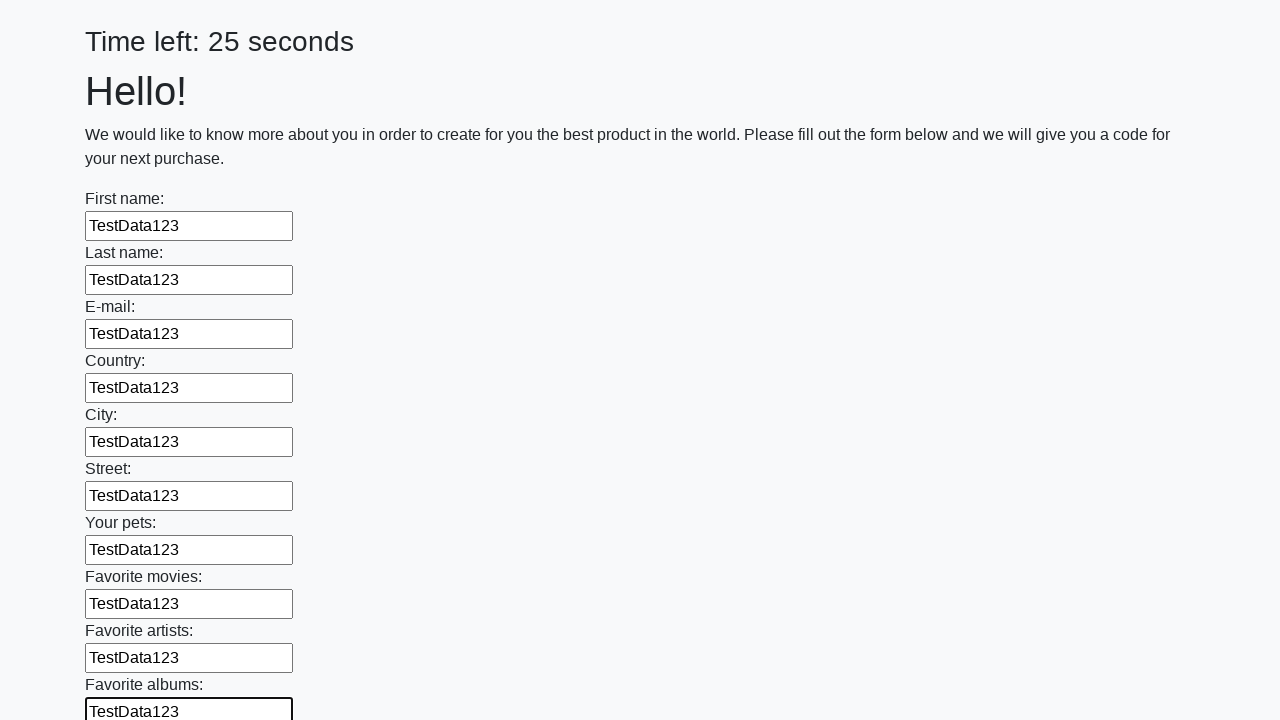

Filled an input field with test data 'TestData123' on input >> nth=10
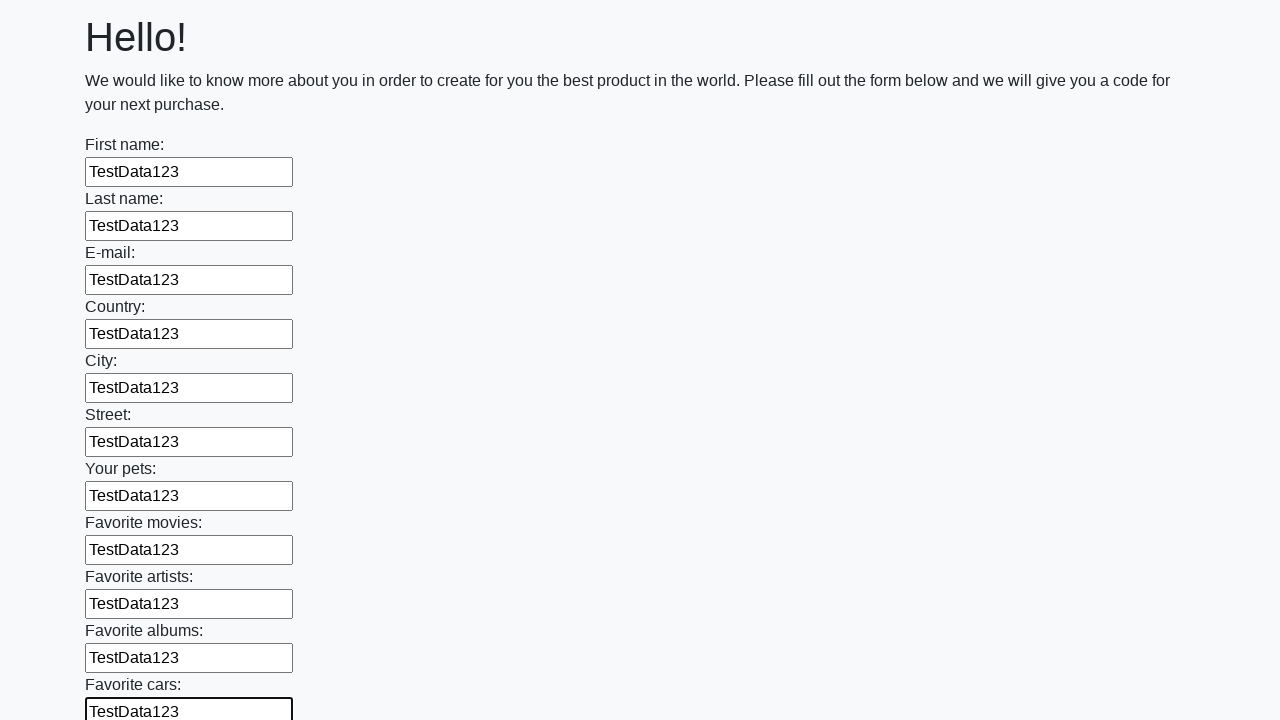

Filled an input field with test data 'TestData123' on input >> nth=11
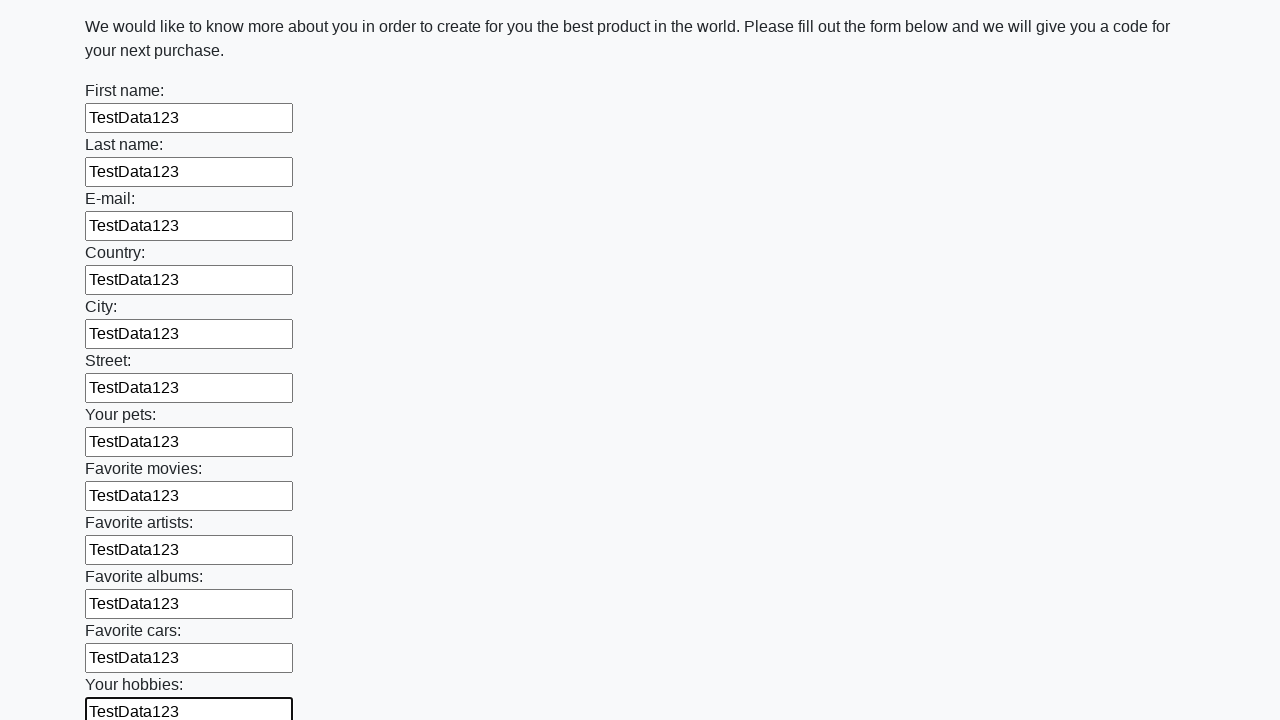

Filled an input field with test data 'TestData123' on input >> nth=12
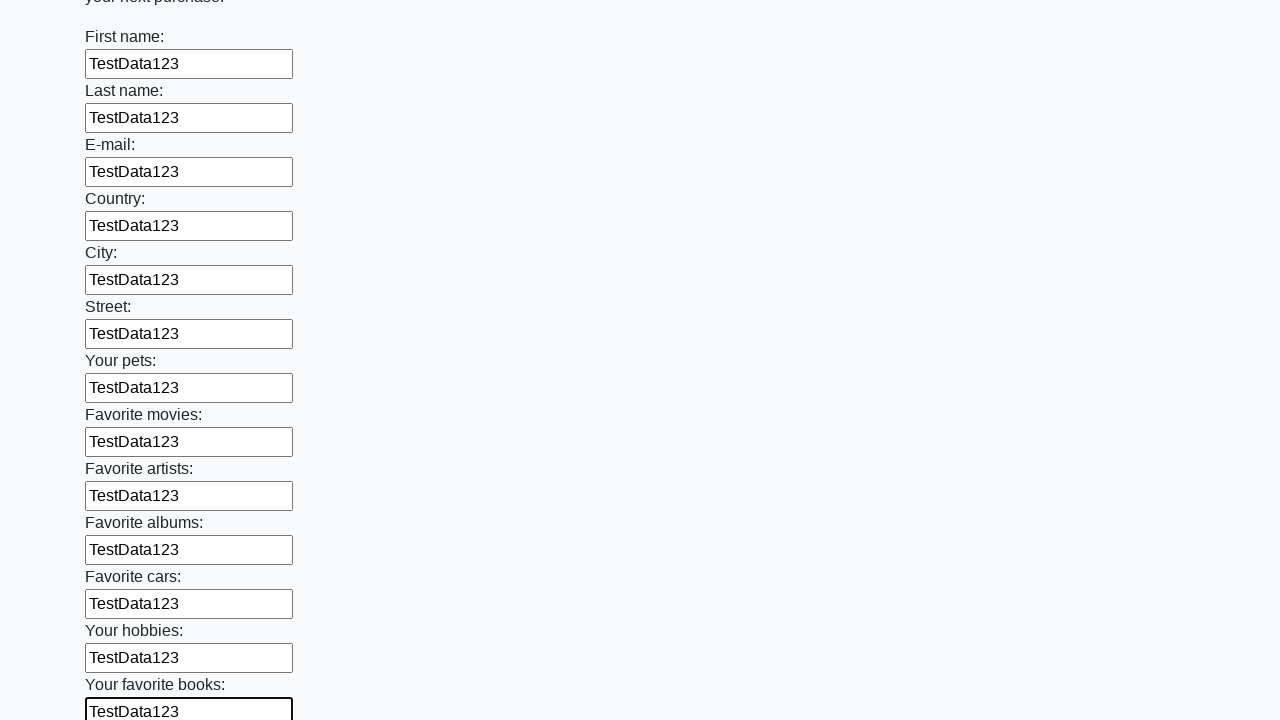

Filled an input field with test data 'TestData123' on input >> nth=13
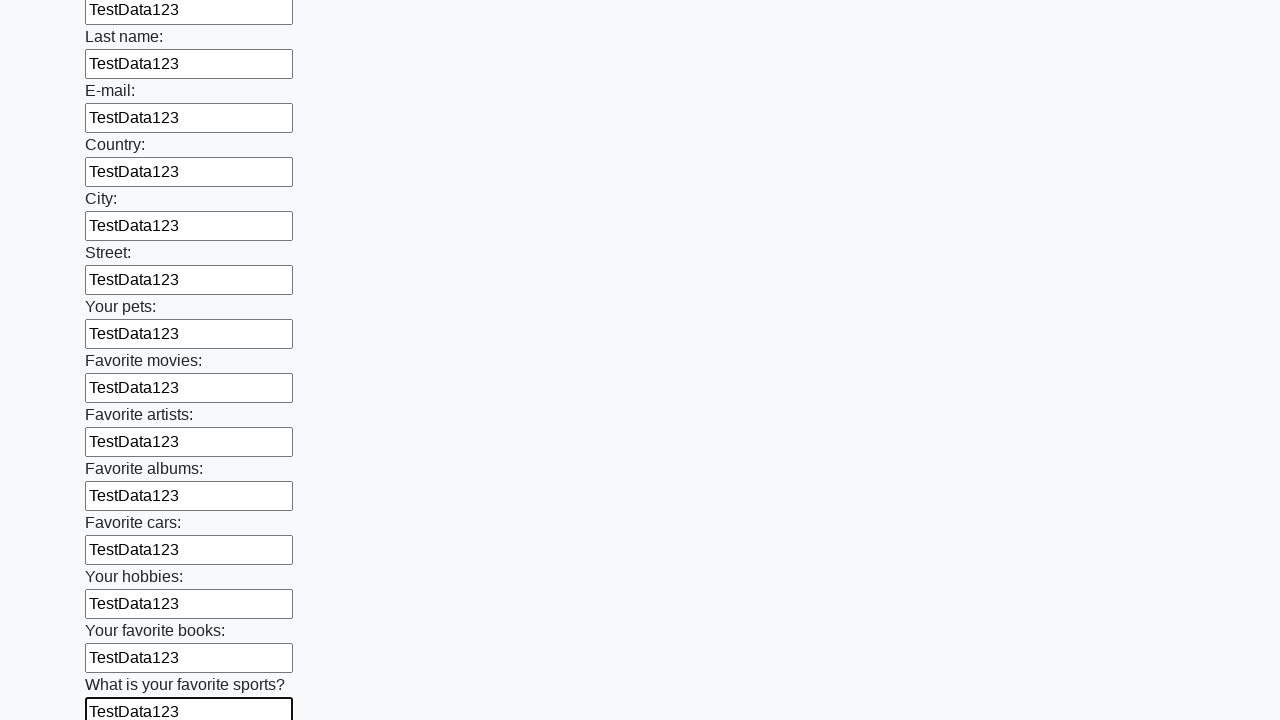

Filled an input field with test data 'TestData123' on input >> nth=14
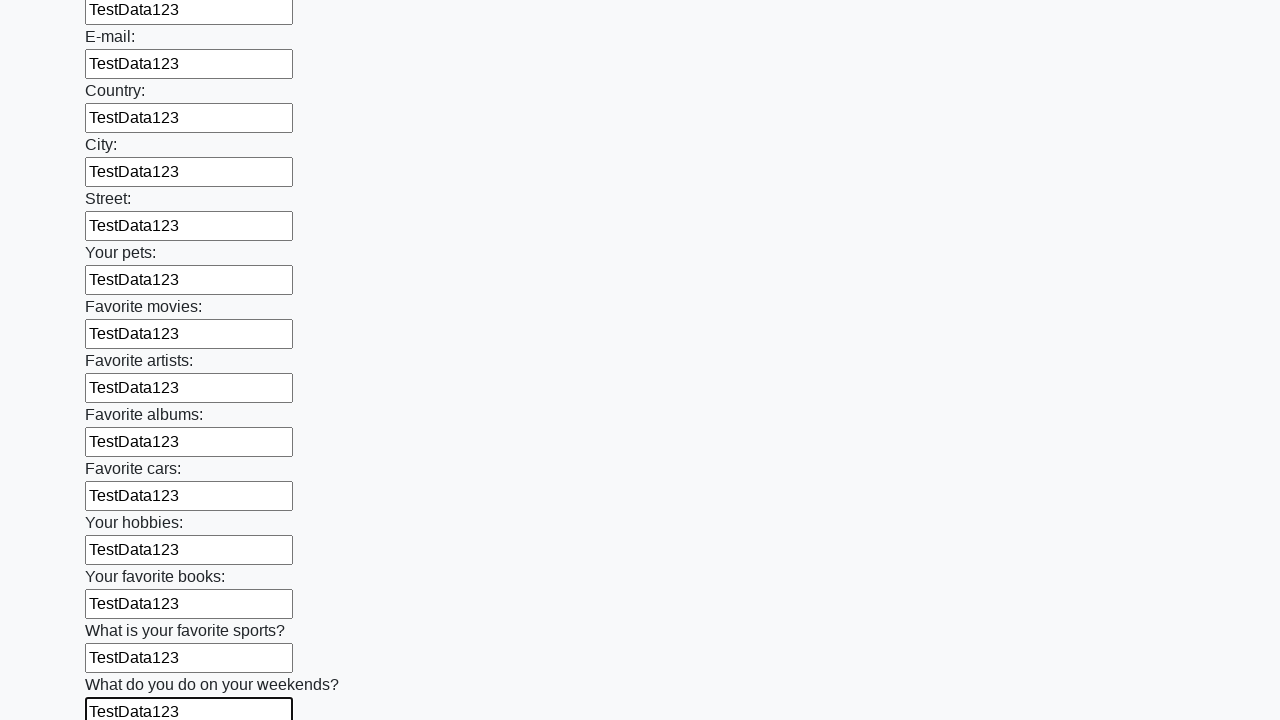

Filled an input field with test data 'TestData123' on input >> nth=15
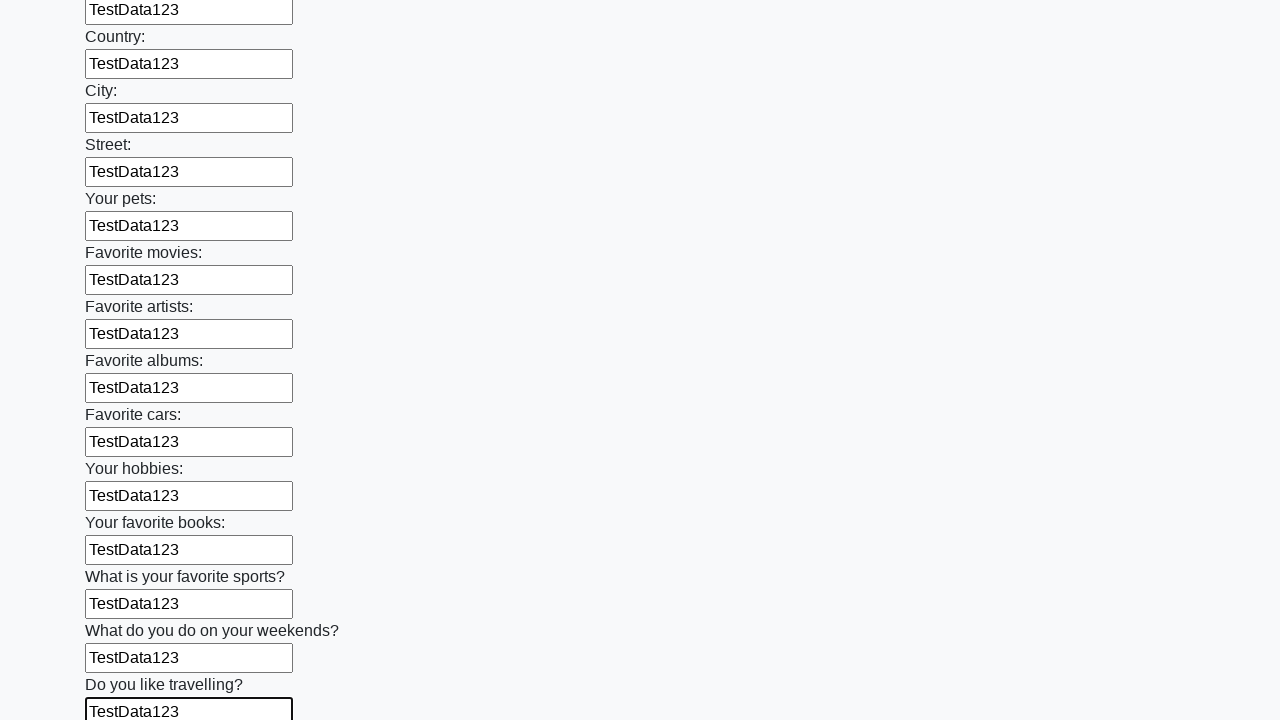

Filled an input field with test data 'TestData123' on input >> nth=16
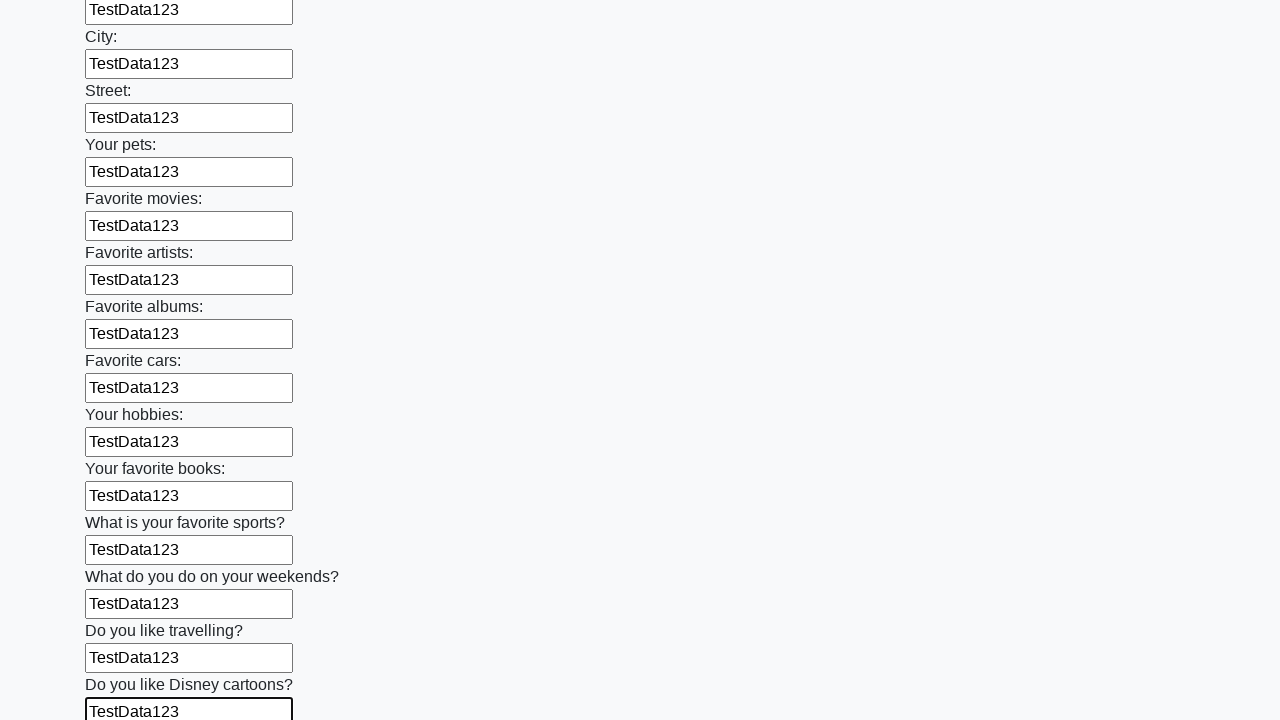

Filled an input field with test data 'TestData123' on input >> nth=17
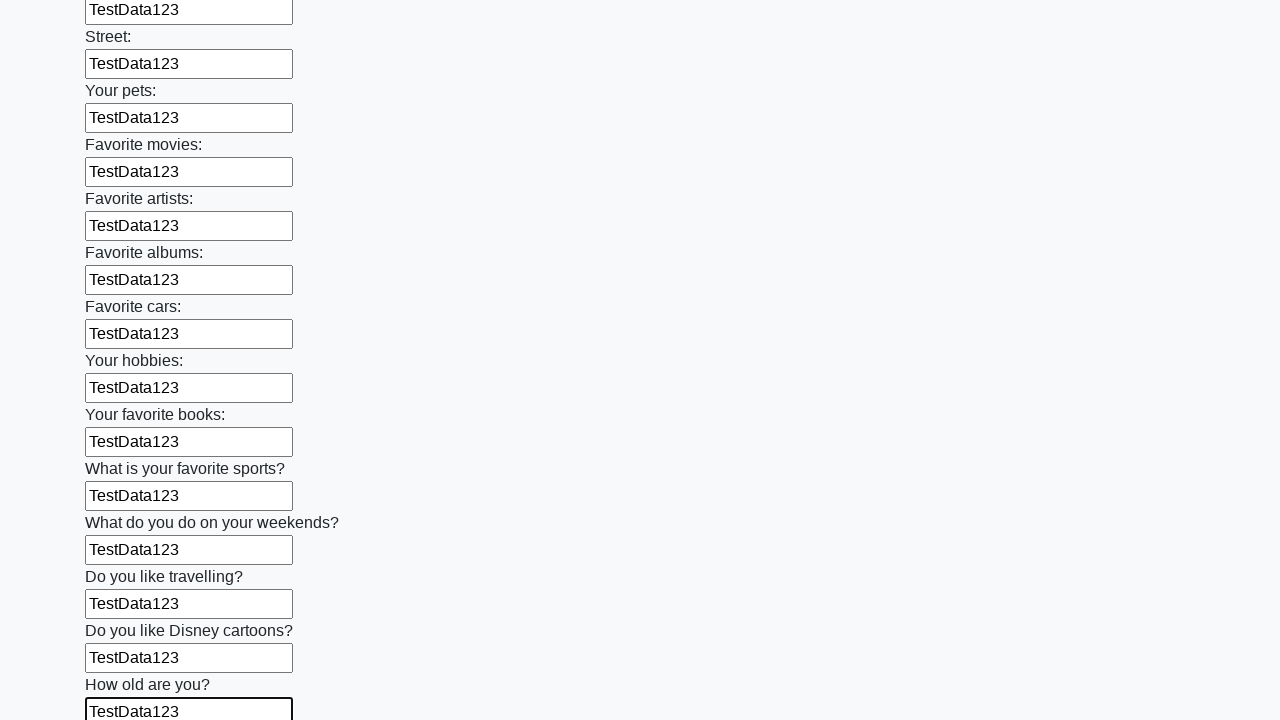

Filled an input field with test data 'TestData123' on input >> nth=18
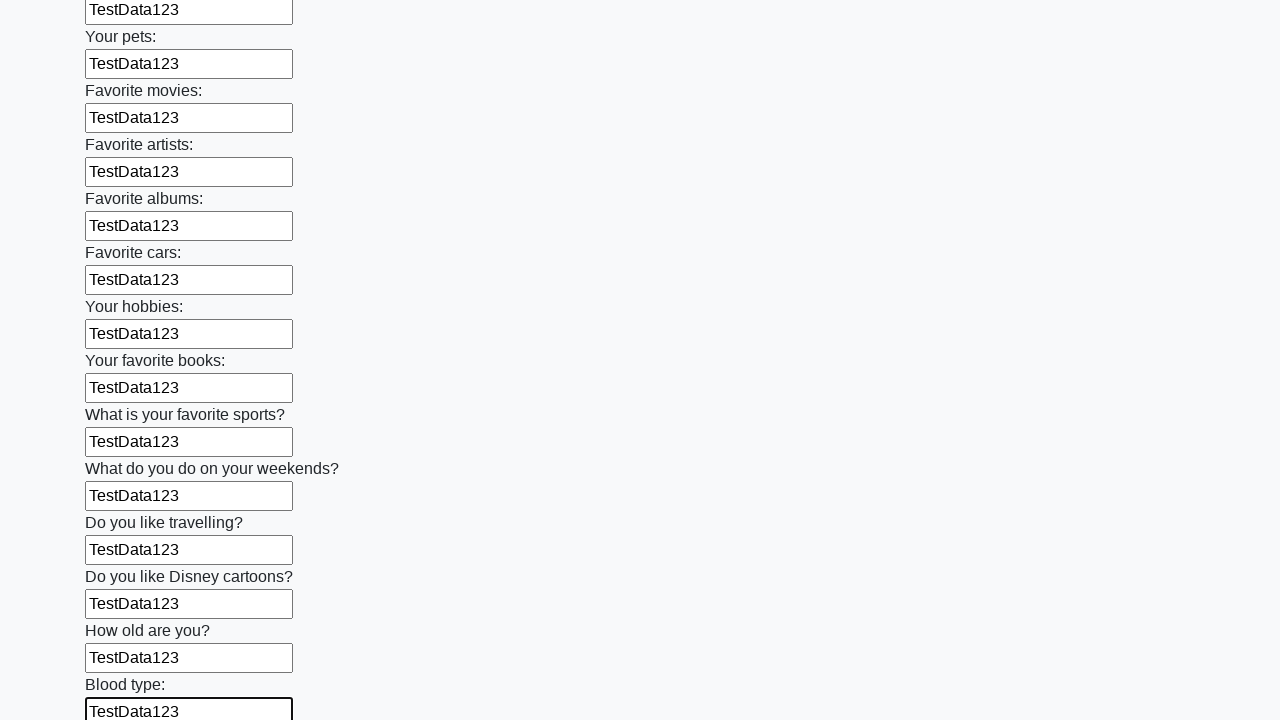

Filled an input field with test data 'TestData123' on input >> nth=19
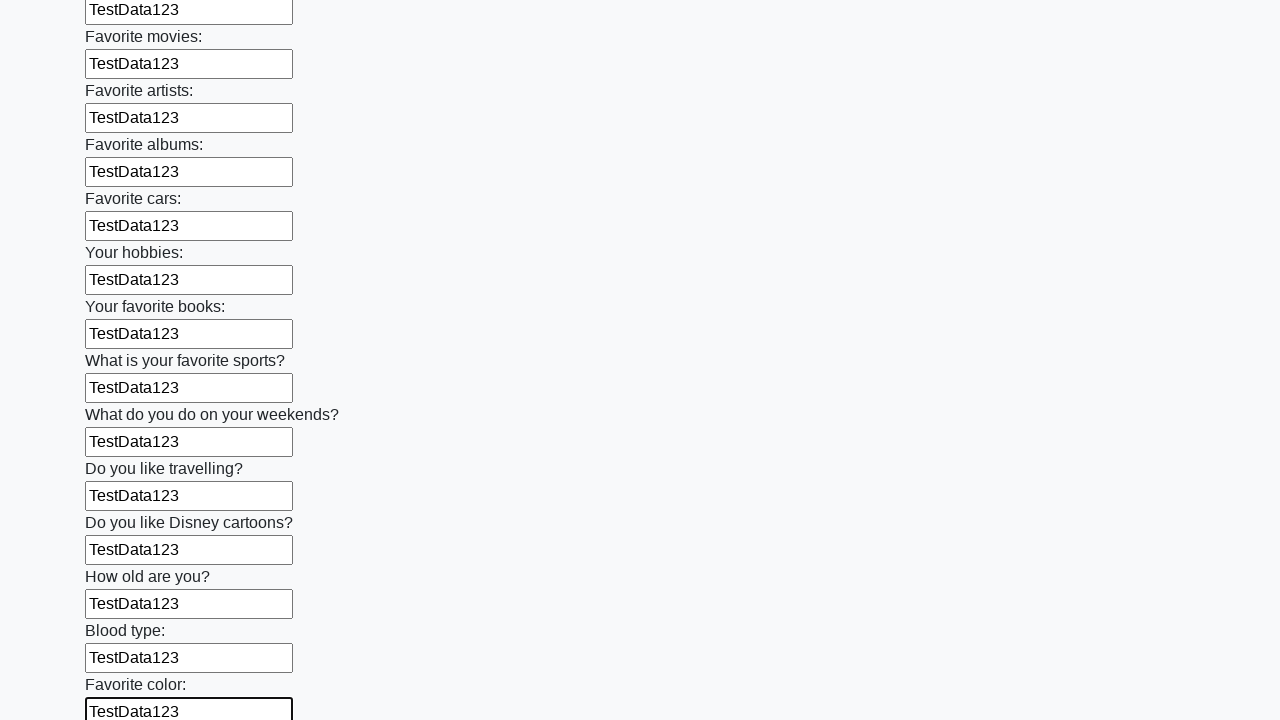

Filled an input field with test data 'TestData123' on input >> nth=20
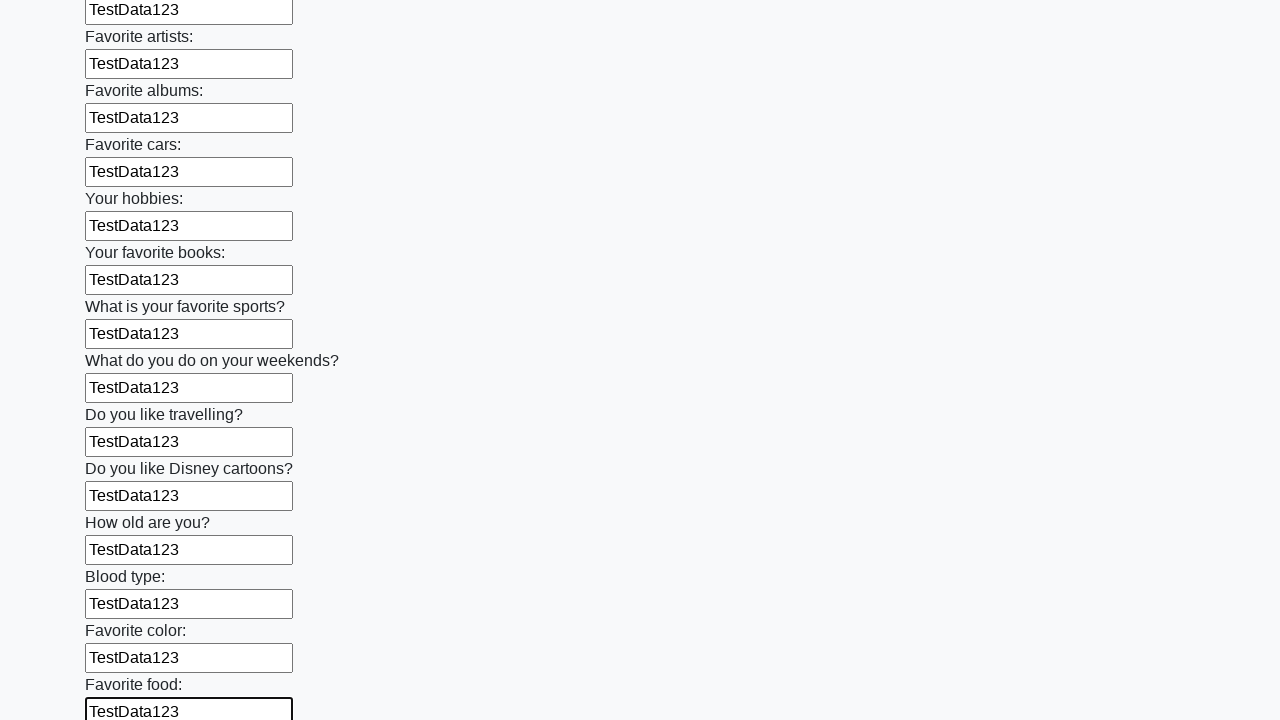

Filled an input field with test data 'TestData123' on input >> nth=21
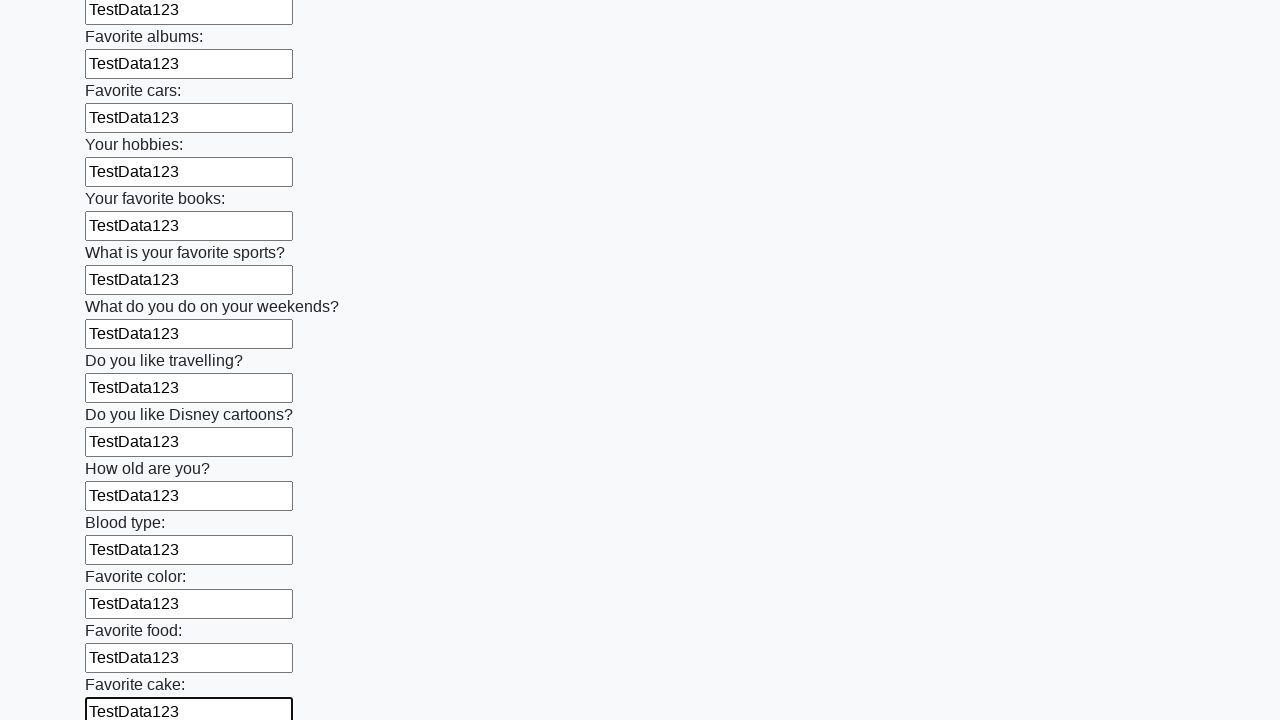

Filled an input field with test data 'TestData123' on input >> nth=22
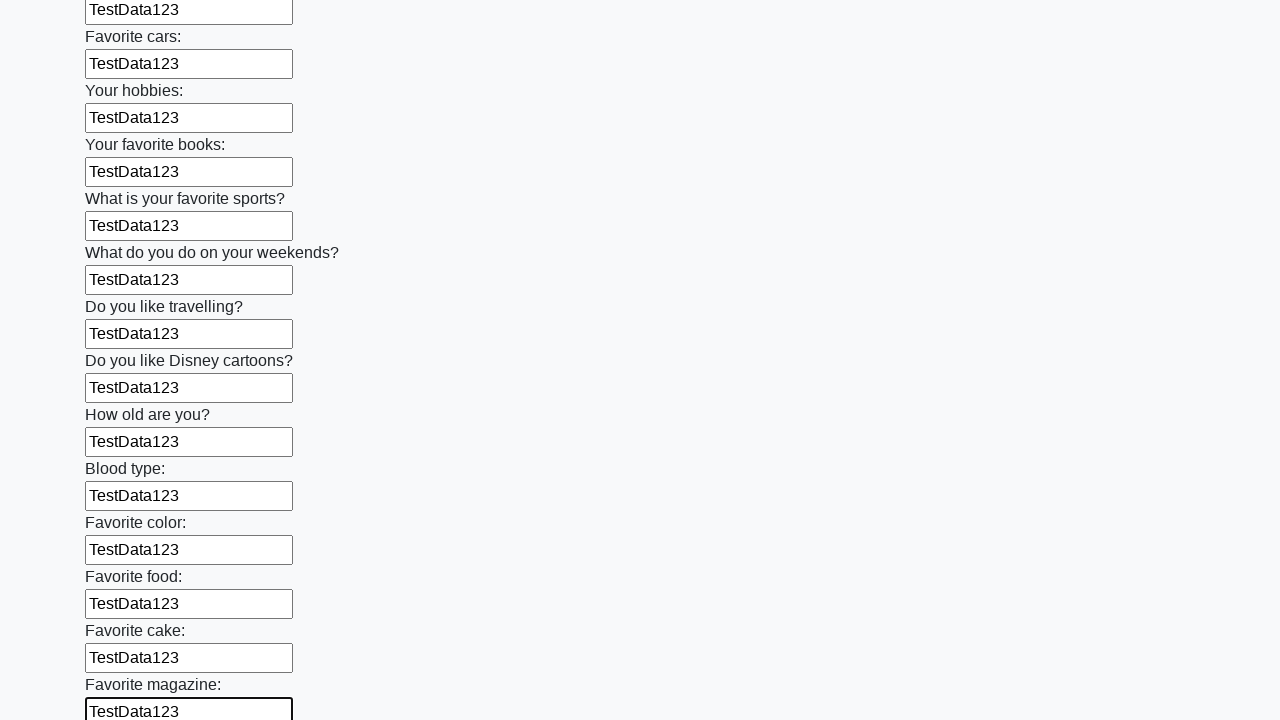

Filled an input field with test data 'TestData123' on input >> nth=23
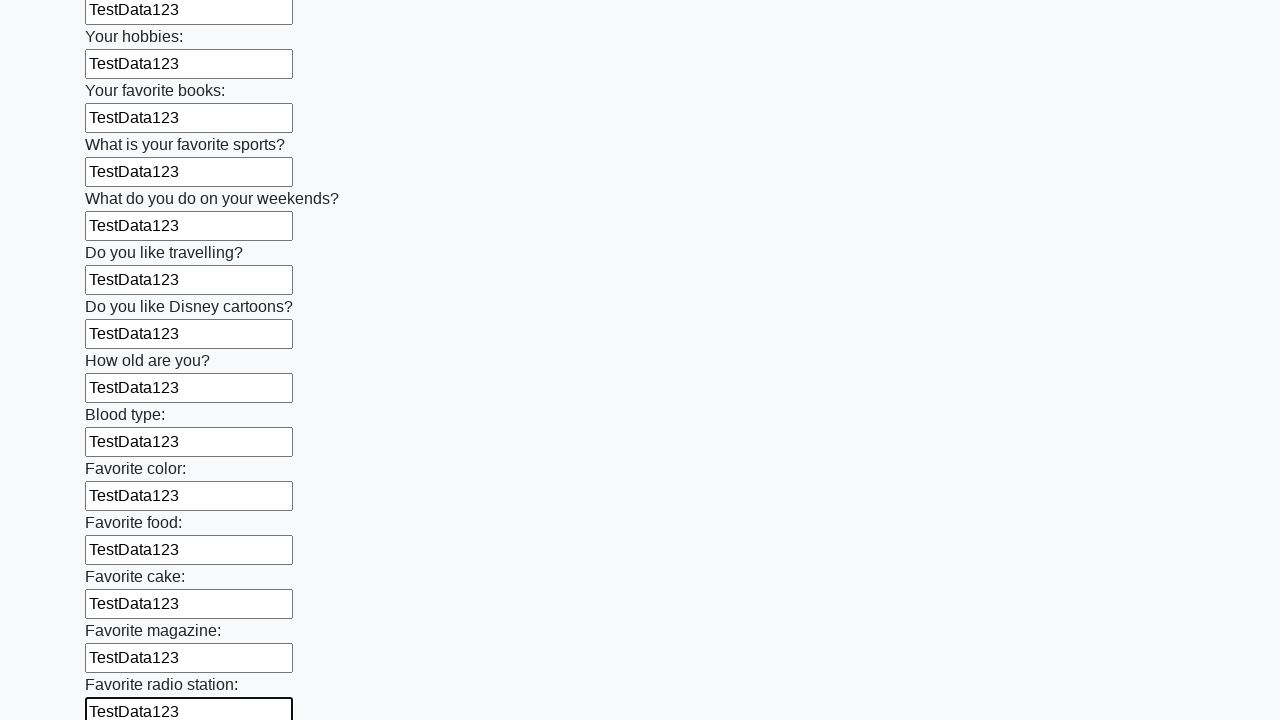

Filled an input field with test data 'TestData123' on input >> nth=24
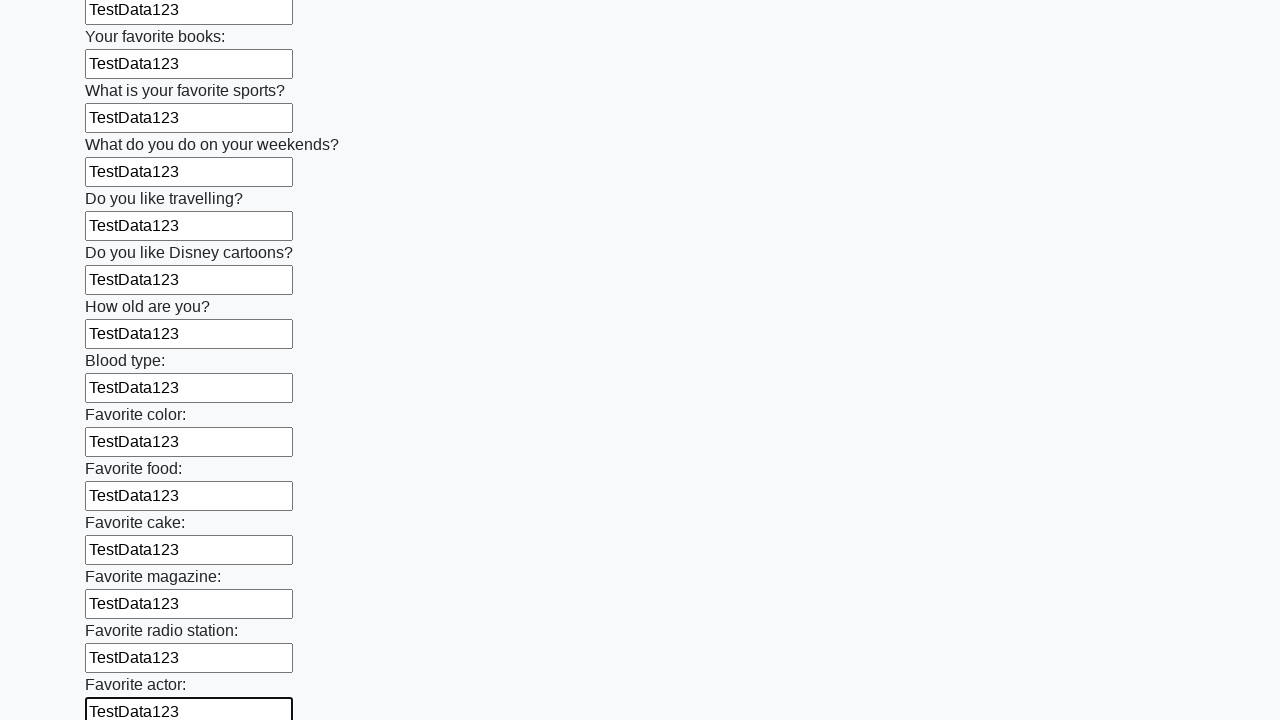

Filled an input field with test data 'TestData123' on input >> nth=25
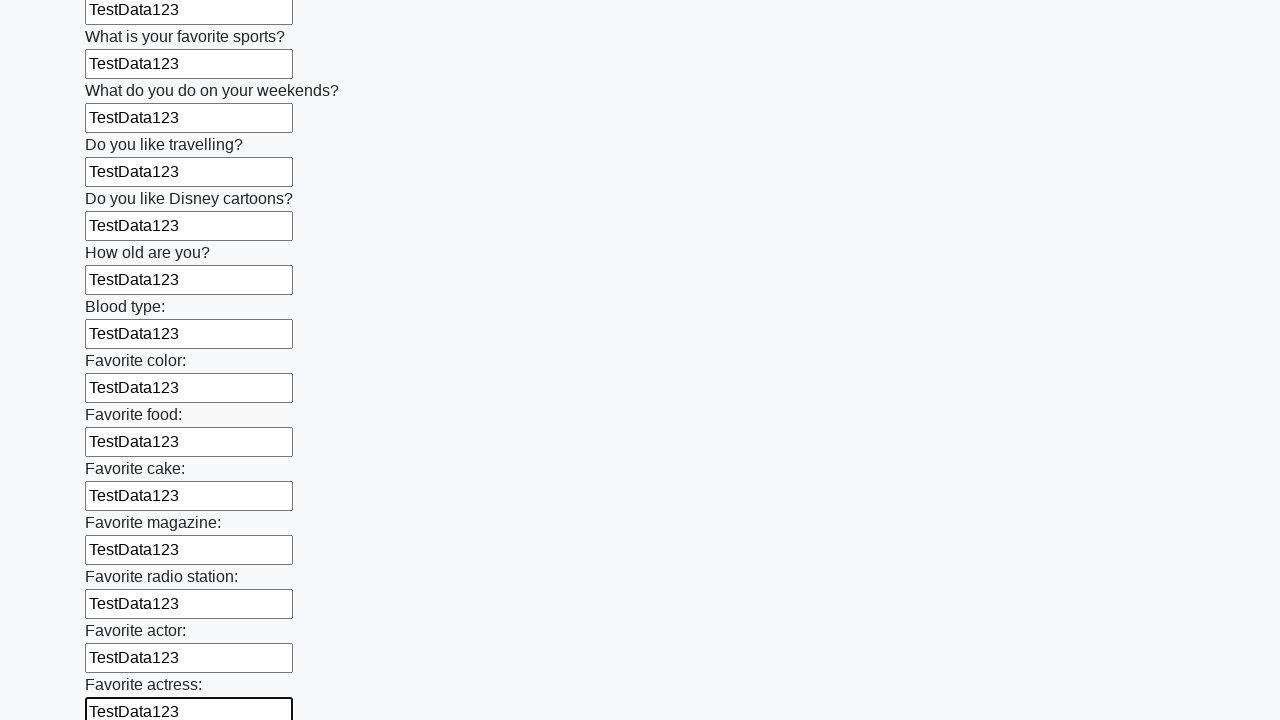

Filled an input field with test data 'TestData123' on input >> nth=26
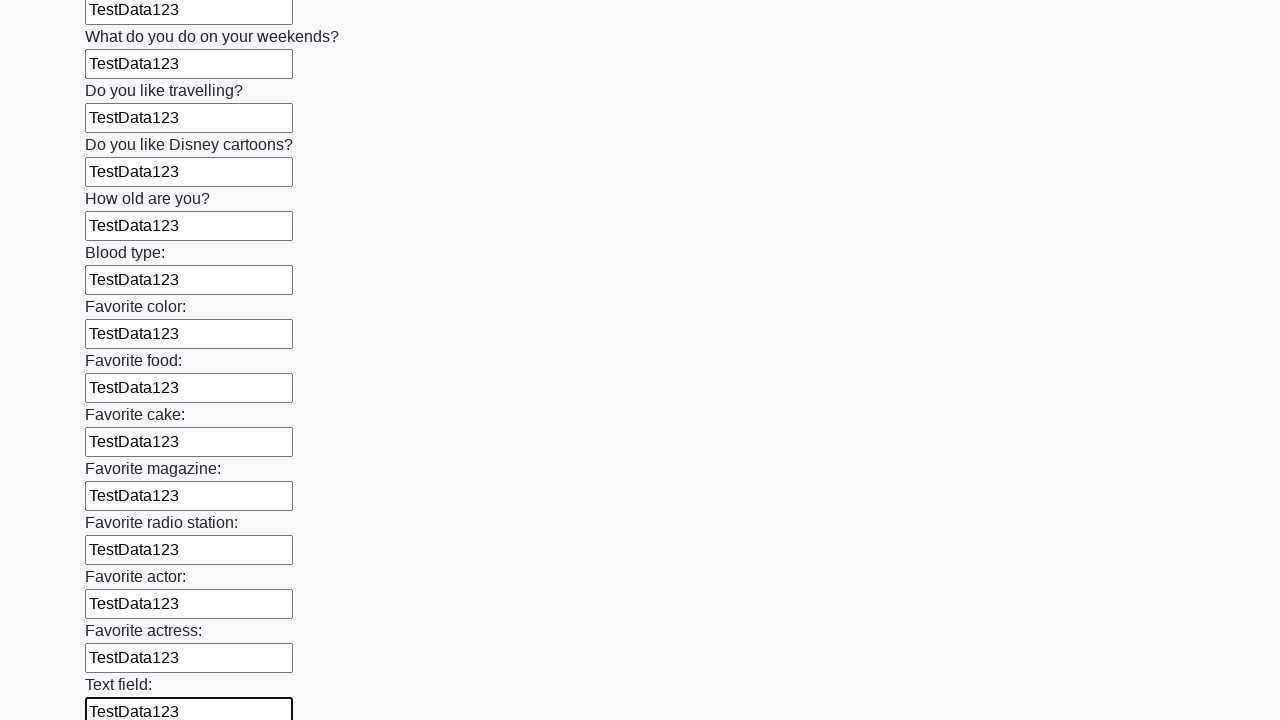

Filled an input field with test data 'TestData123' on input >> nth=27
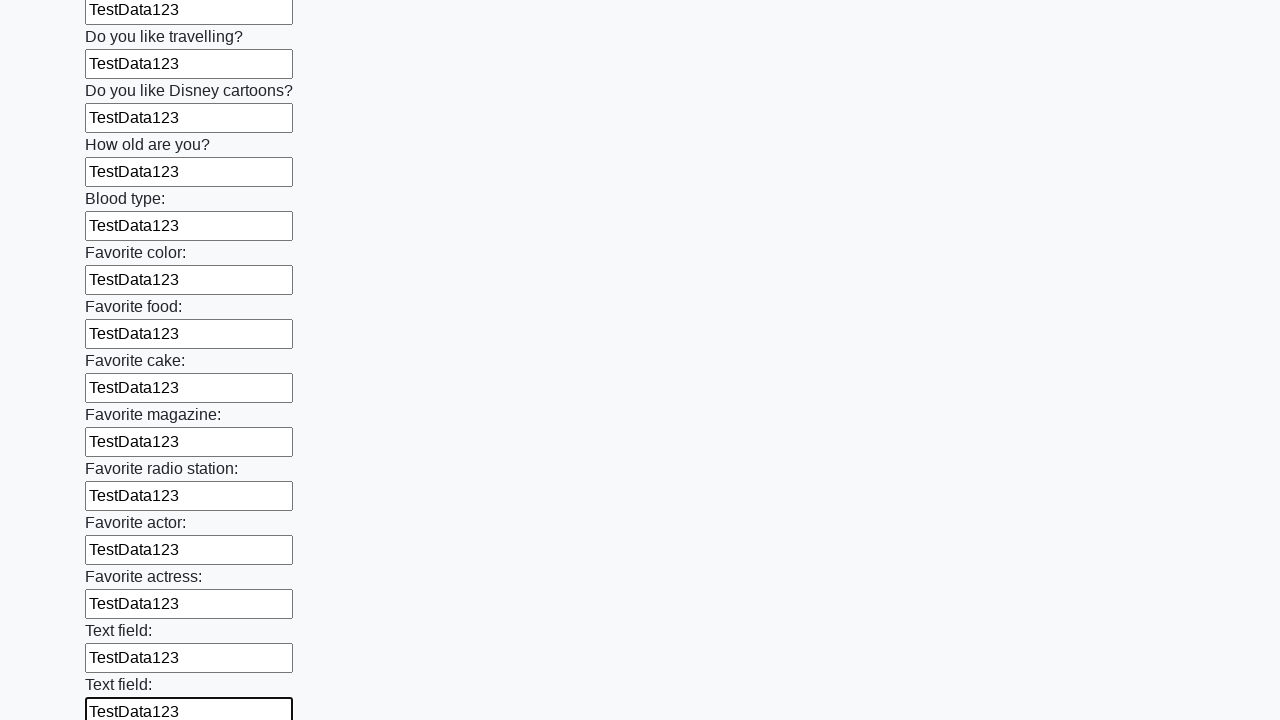

Filled an input field with test data 'TestData123' on input >> nth=28
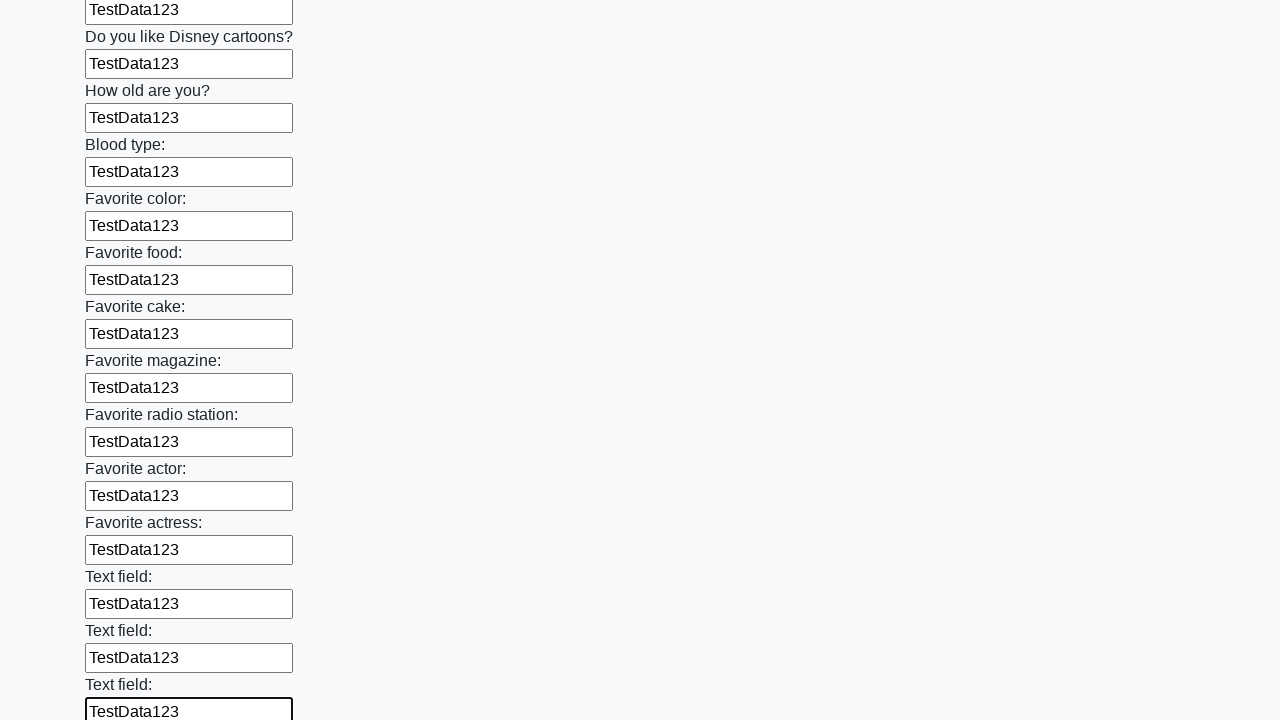

Filled an input field with test data 'TestData123' on input >> nth=29
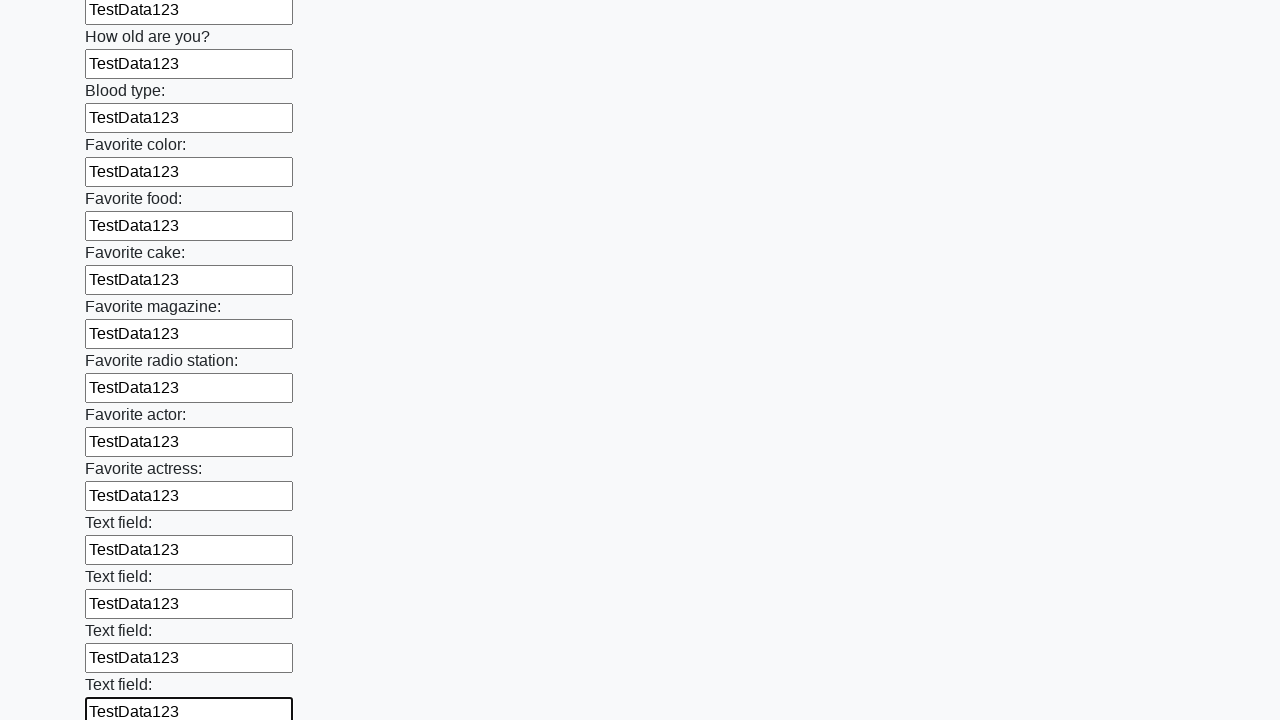

Filled an input field with test data 'TestData123' on input >> nth=30
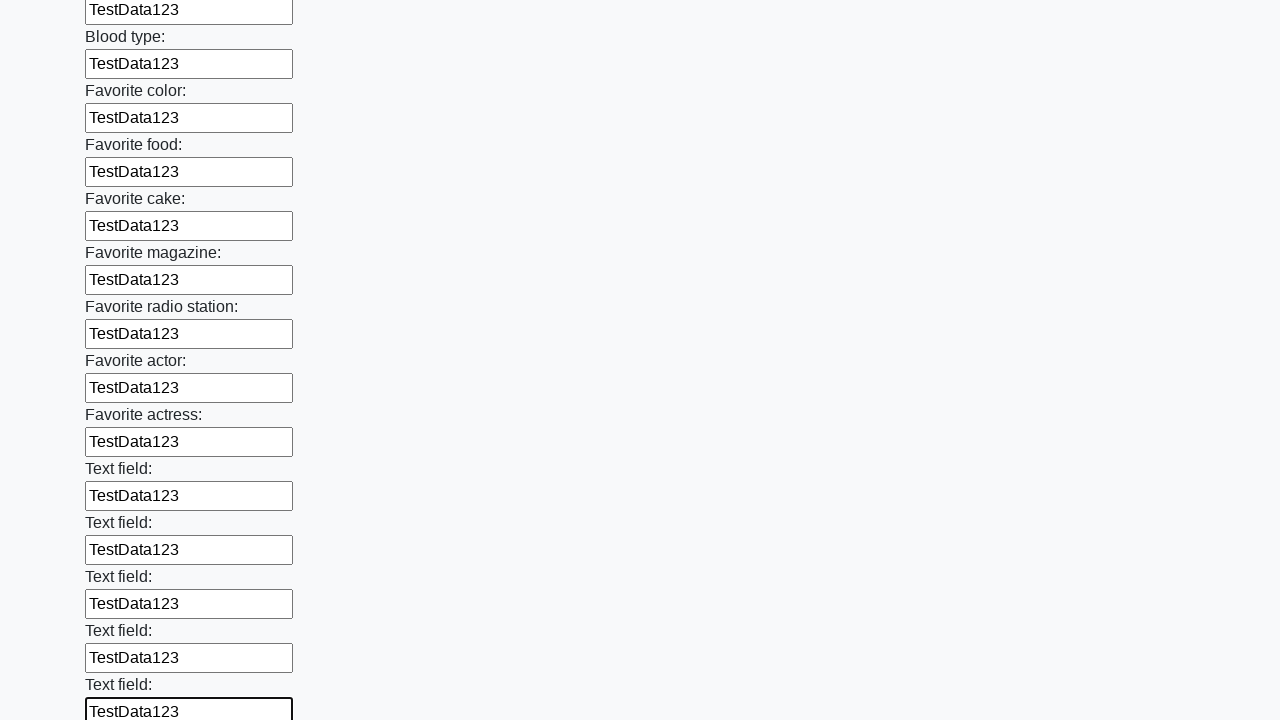

Filled an input field with test data 'TestData123' on input >> nth=31
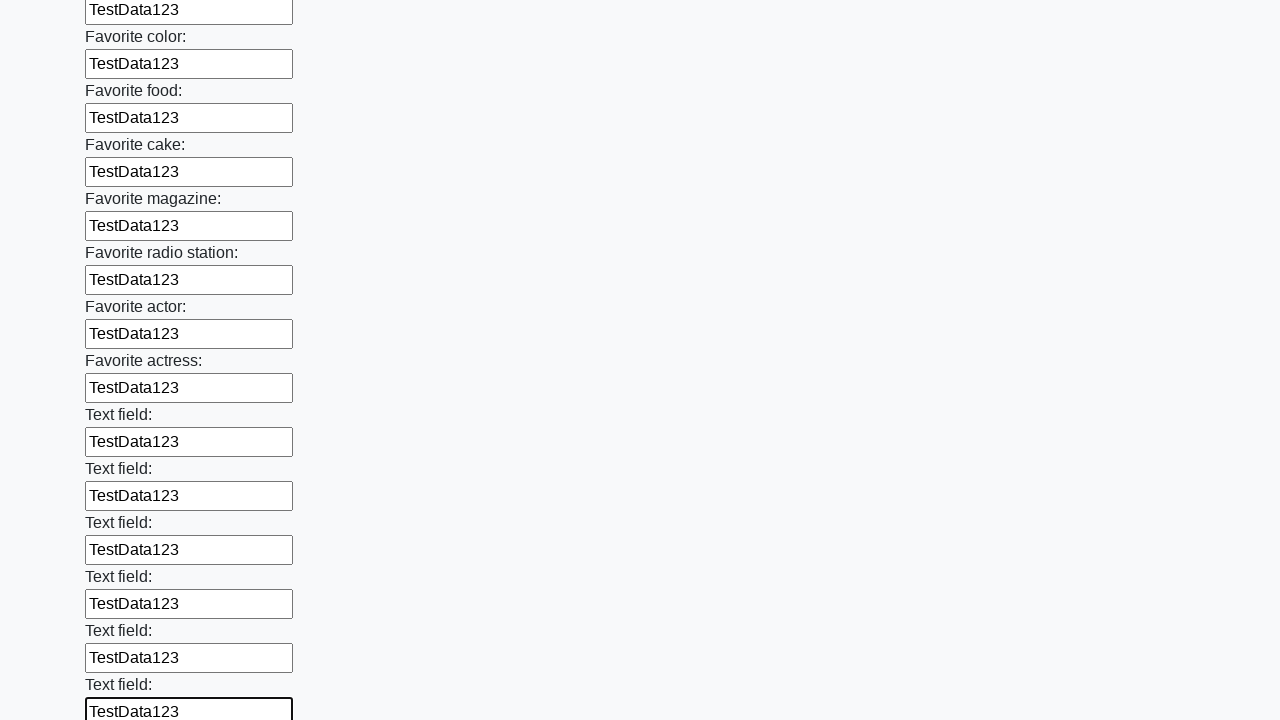

Filled an input field with test data 'TestData123' on input >> nth=32
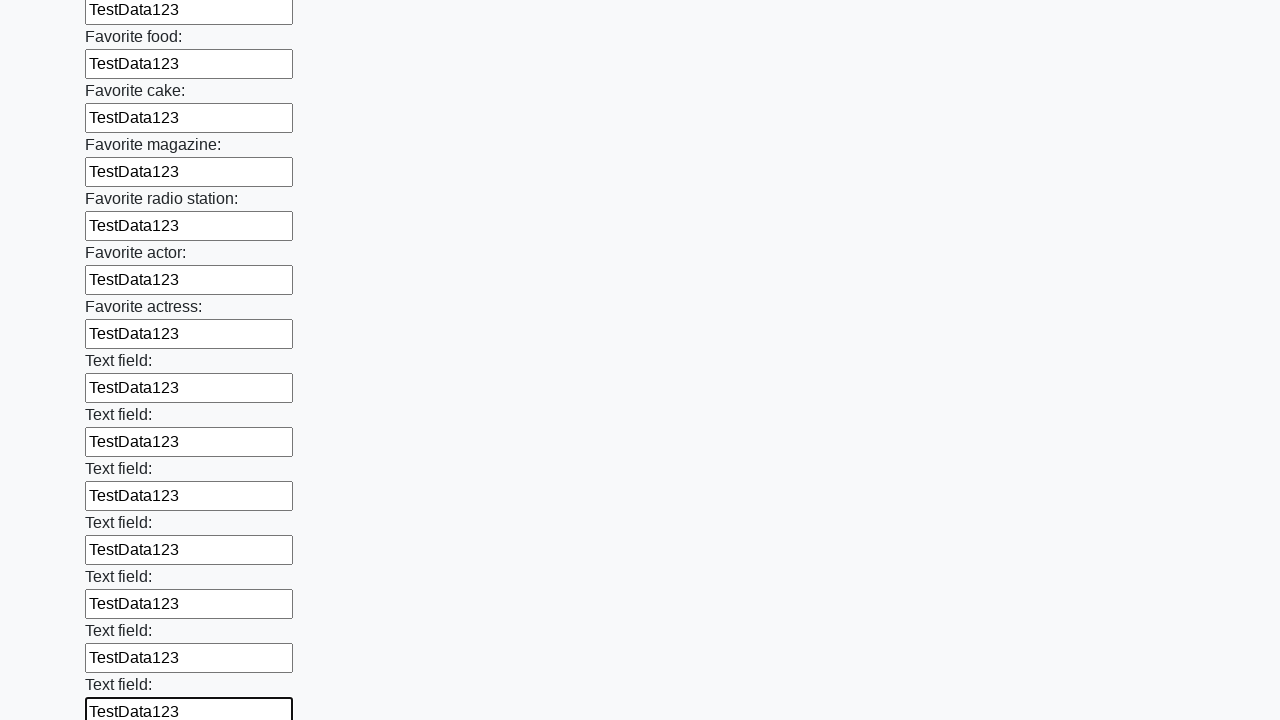

Filled an input field with test data 'TestData123' on input >> nth=33
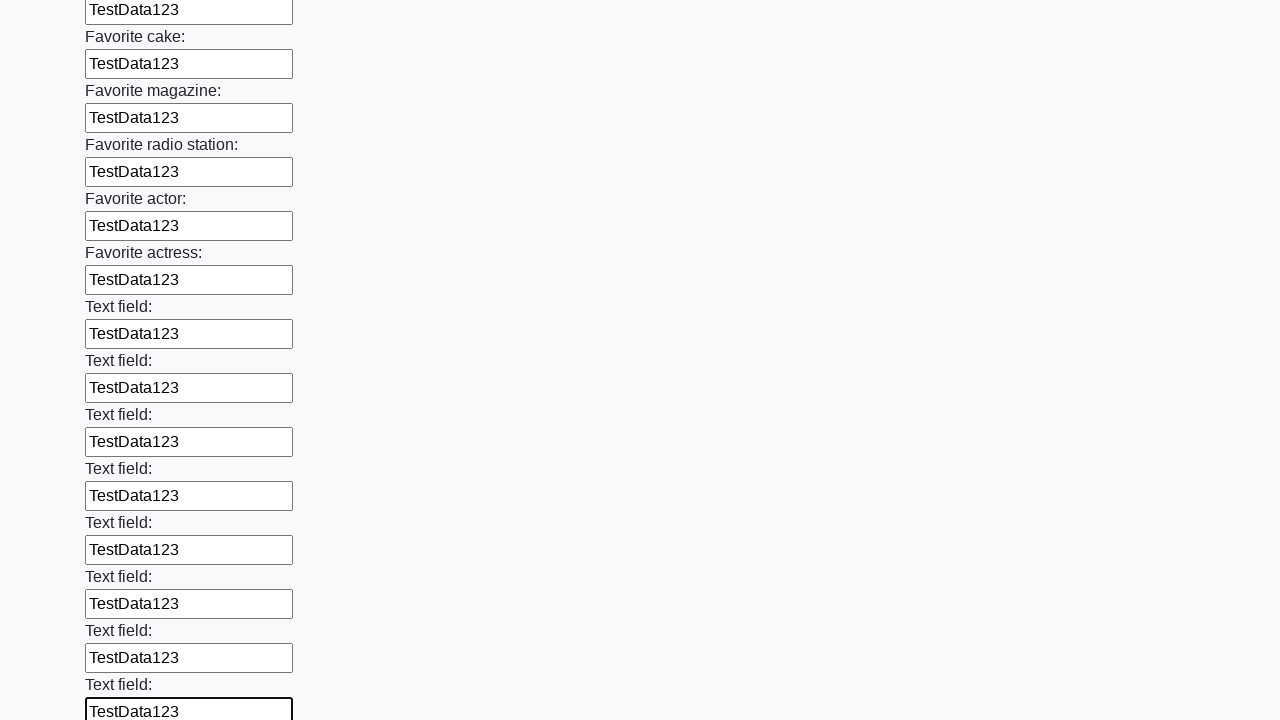

Filled an input field with test data 'TestData123' on input >> nth=34
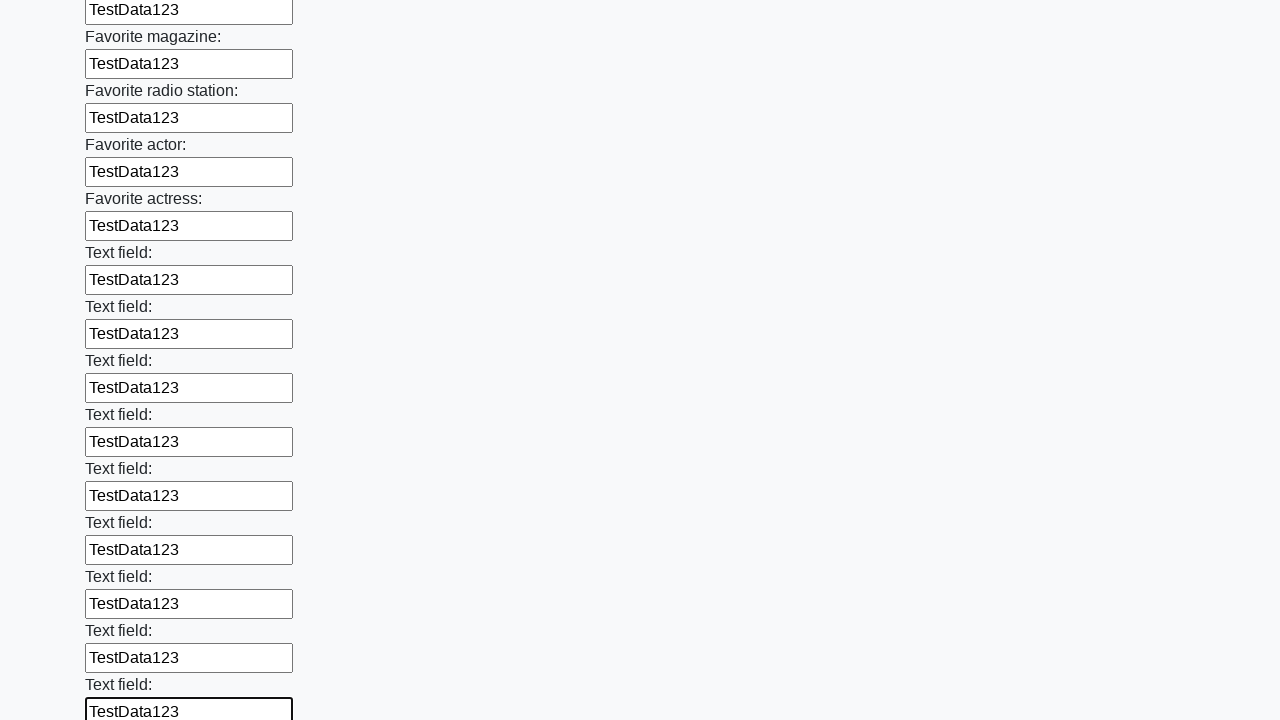

Filled an input field with test data 'TestData123' on input >> nth=35
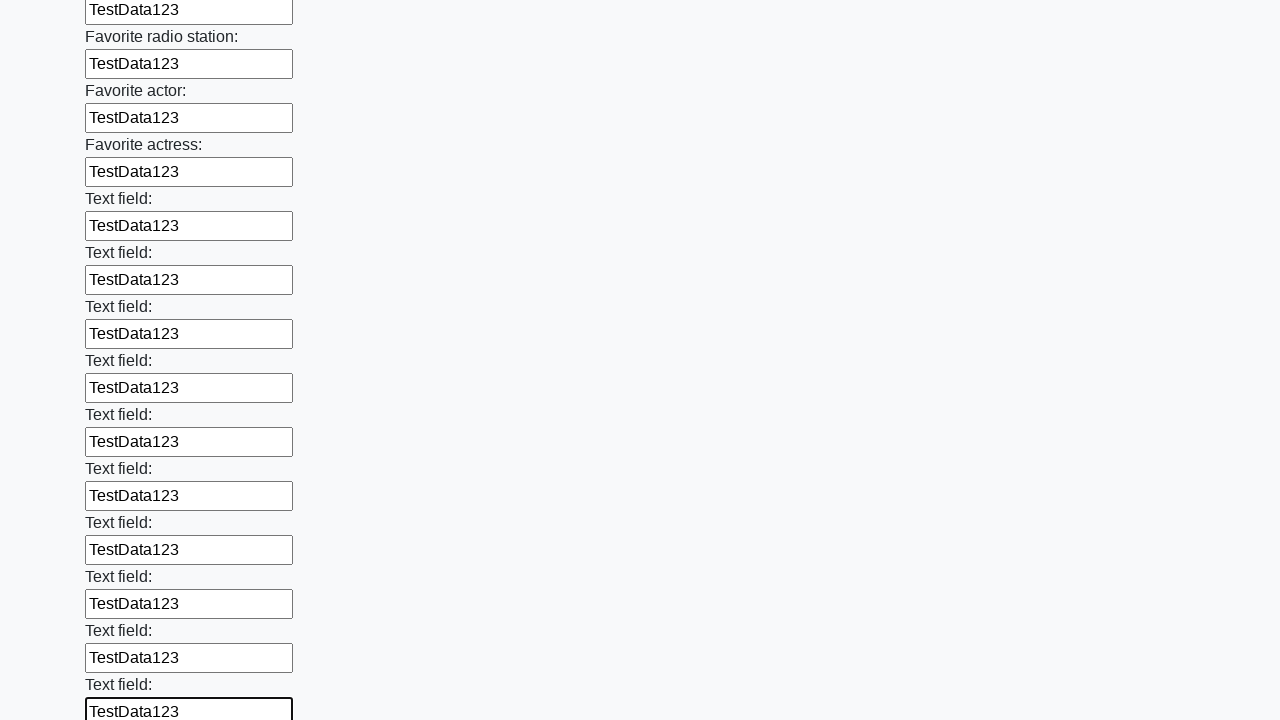

Filled an input field with test data 'TestData123' on input >> nth=36
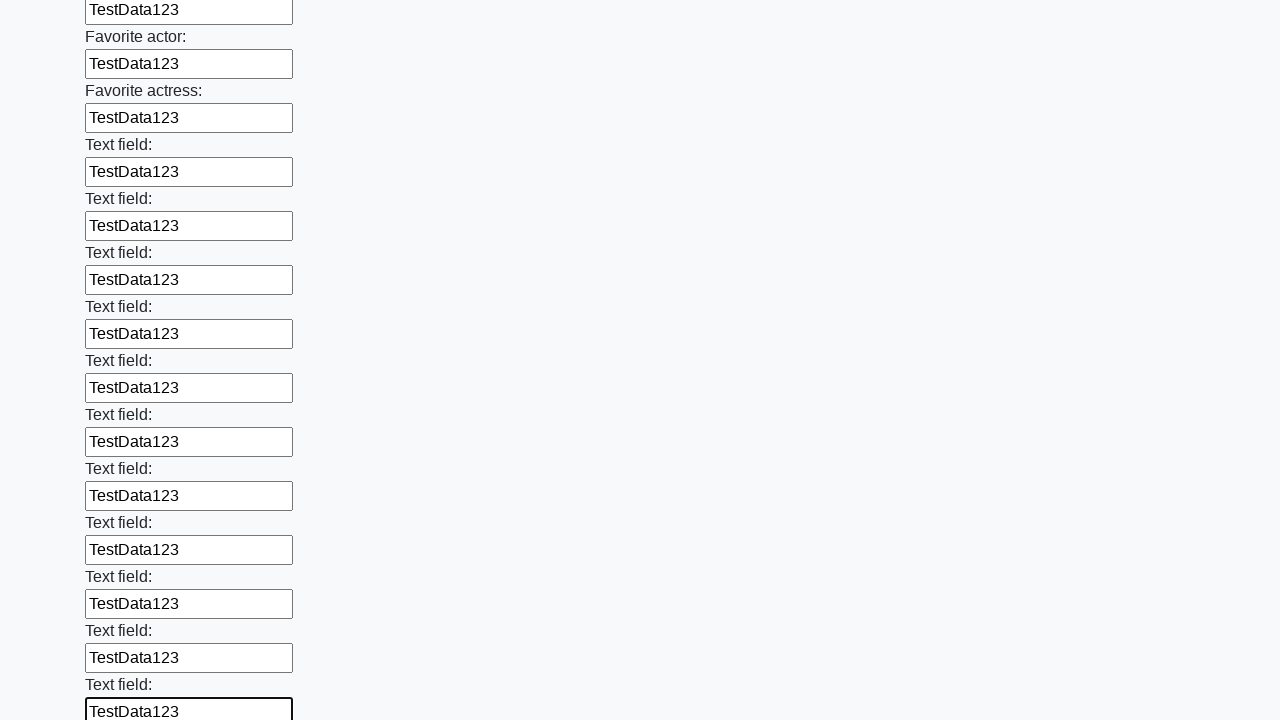

Filled an input field with test data 'TestData123' on input >> nth=37
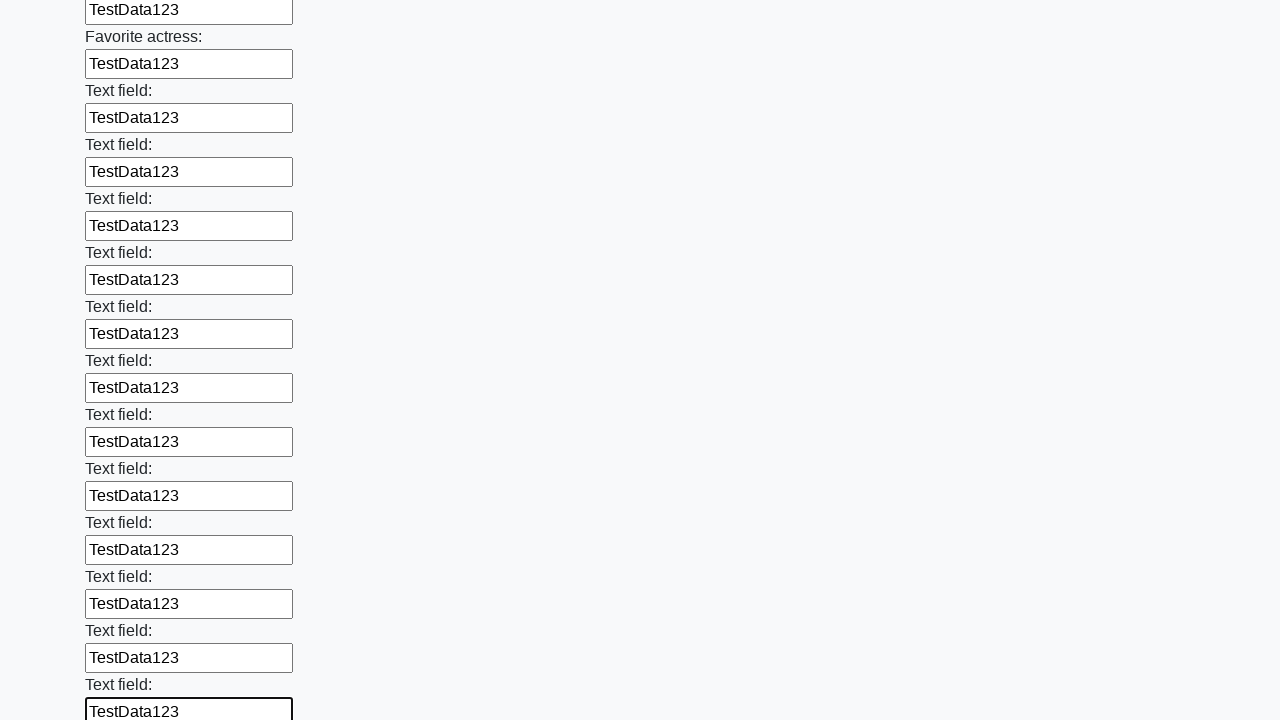

Filled an input field with test data 'TestData123' on input >> nth=38
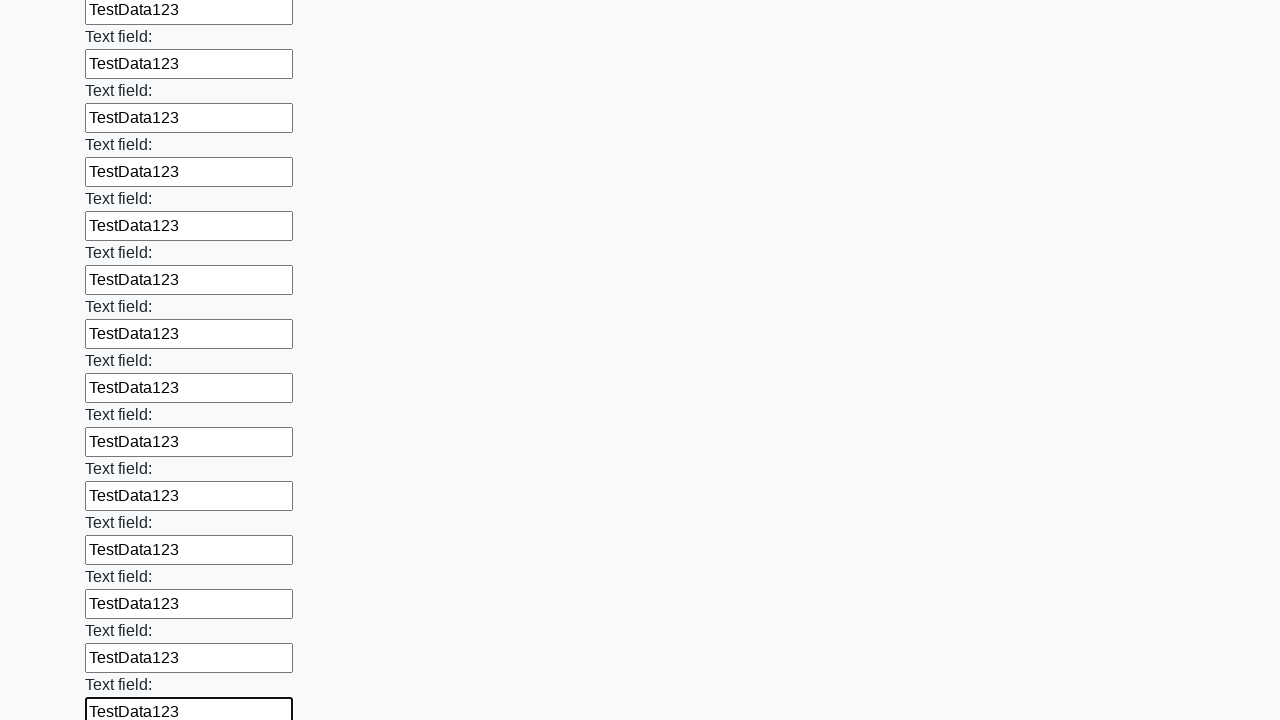

Filled an input field with test data 'TestData123' on input >> nth=39
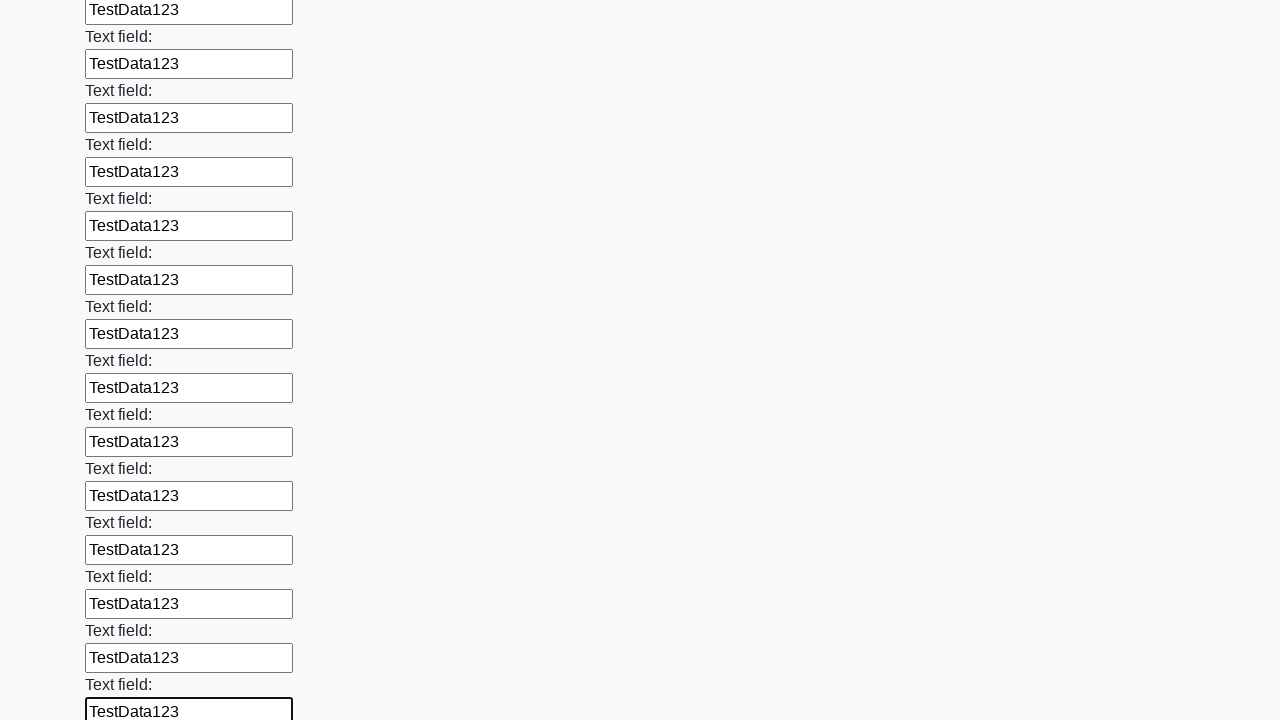

Filled an input field with test data 'TestData123' on input >> nth=40
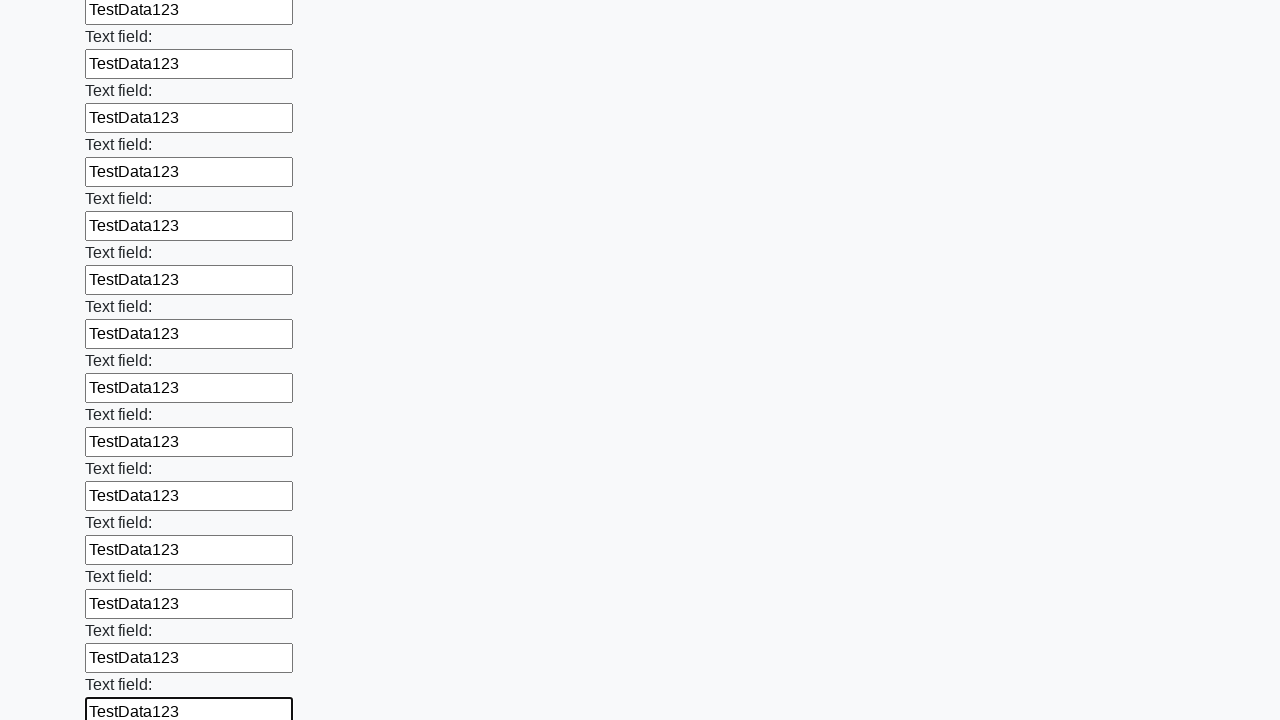

Filled an input field with test data 'TestData123' on input >> nth=41
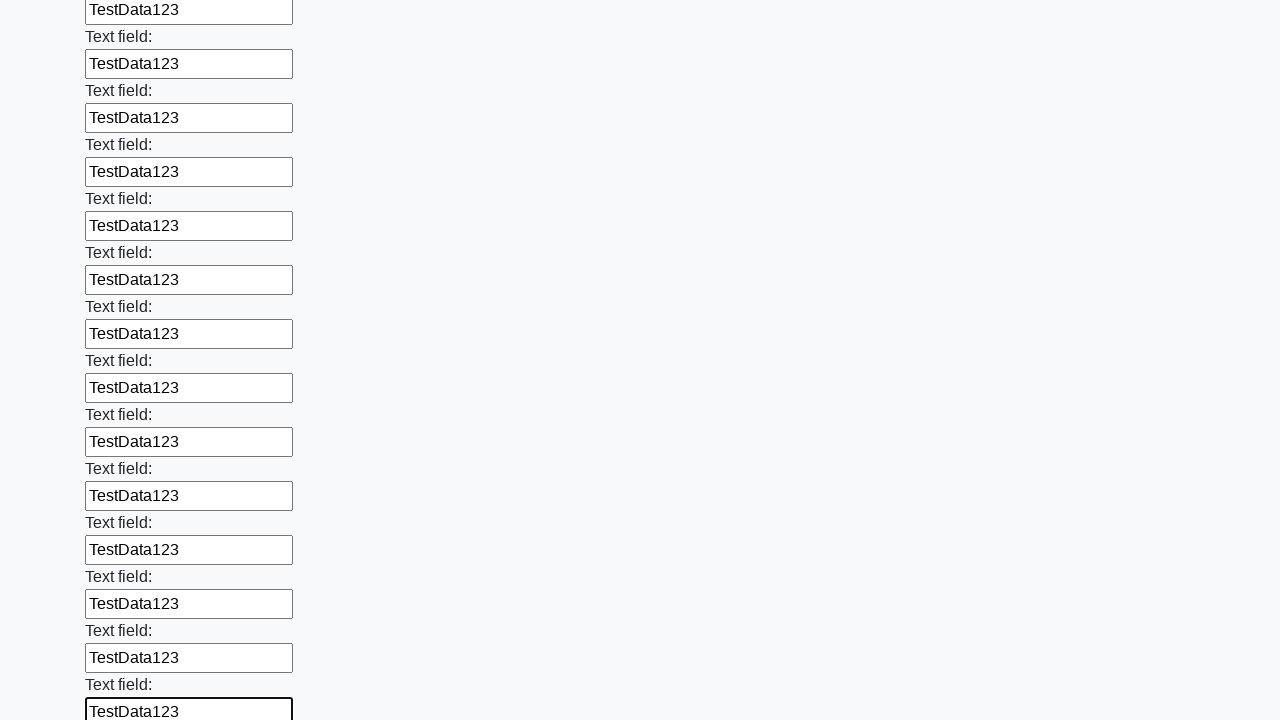

Filled an input field with test data 'TestData123' on input >> nth=42
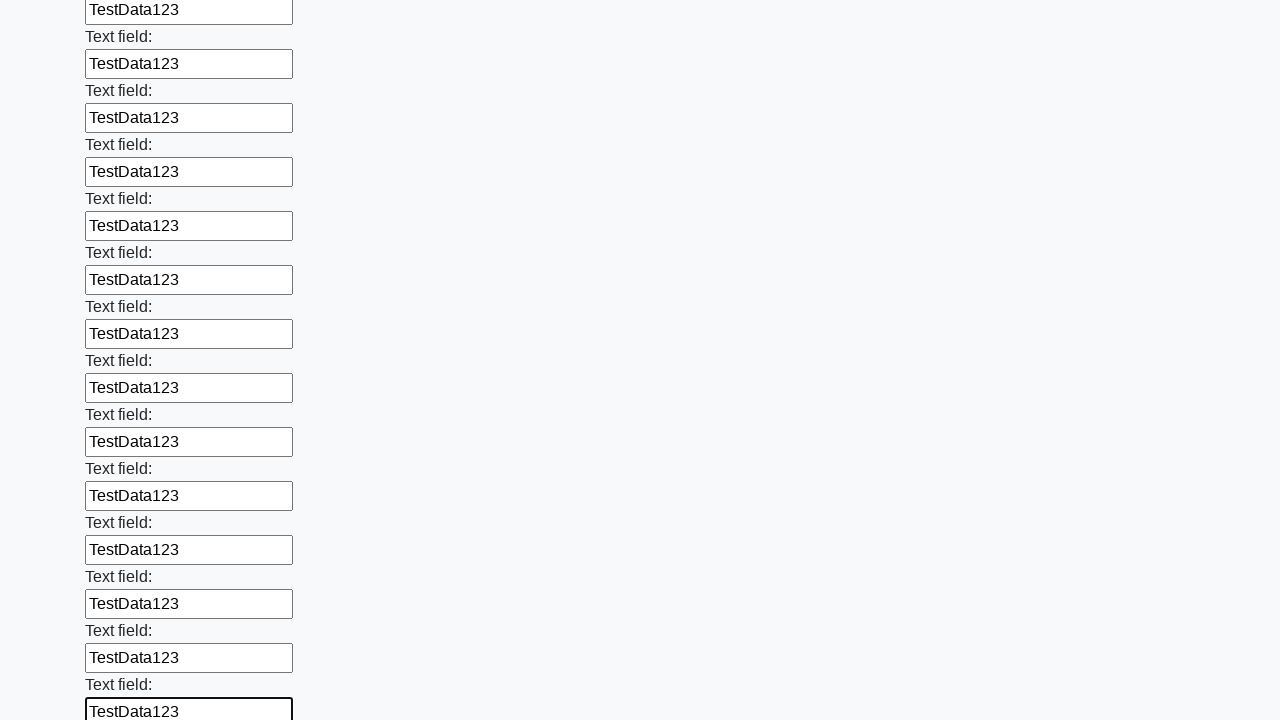

Filled an input field with test data 'TestData123' on input >> nth=43
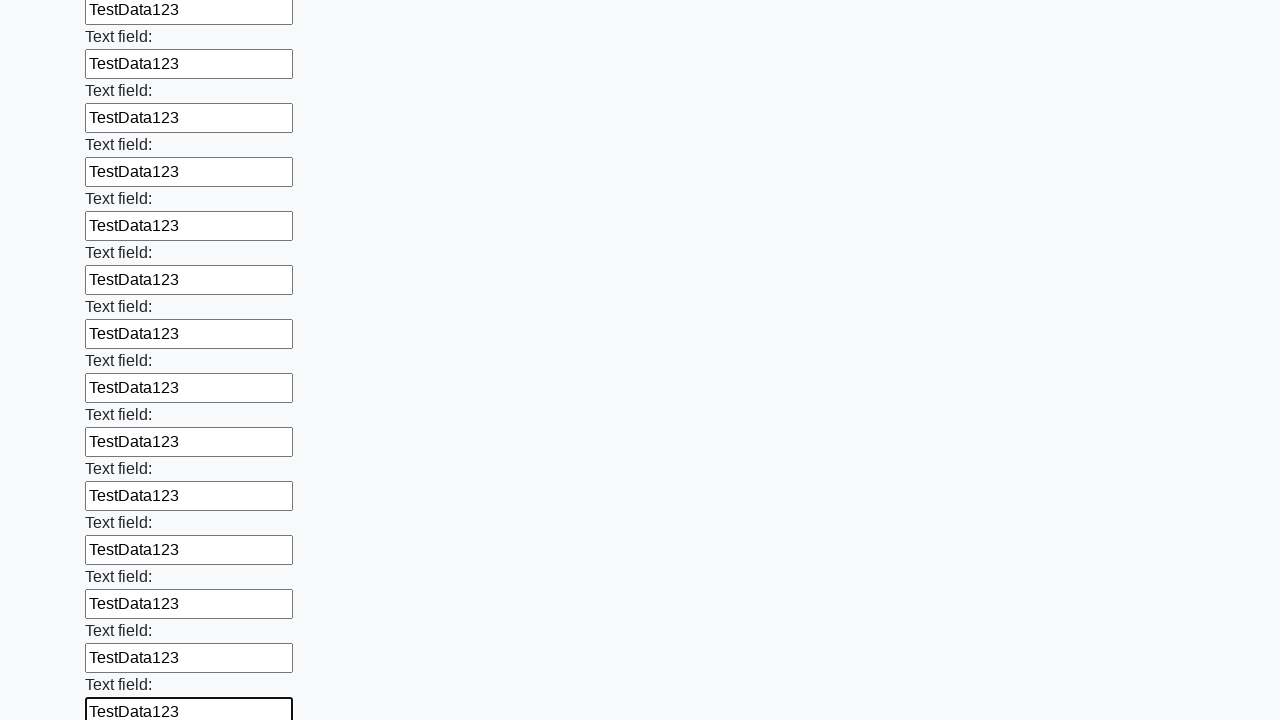

Filled an input field with test data 'TestData123' on input >> nth=44
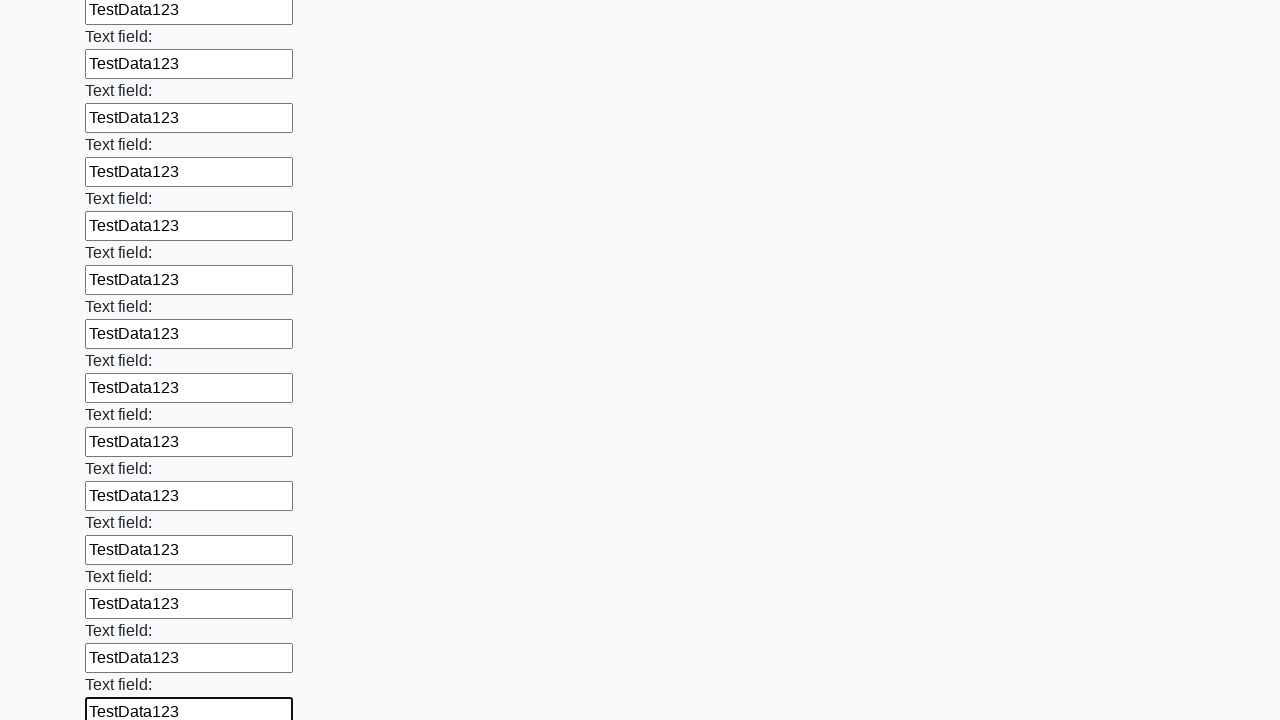

Filled an input field with test data 'TestData123' on input >> nth=45
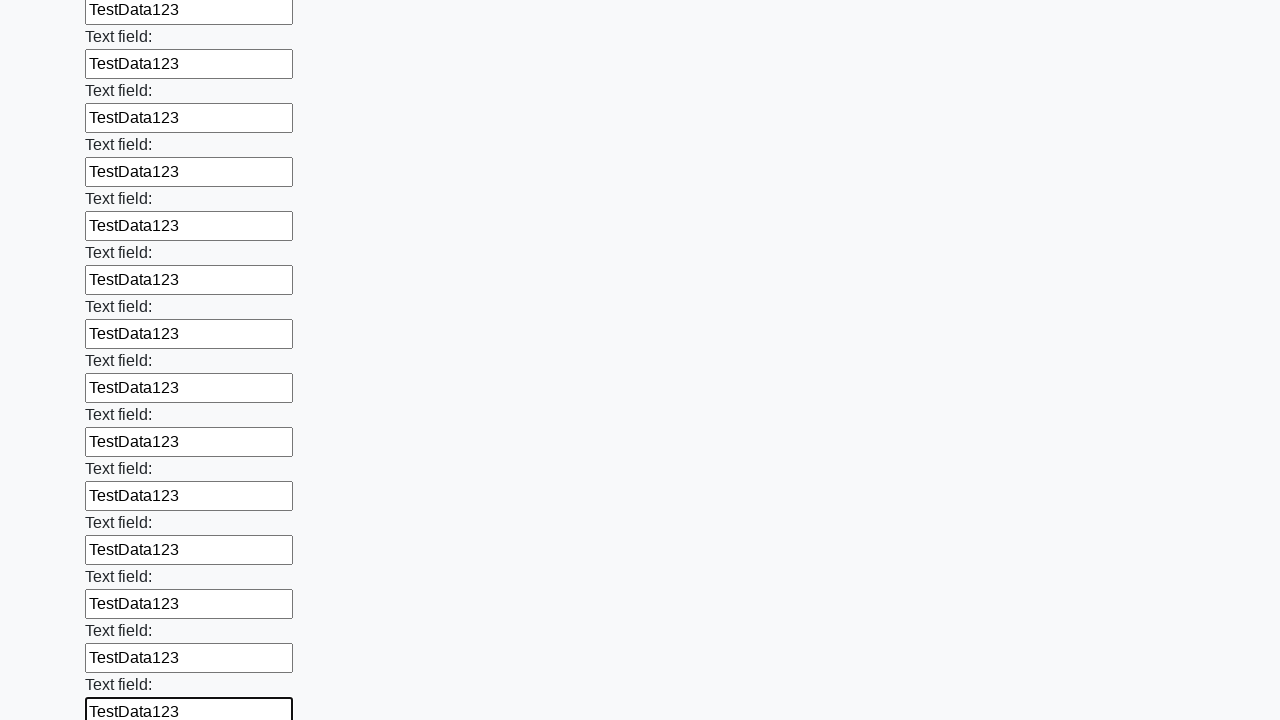

Filled an input field with test data 'TestData123' on input >> nth=46
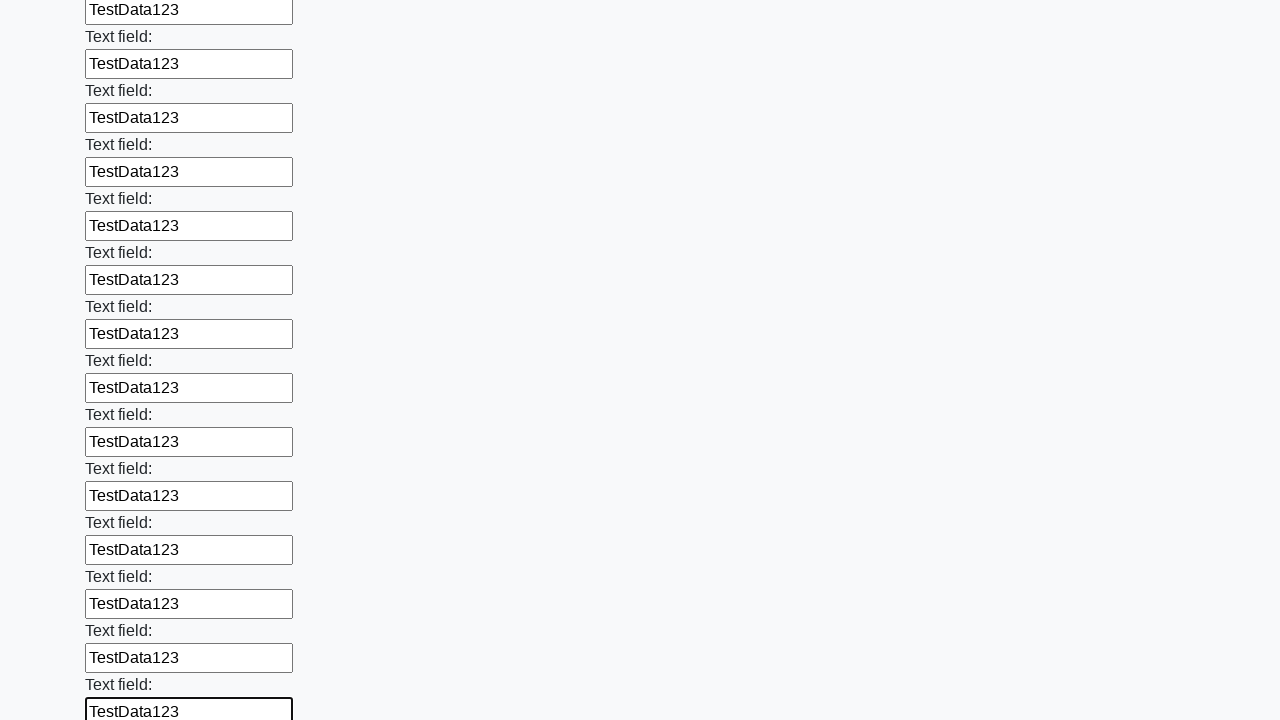

Filled an input field with test data 'TestData123' on input >> nth=47
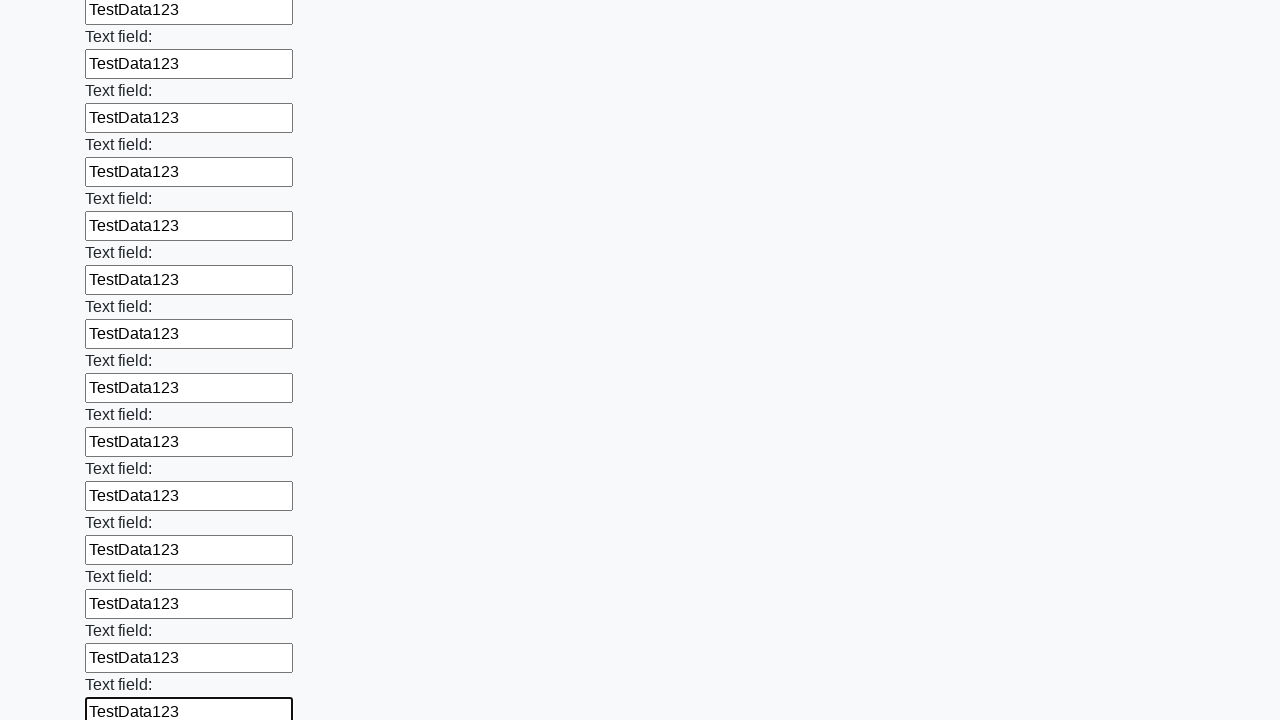

Filled an input field with test data 'TestData123' on input >> nth=48
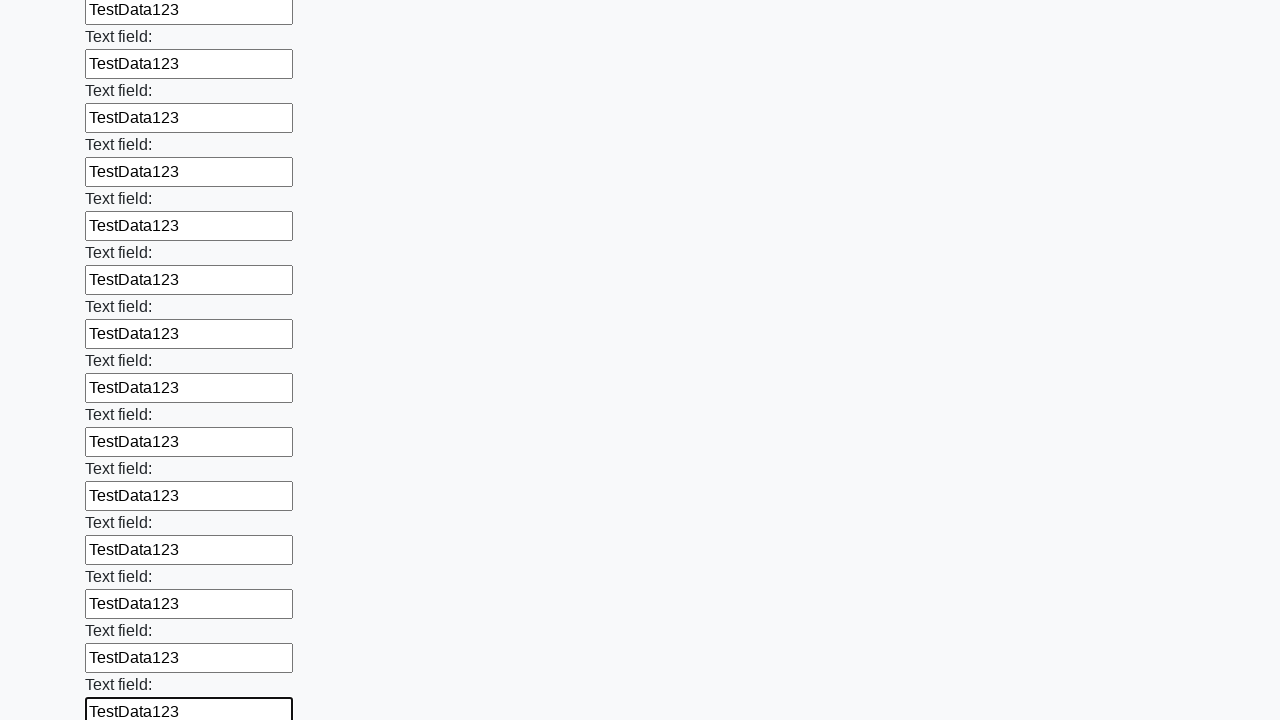

Filled an input field with test data 'TestData123' on input >> nth=49
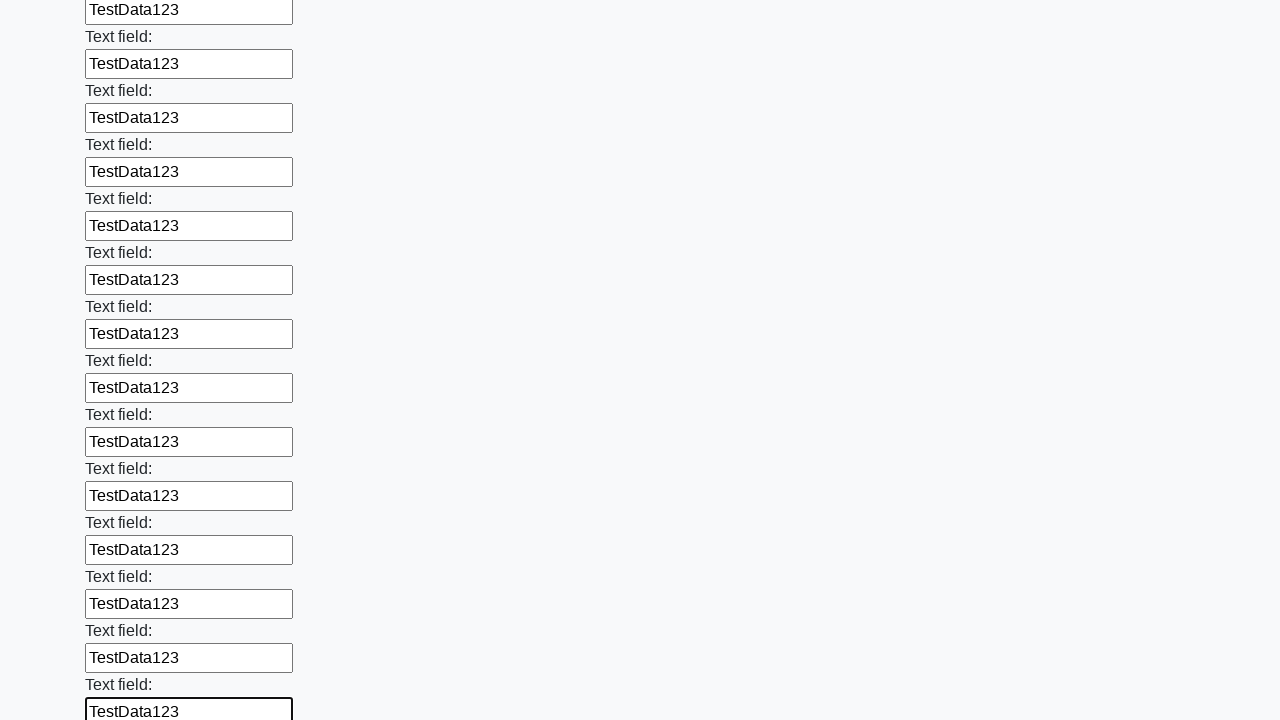

Filled an input field with test data 'TestData123' on input >> nth=50
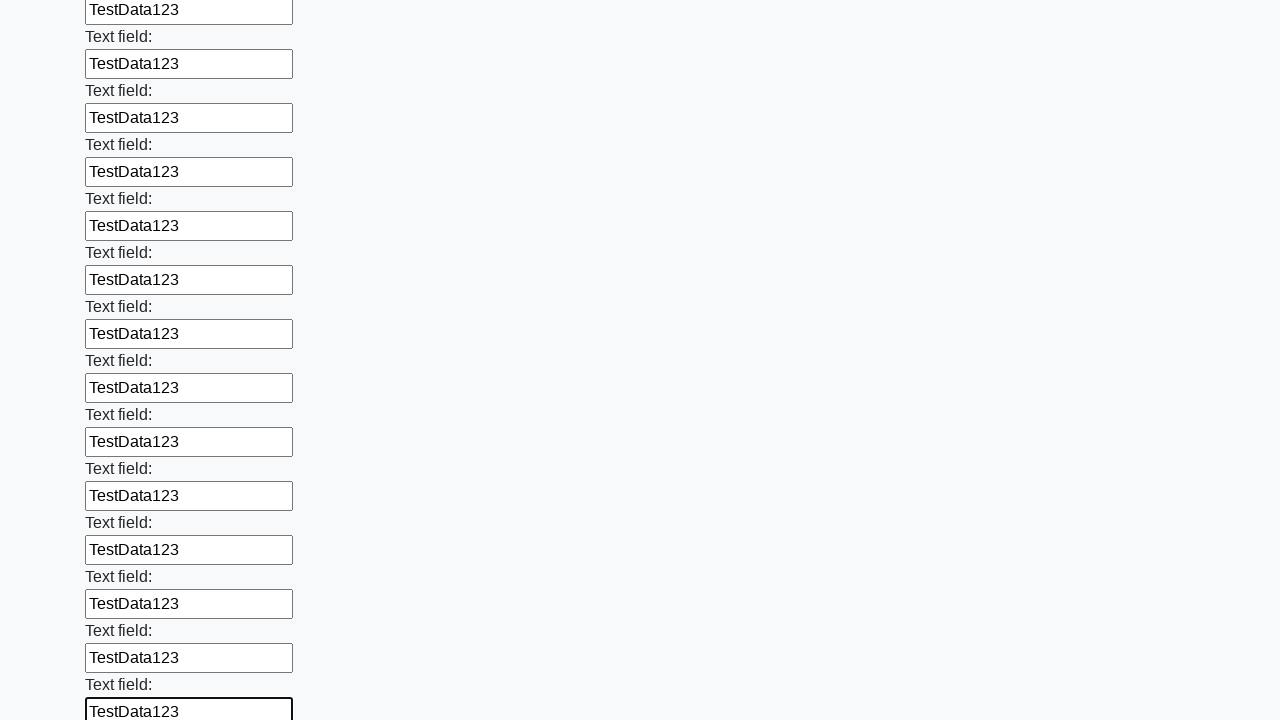

Filled an input field with test data 'TestData123' on input >> nth=51
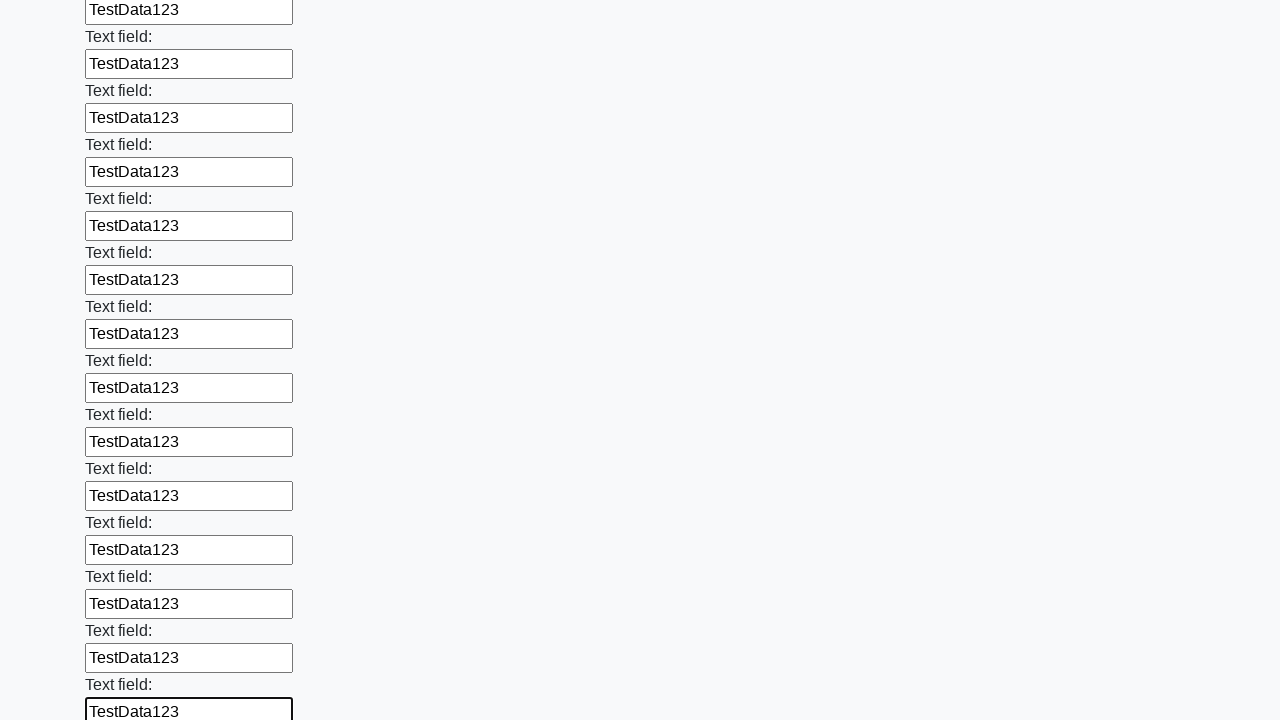

Filled an input field with test data 'TestData123' on input >> nth=52
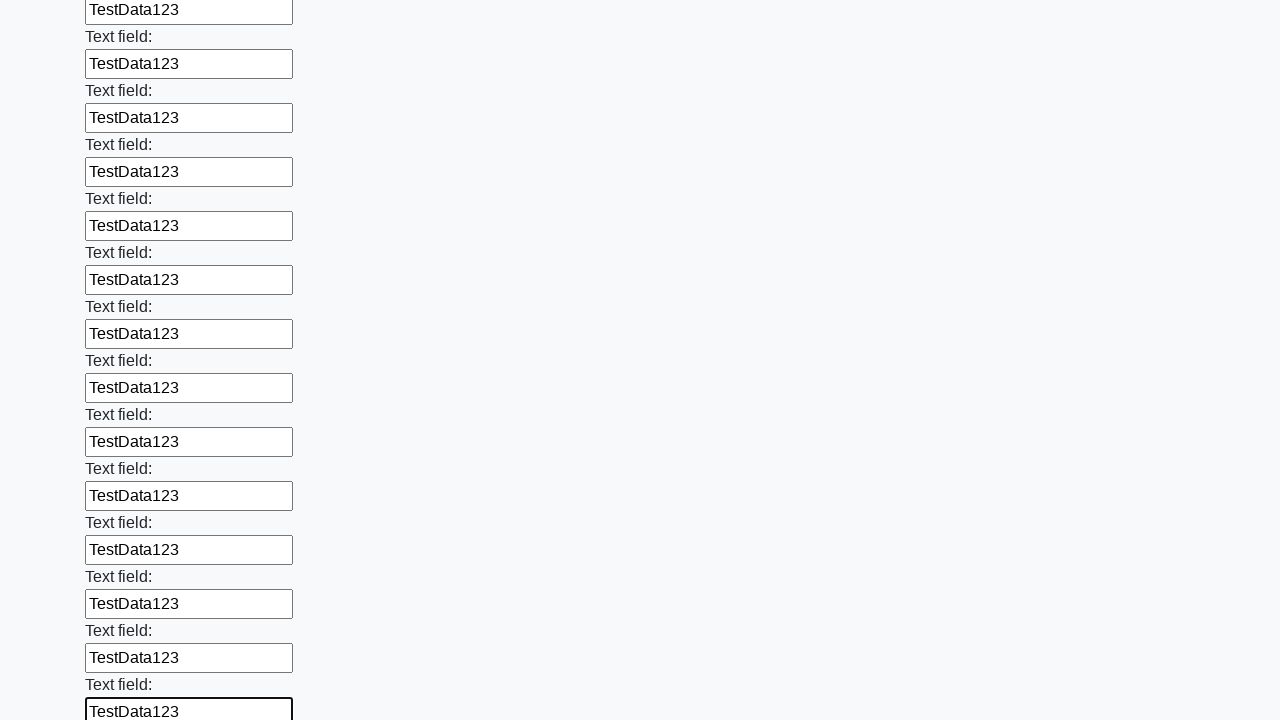

Filled an input field with test data 'TestData123' on input >> nth=53
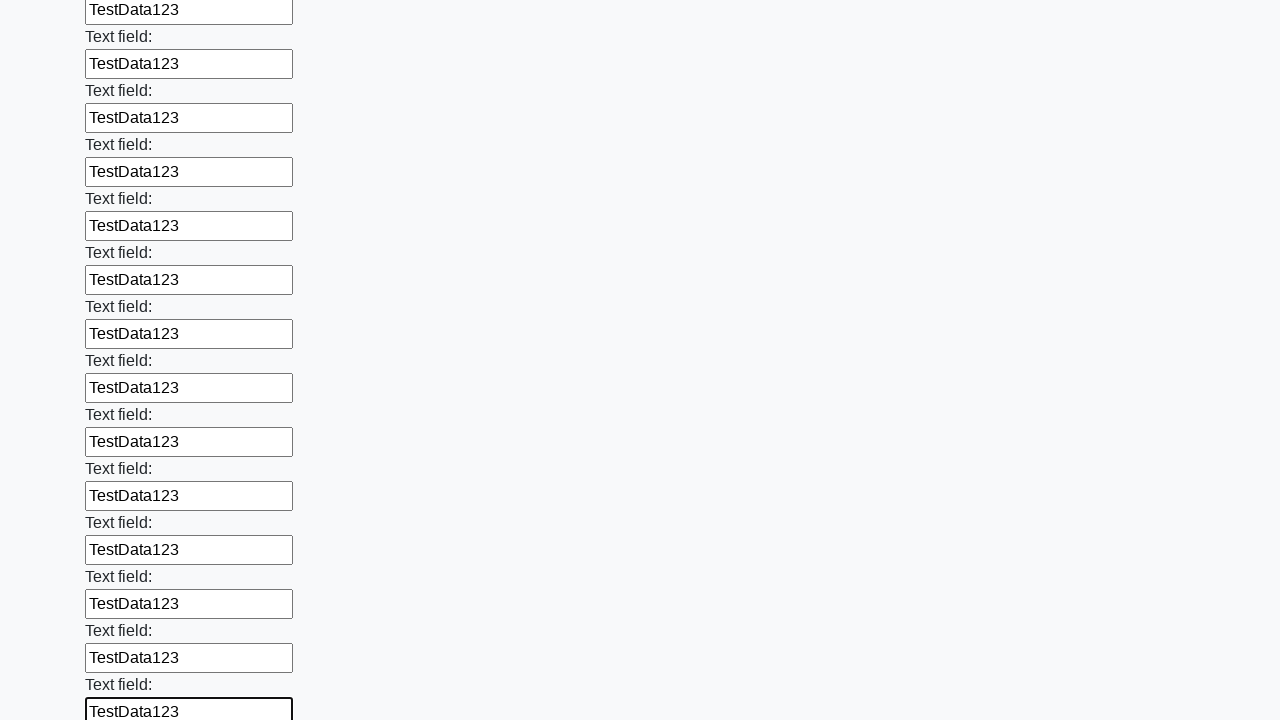

Filled an input field with test data 'TestData123' on input >> nth=54
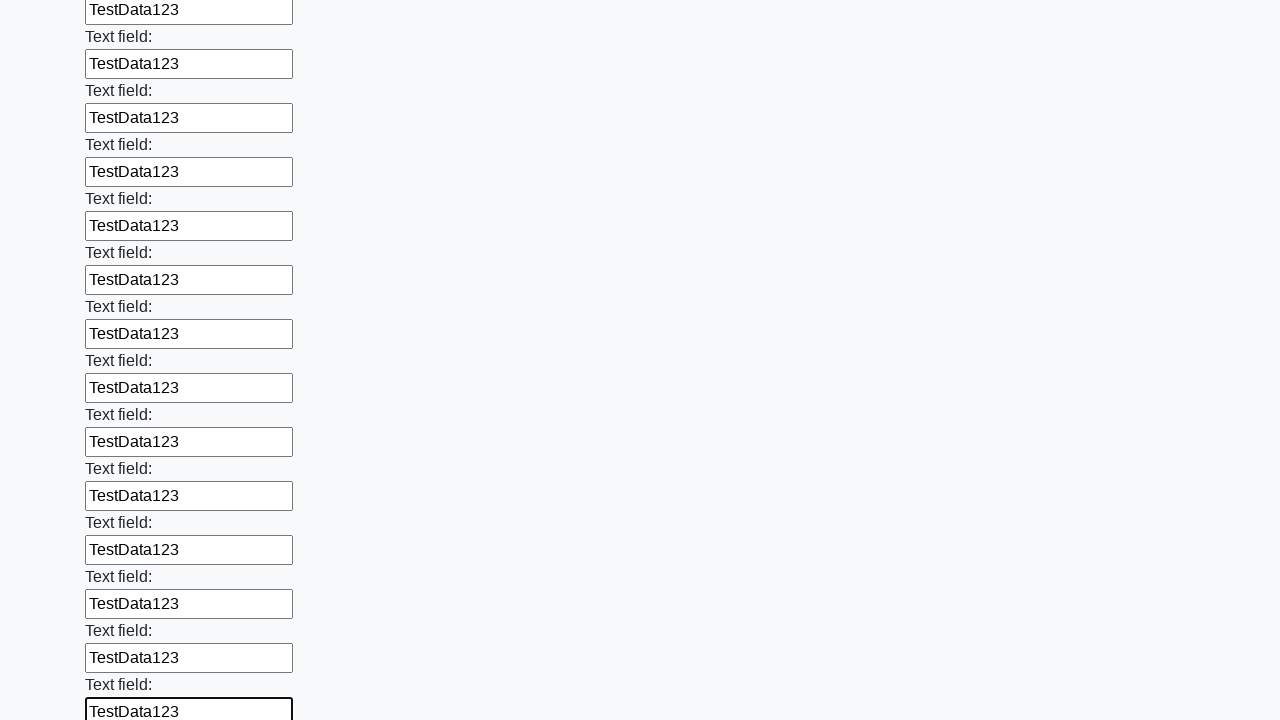

Filled an input field with test data 'TestData123' on input >> nth=55
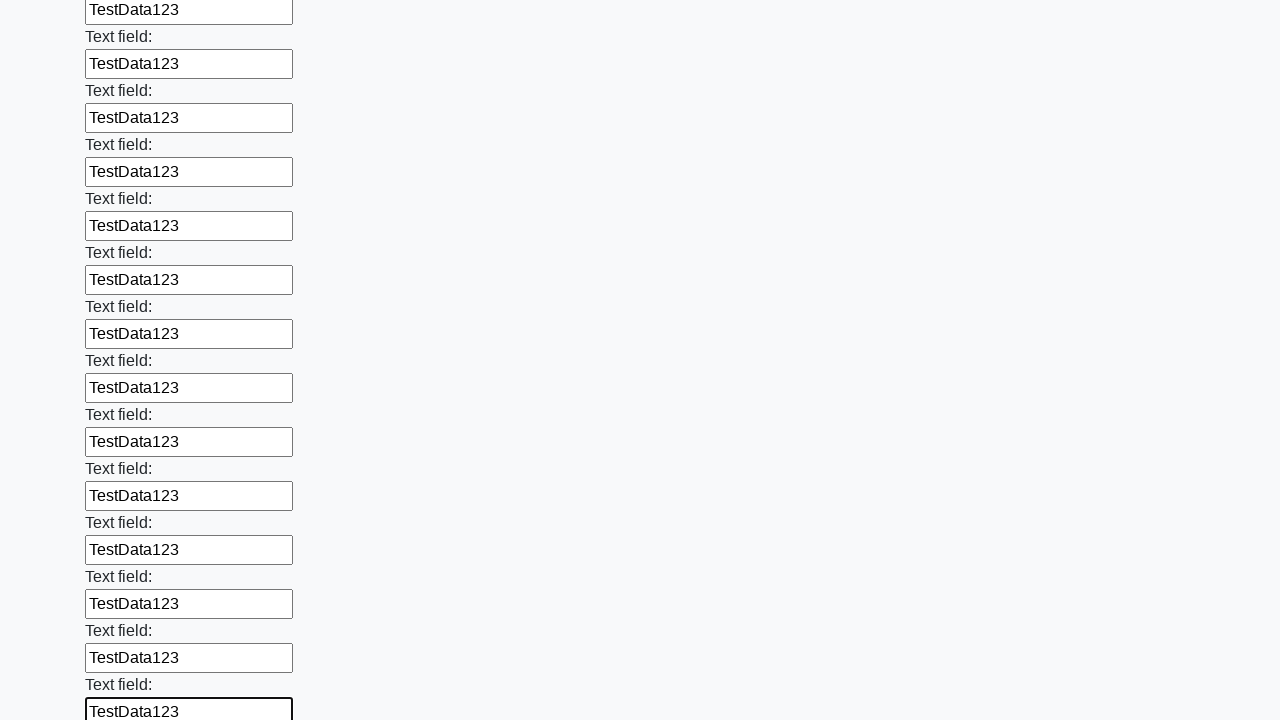

Filled an input field with test data 'TestData123' on input >> nth=56
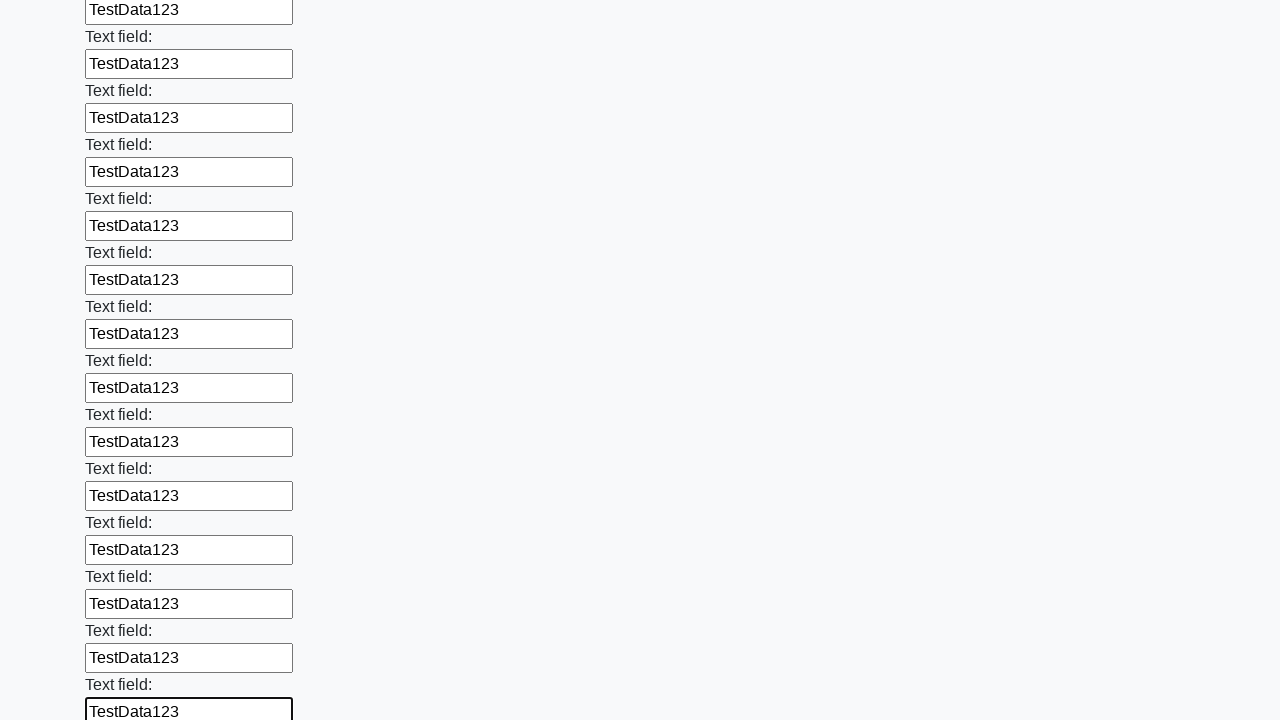

Filled an input field with test data 'TestData123' on input >> nth=57
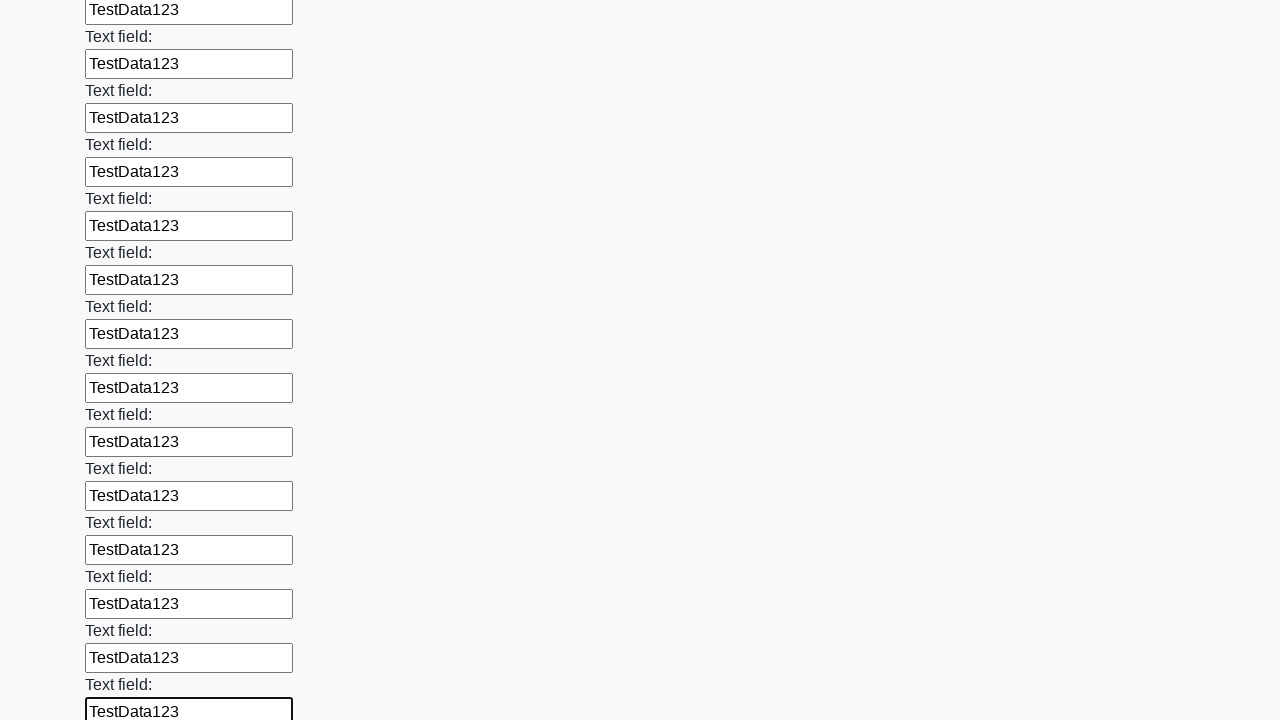

Filled an input field with test data 'TestData123' on input >> nth=58
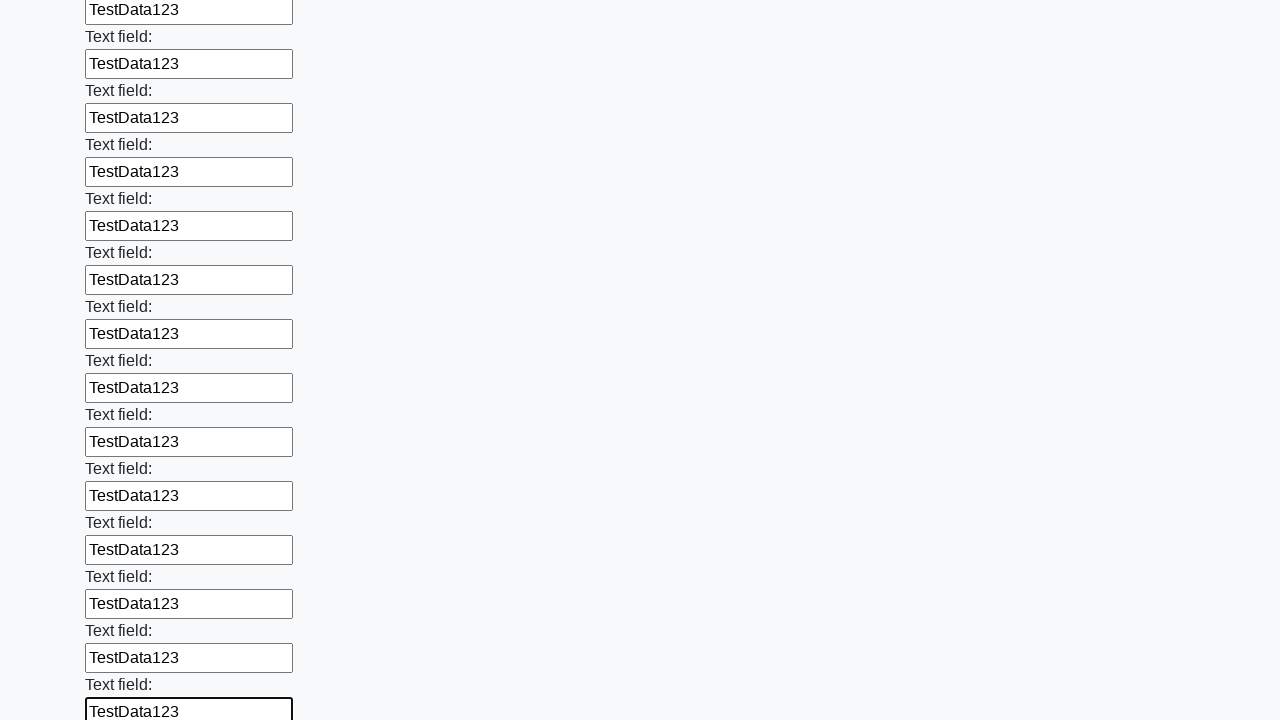

Filled an input field with test data 'TestData123' on input >> nth=59
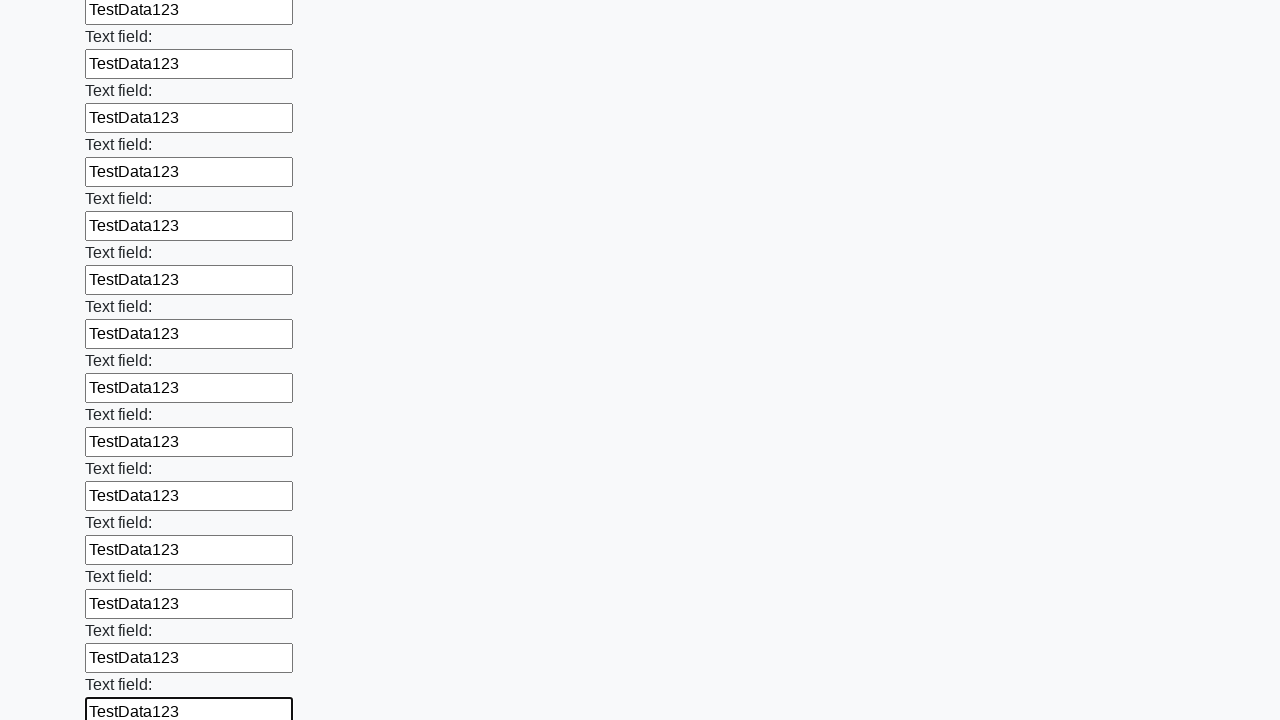

Filled an input field with test data 'TestData123' on input >> nth=60
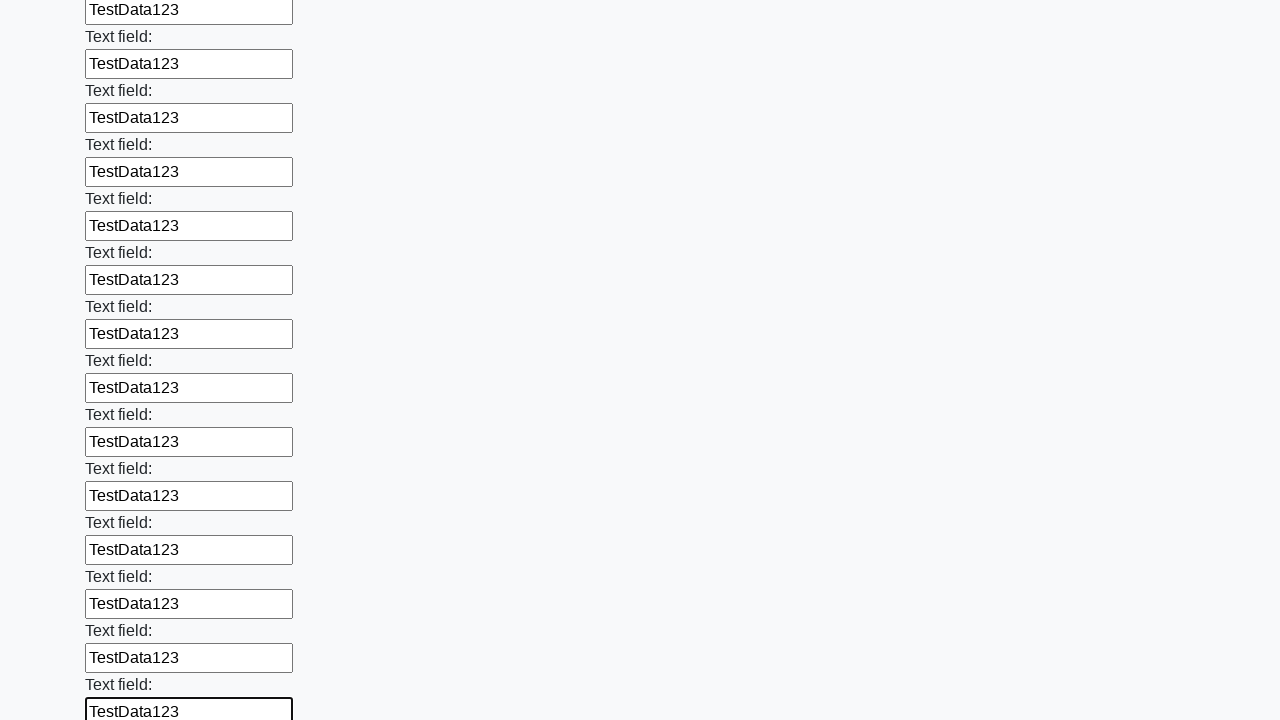

Filled an input field with test data 'TestData123' on input >> nth=61
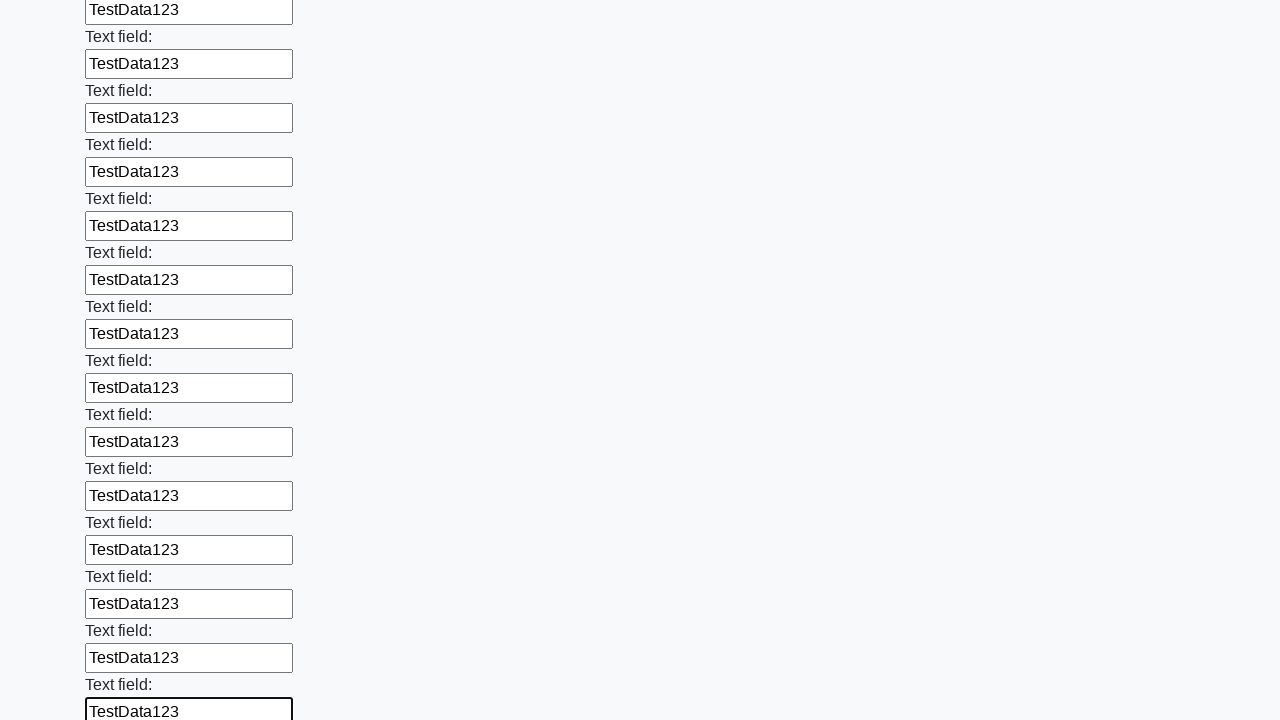

Filled an input field with test data 'TestData123' on input >> nth=62
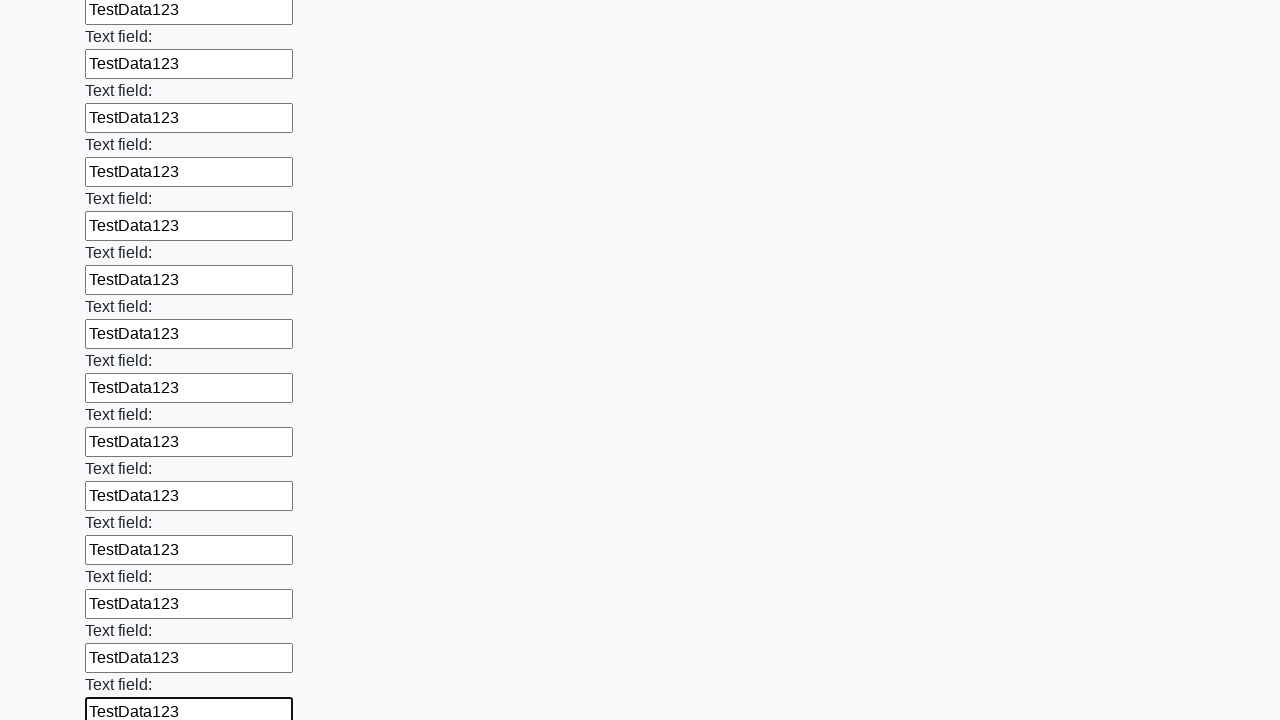

Filled an input field with test data 'TestData123' on input >> nth=63
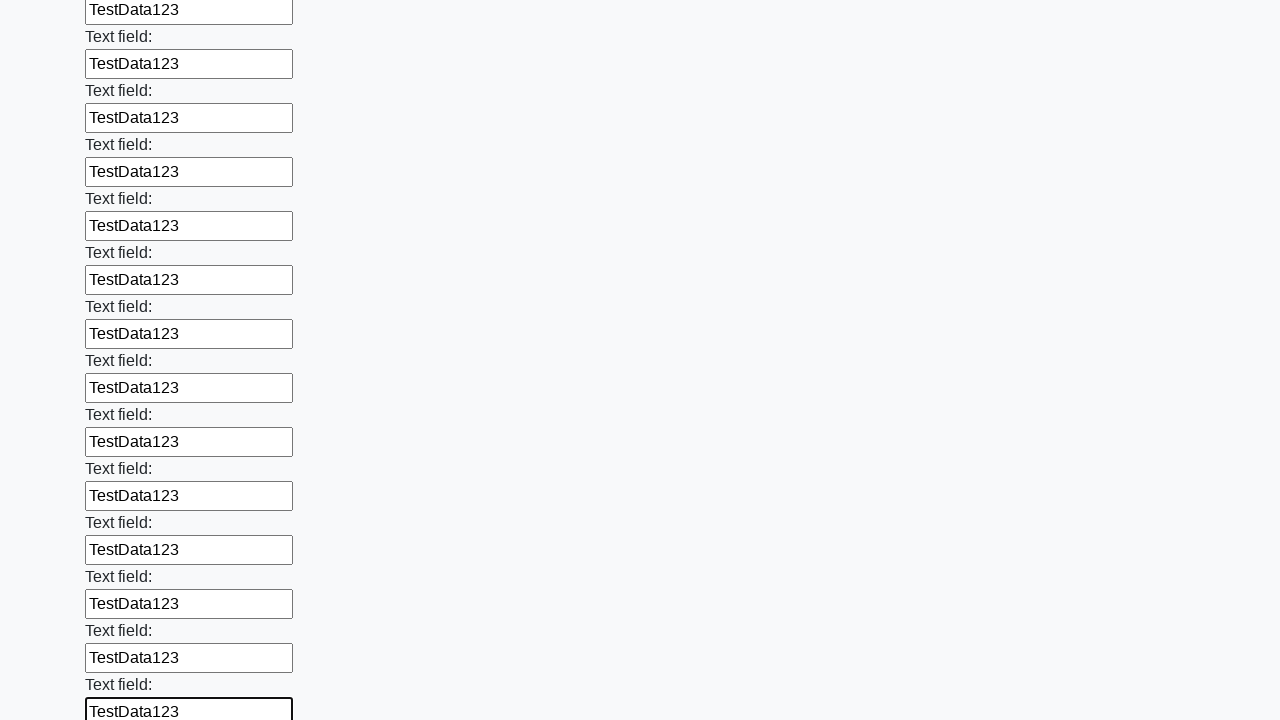

Filled an input field with test data 'TestData123' on input >> nth=64
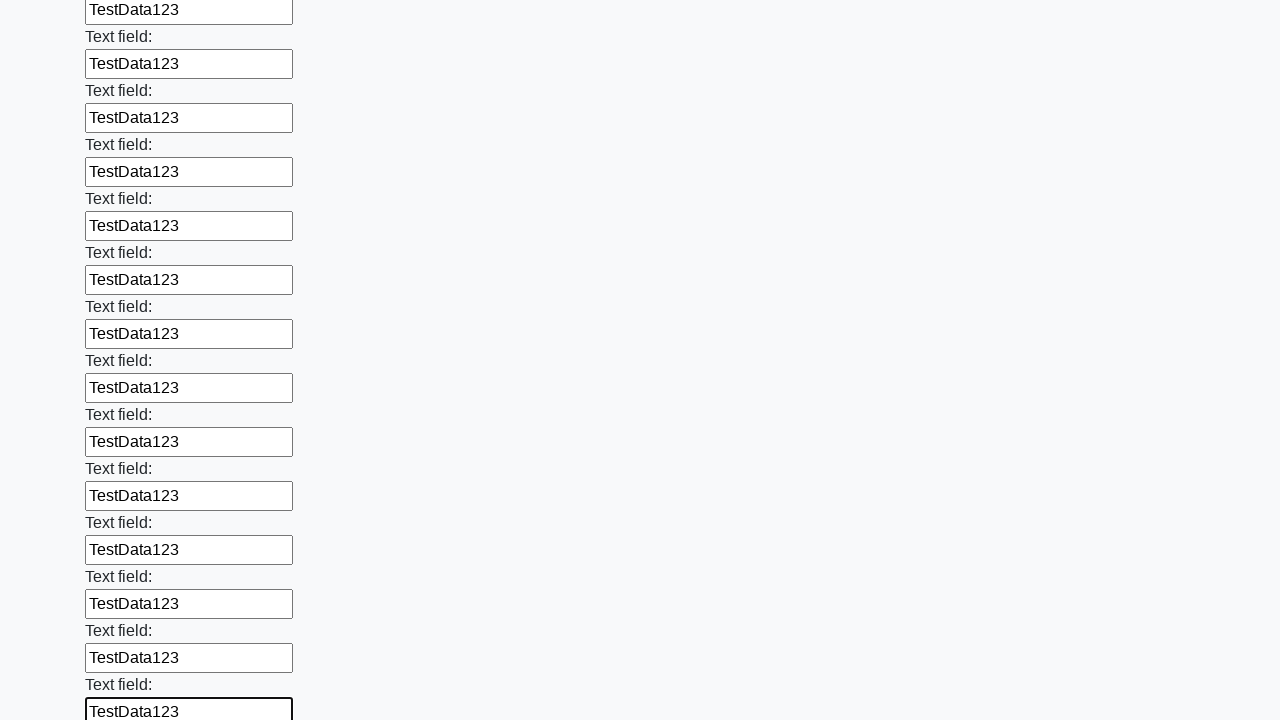

Filled an input field with test data 'TestData123' on input >> nth=65
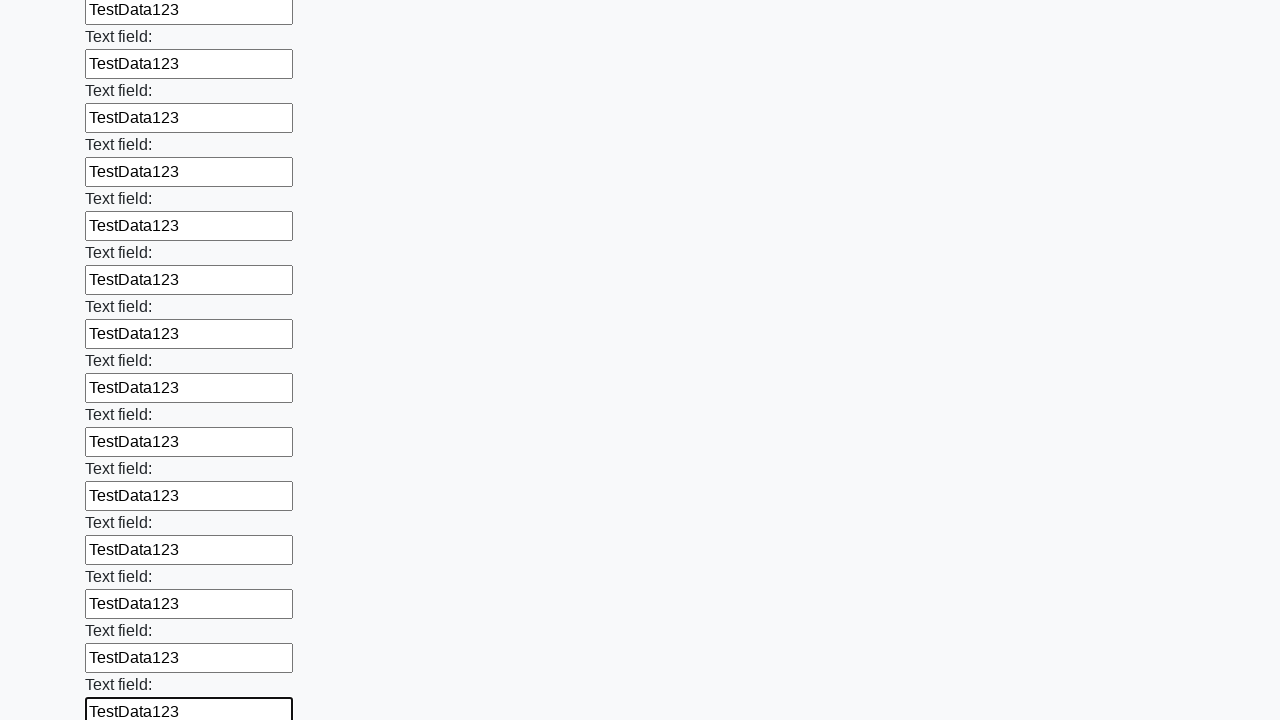

Filled an input field with test data 'TestData123' on input >> nth=66
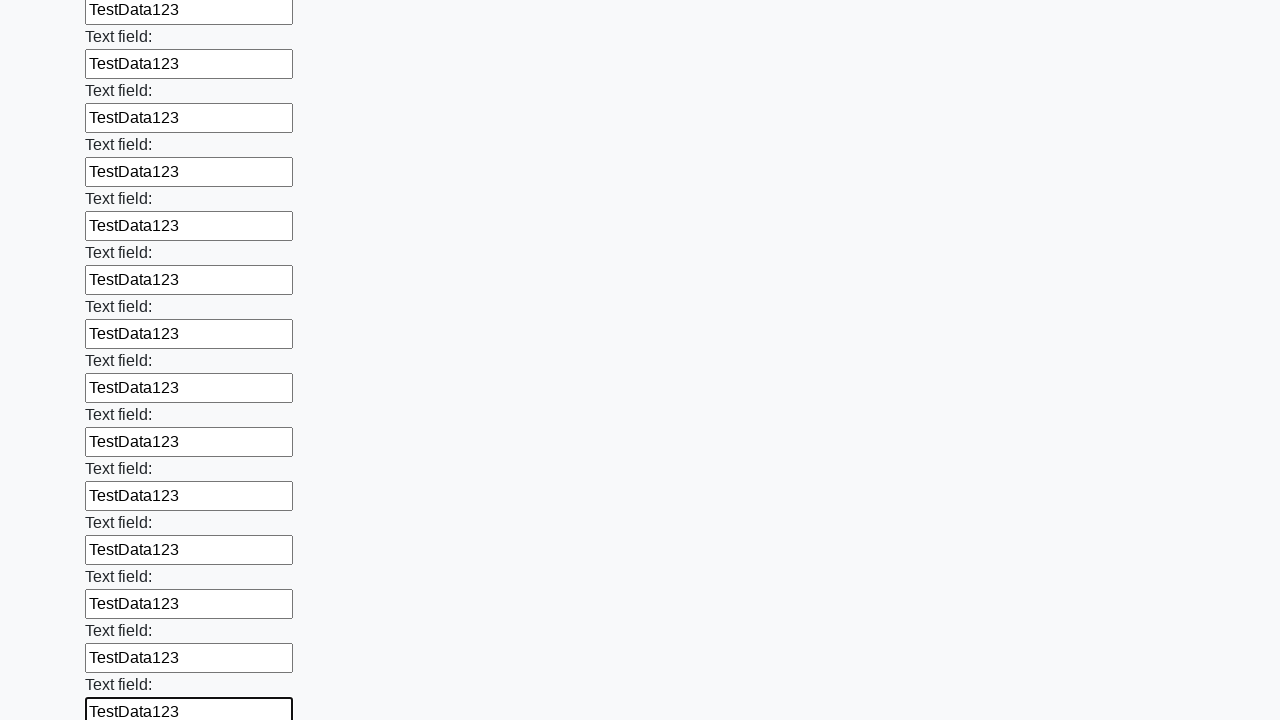

Filled an input field with test data 'TestData123' on input >> nth=67
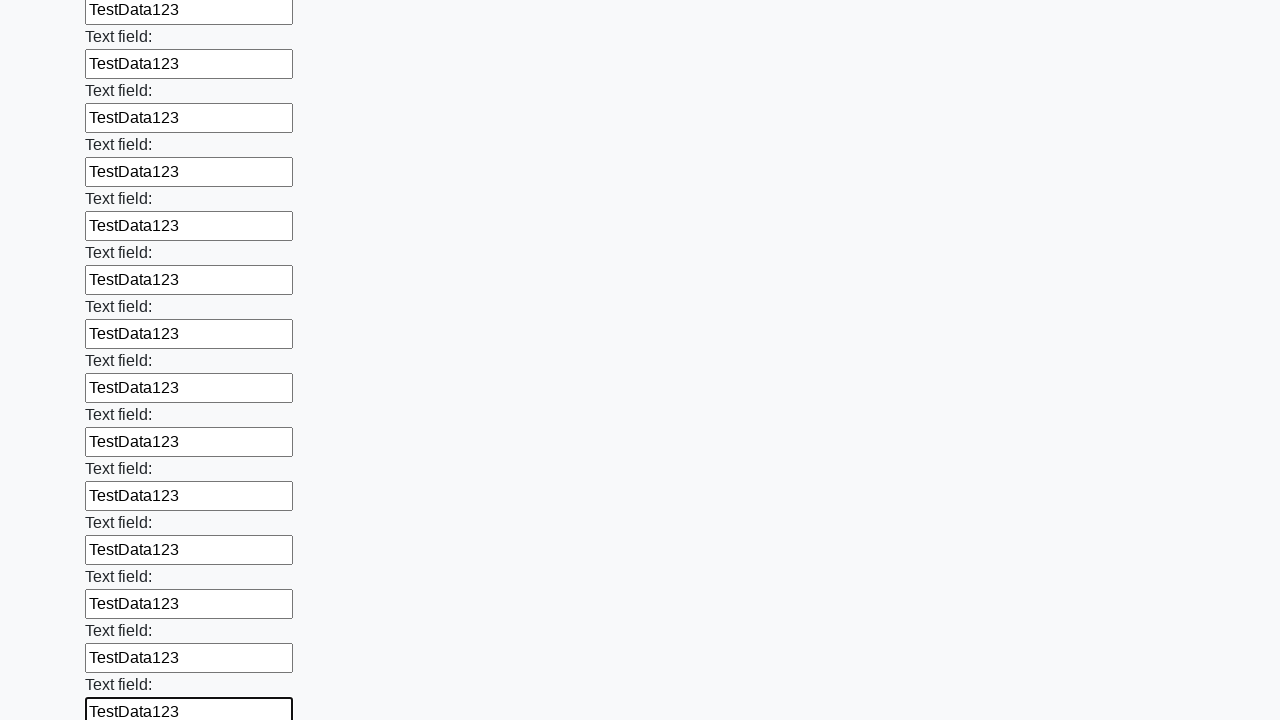

Filled an input field with test data 'TestData123' on input >> nth=68
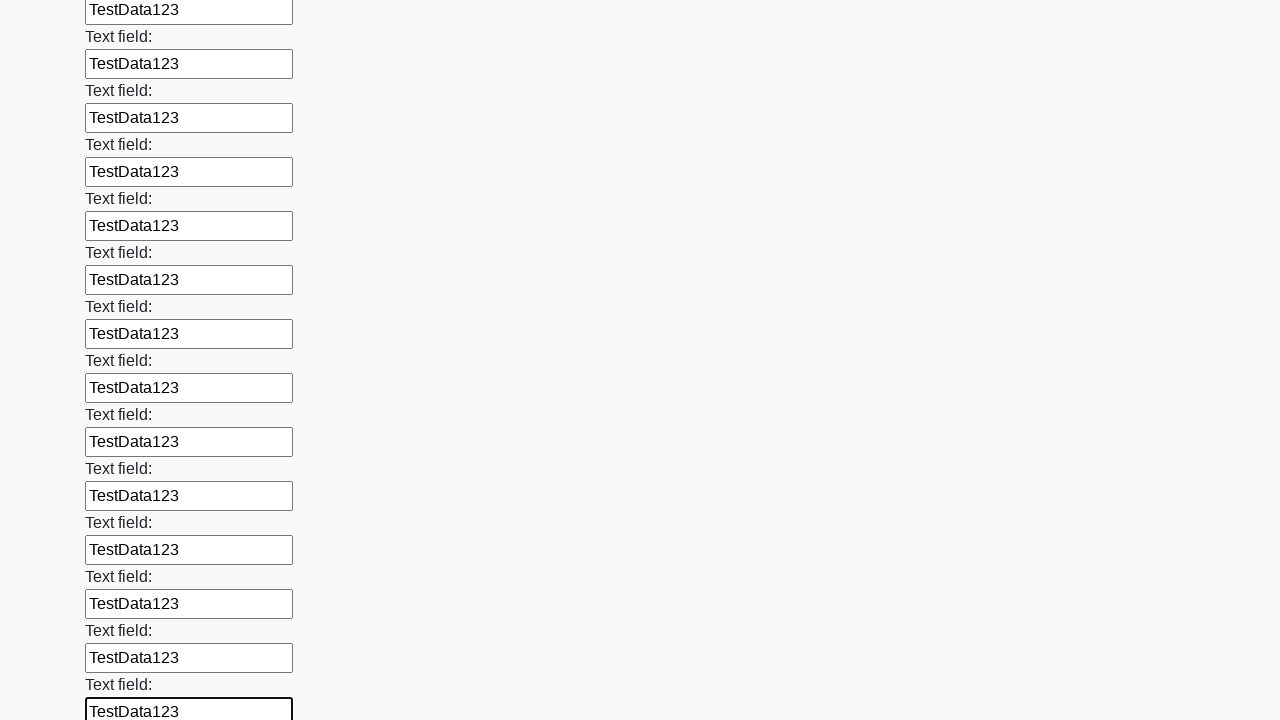

Filled an input field with test data 'TestData123' on input >> nth=69
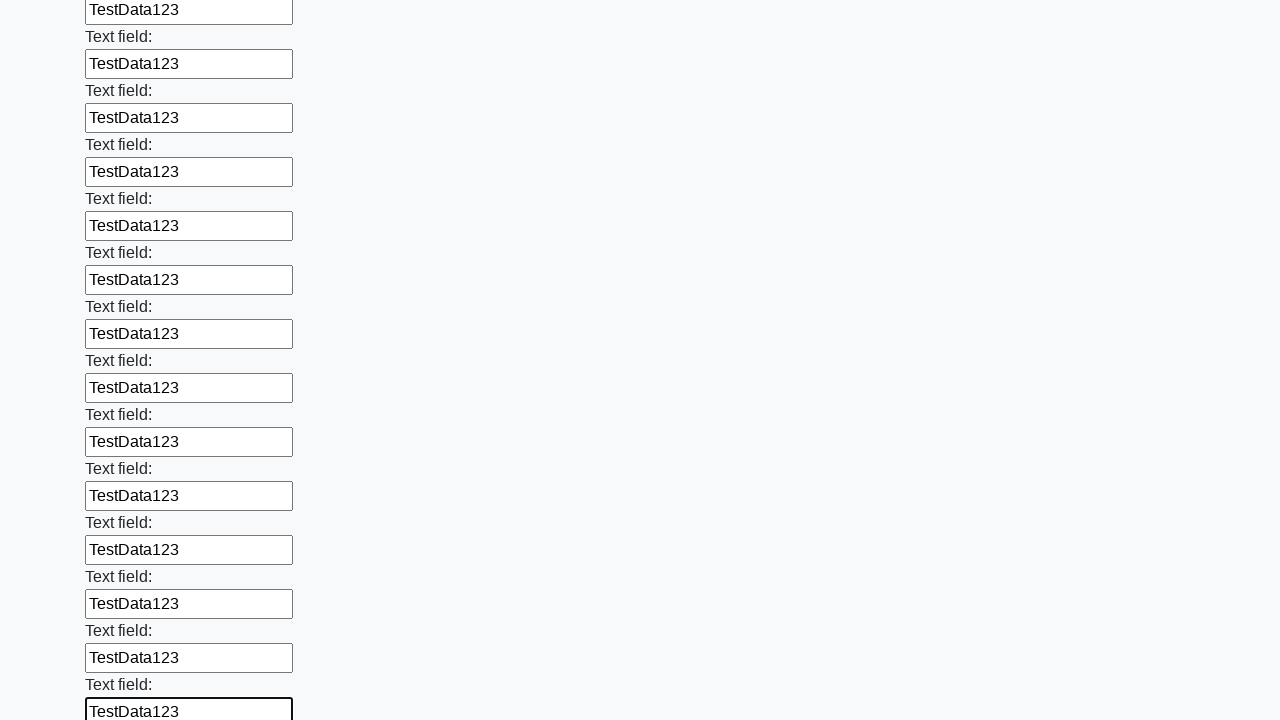

Filled an input field with test data 'TestData123' on input >> nth=70
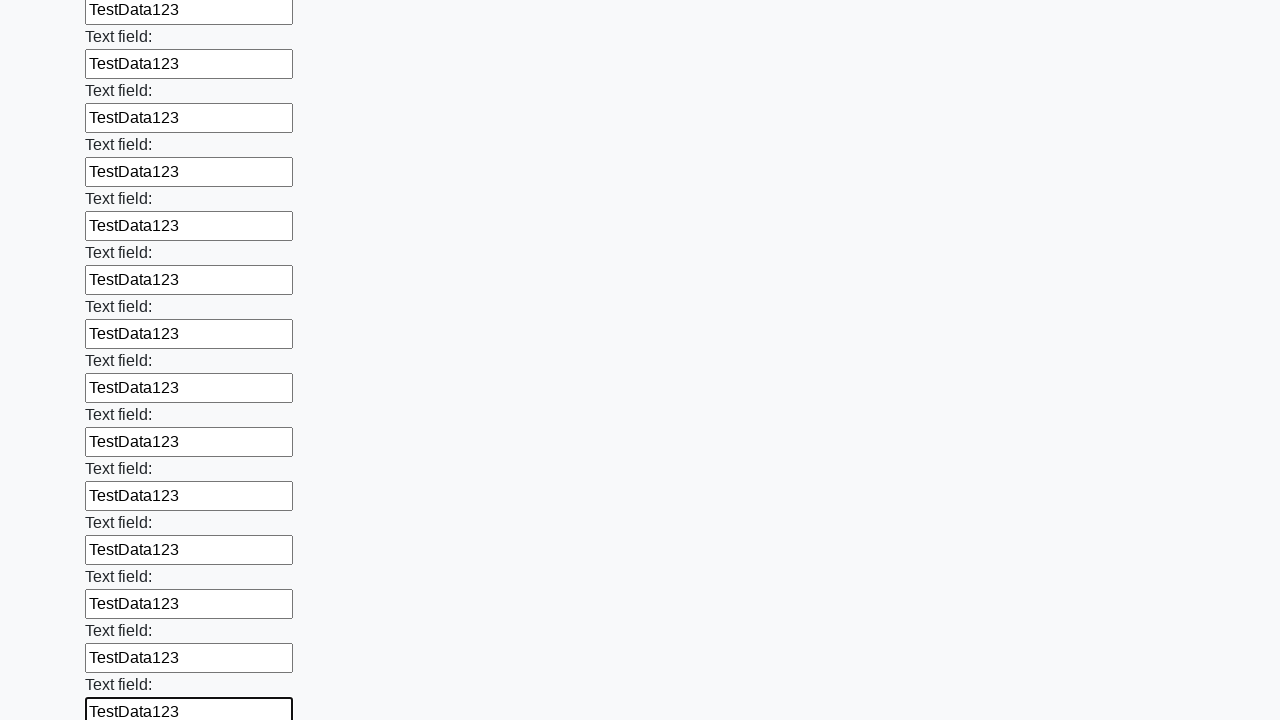

Filled an input field with test data 'TestData123' on input >> nth=71
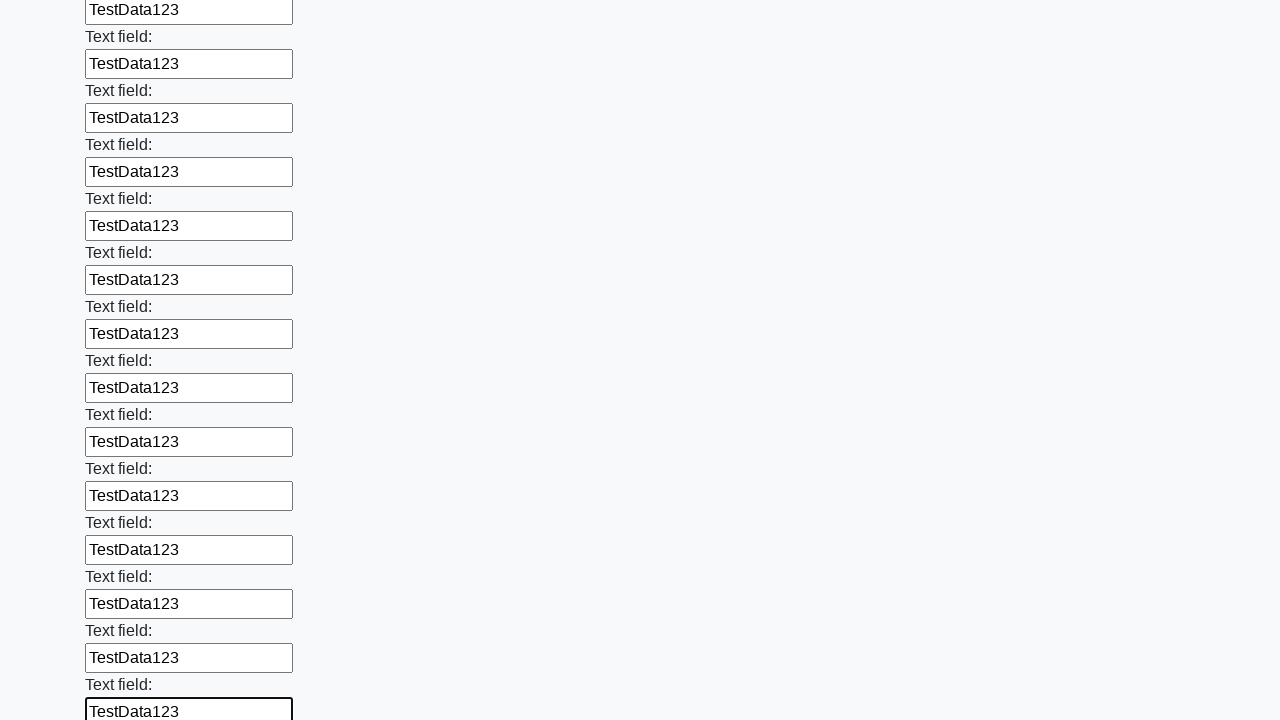

Filled an input field with test data 'TestData123' on input >> nth=72
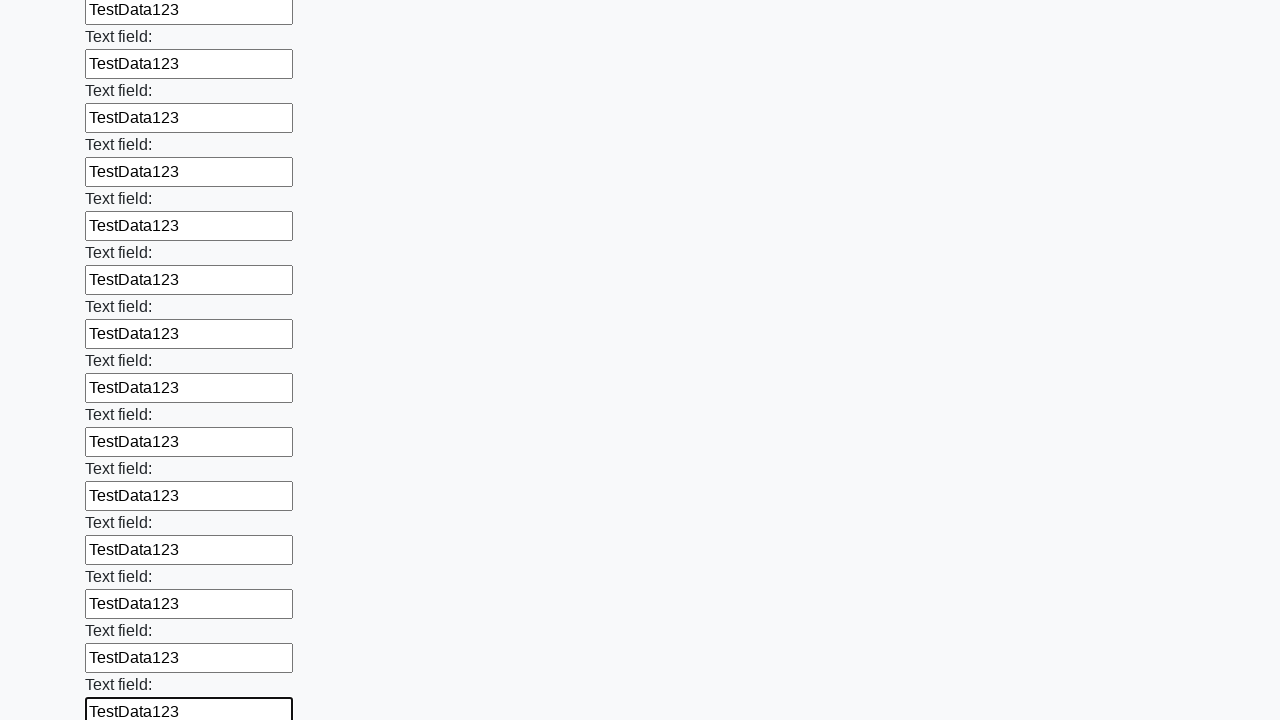

Filled an input field with test data 'TestData123' on input >> nth=73
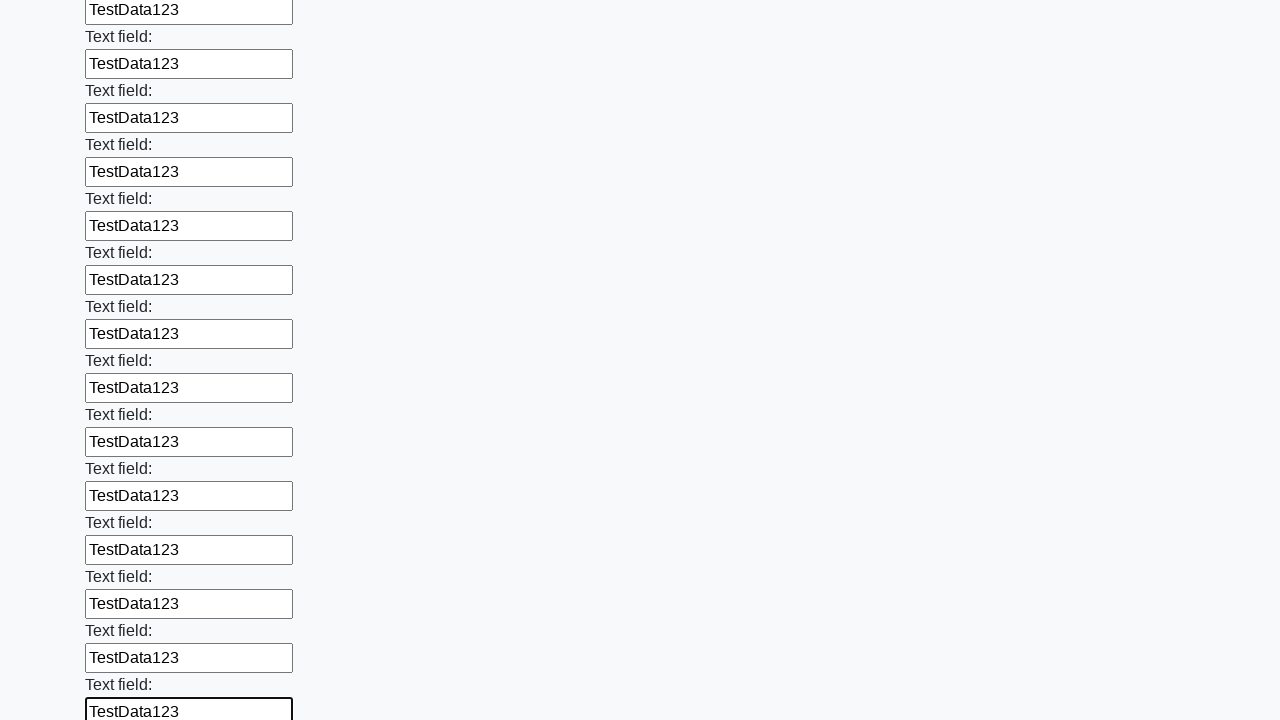

Filled an input field with test data 'TestData123' on input >> nth=74
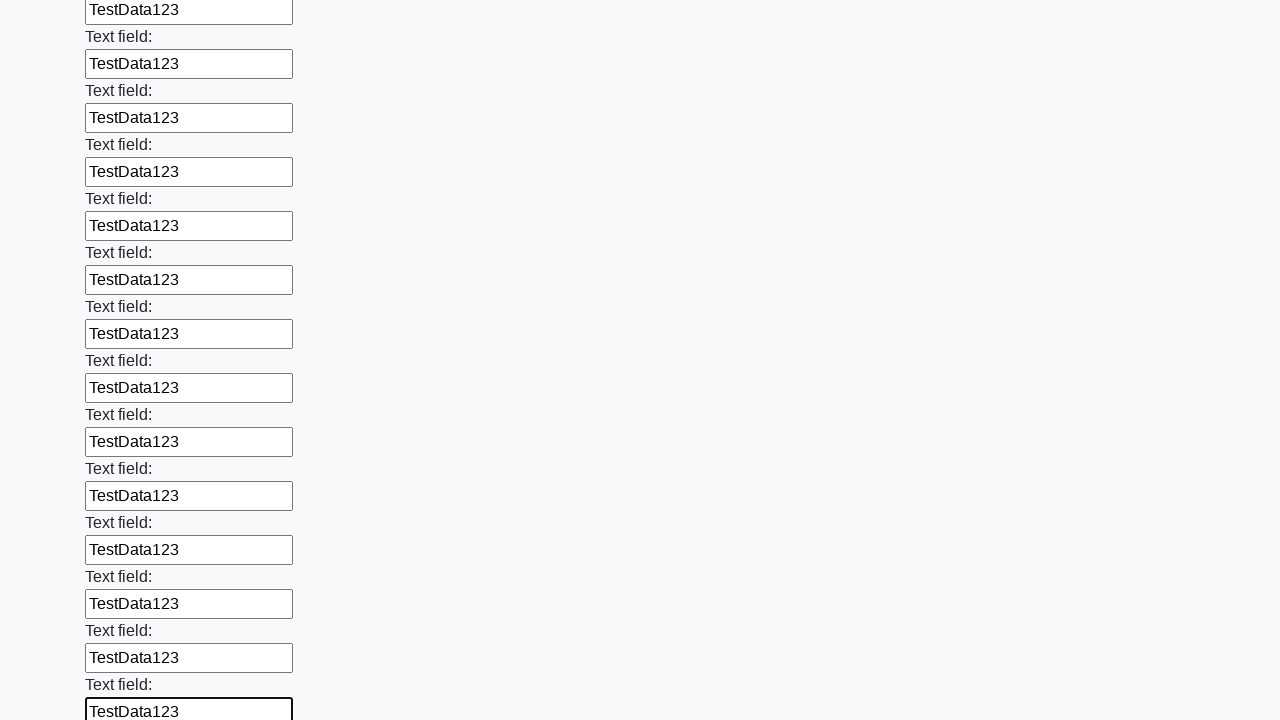

Filled an input field with test data 'TestData123' on input >> nth=75
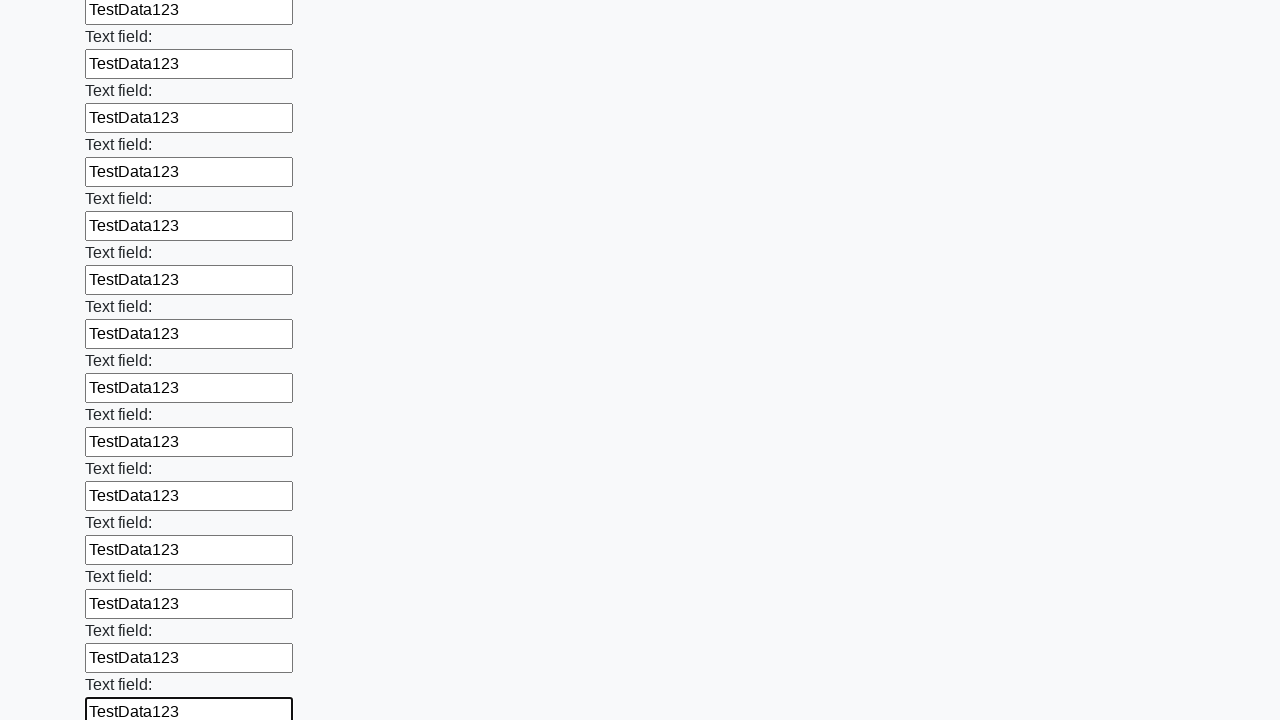

Filled an input field with test data 'TestData123' on input >> nth=76
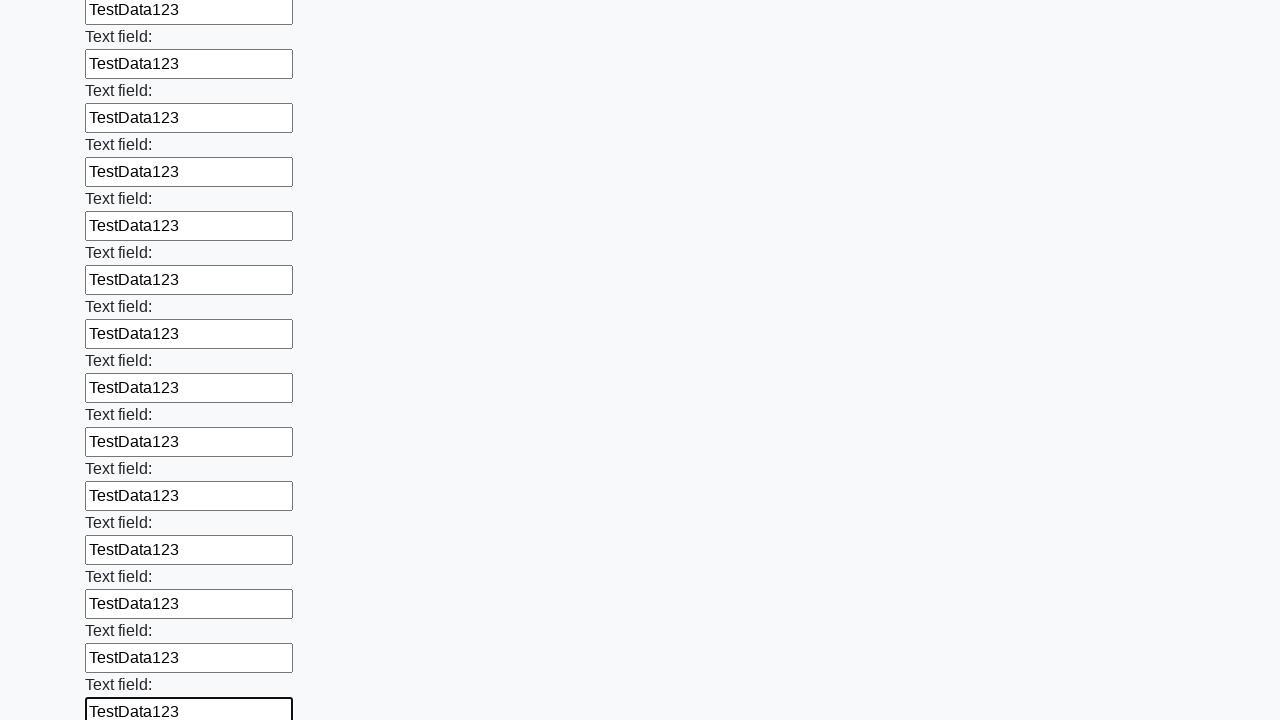

Filled an input field with test data 'TestData123' on input >> nth=77
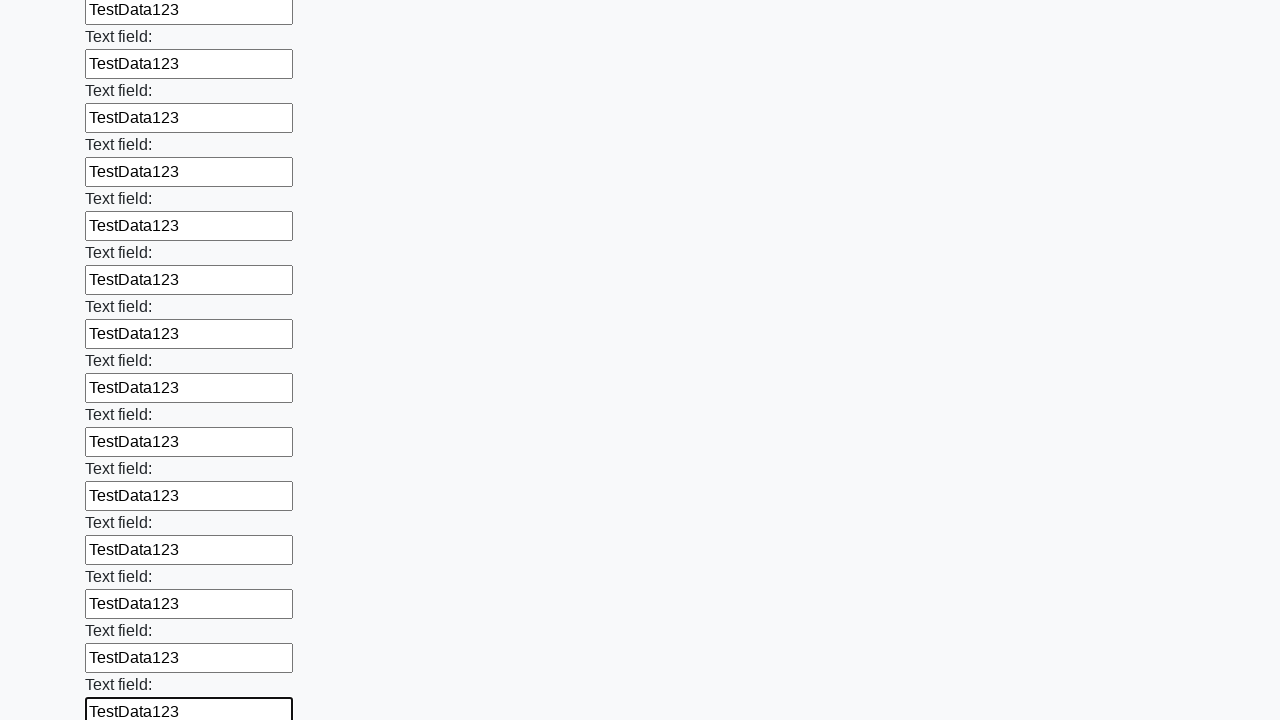

Filled an input field with test data 'TestData123' on input >> nth=78
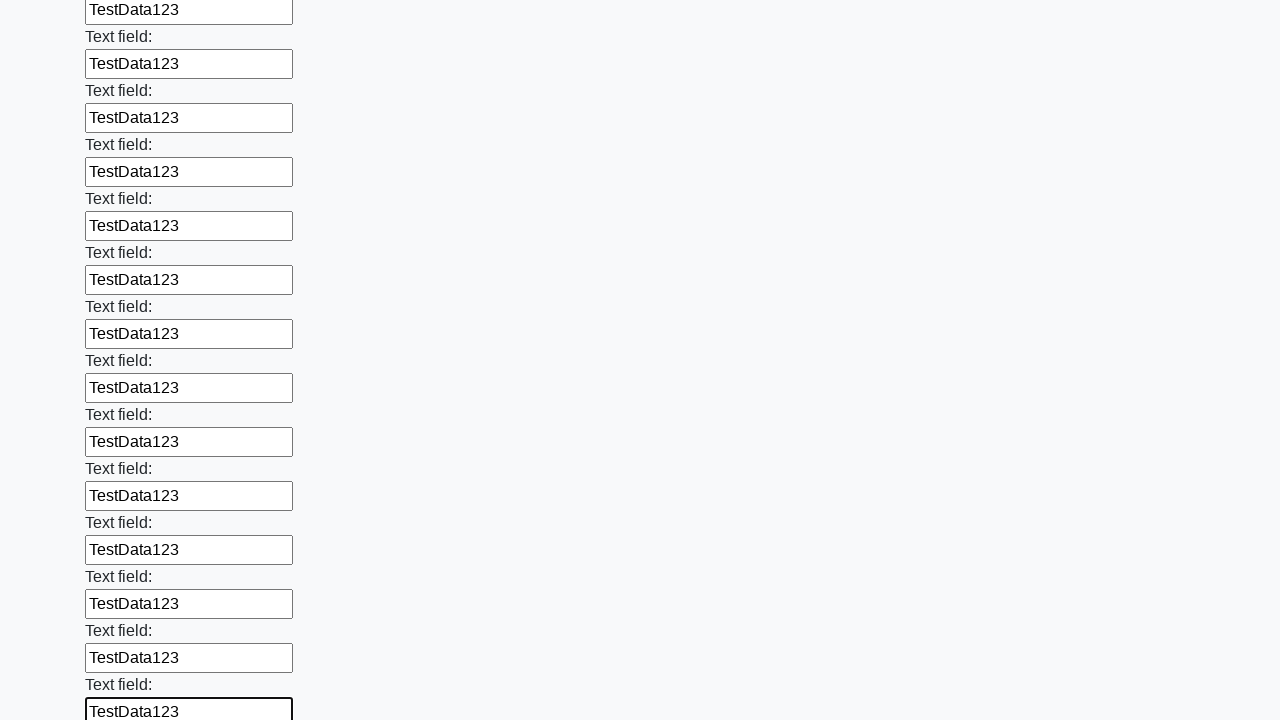

Filled an input field with test data 'TestData123' on input >> nth=79
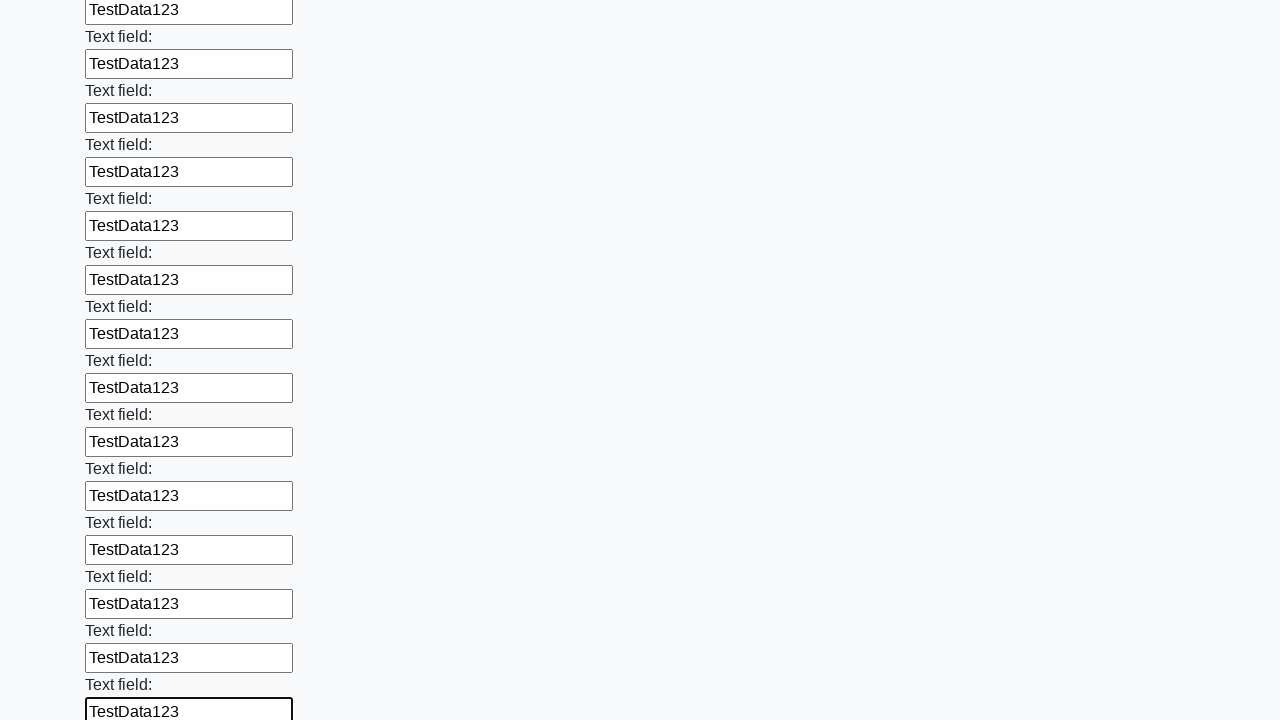

Filled an input field with test data 'TestData123' on input >> nth=80
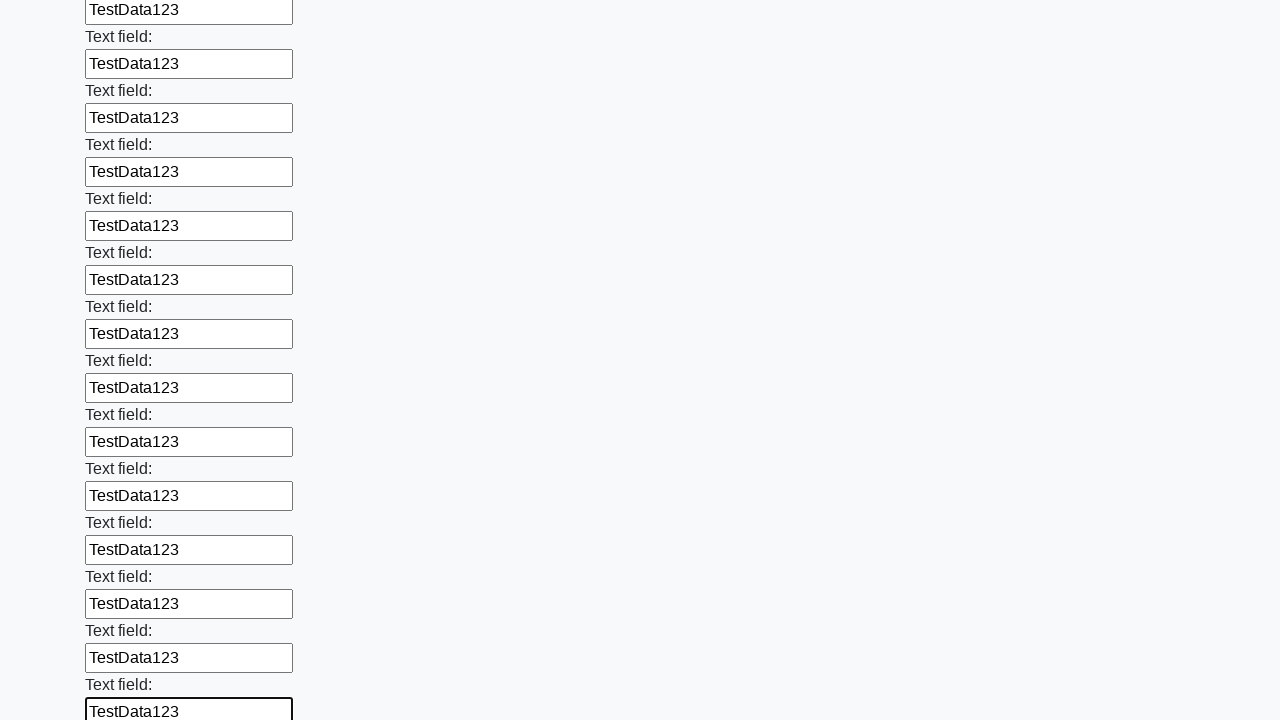

Filled an input field with test data 'TestData123' on input >> nth=81
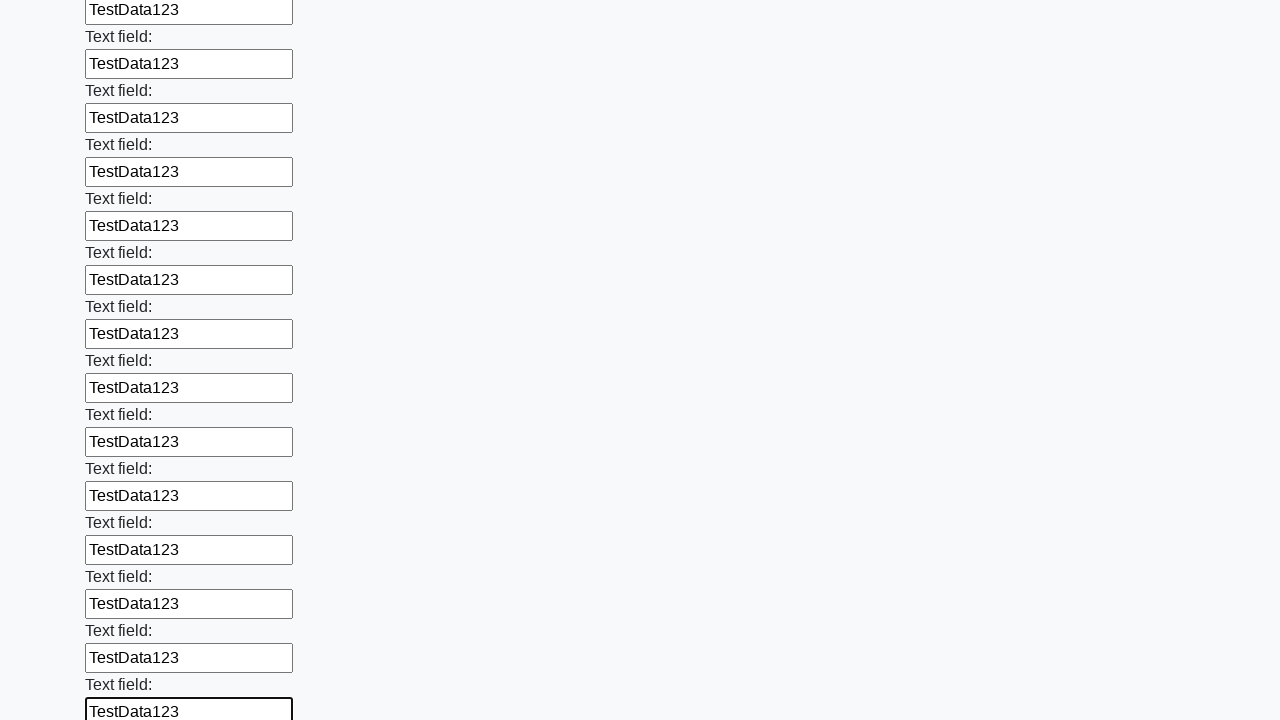

Filled an input field with test data 'TestData123' on input >> nth=82
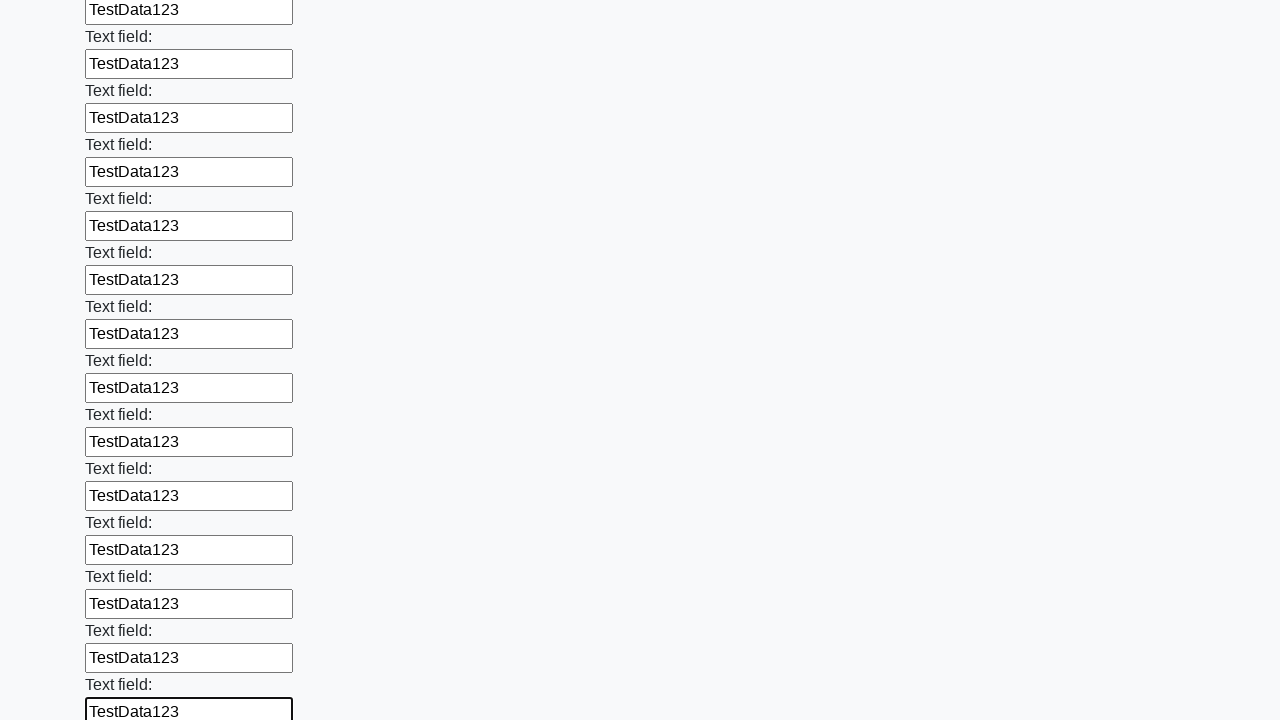

Filled an input field with test data 'TestData123' on input >> nth=83
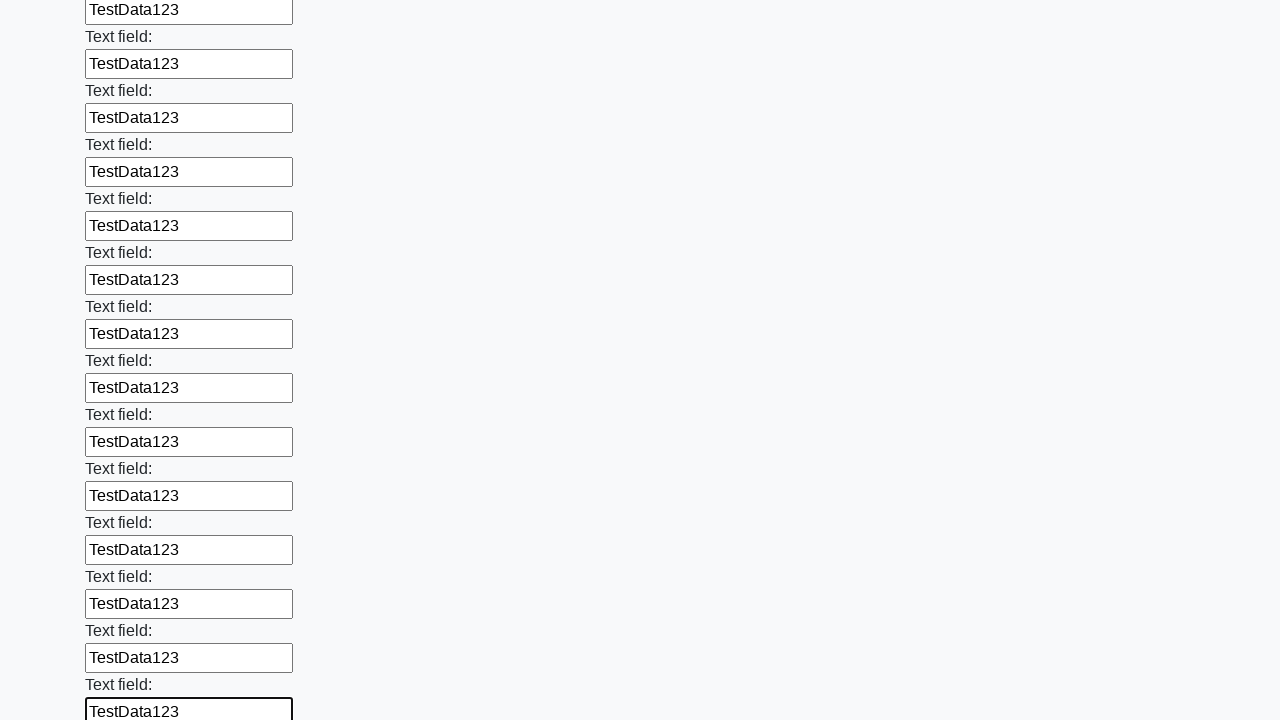

Filled an input field with test data 'TestData123' on input >> nth=84
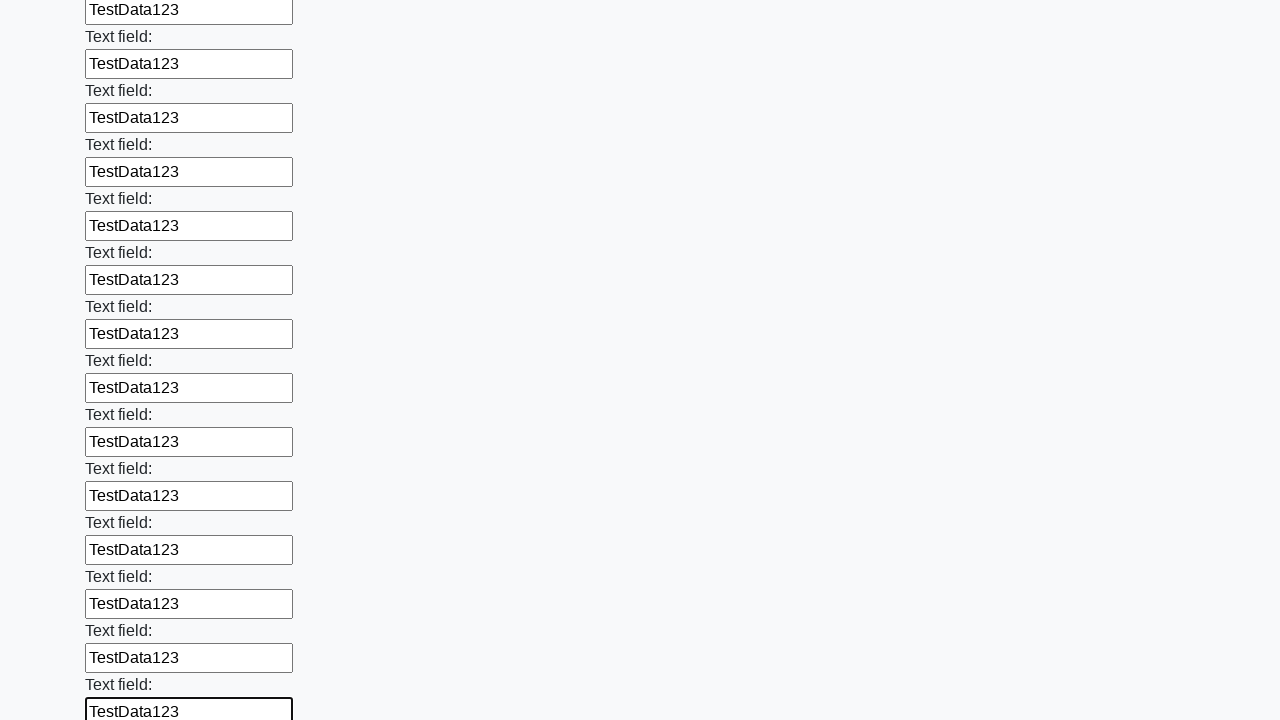

Filled an input field with test data 'TestData123' on input >> nth=85
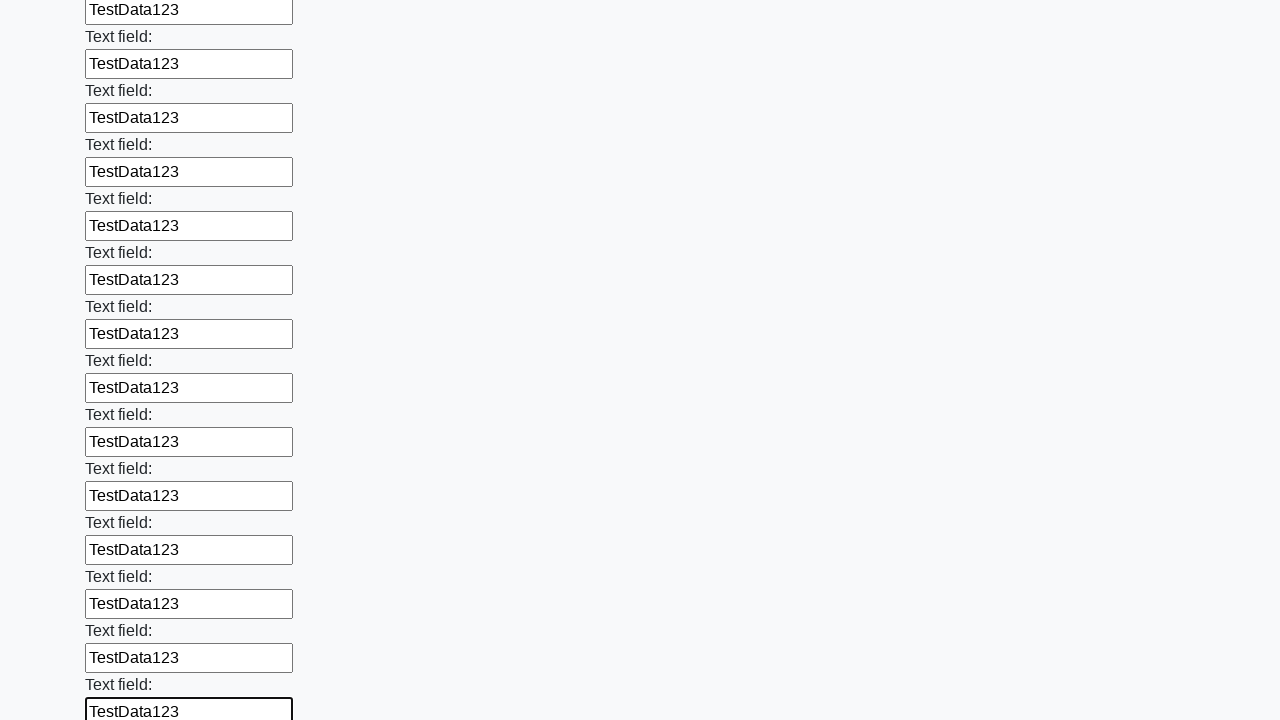

Filled an input field with test data 'TestData123' on input >> nth=86
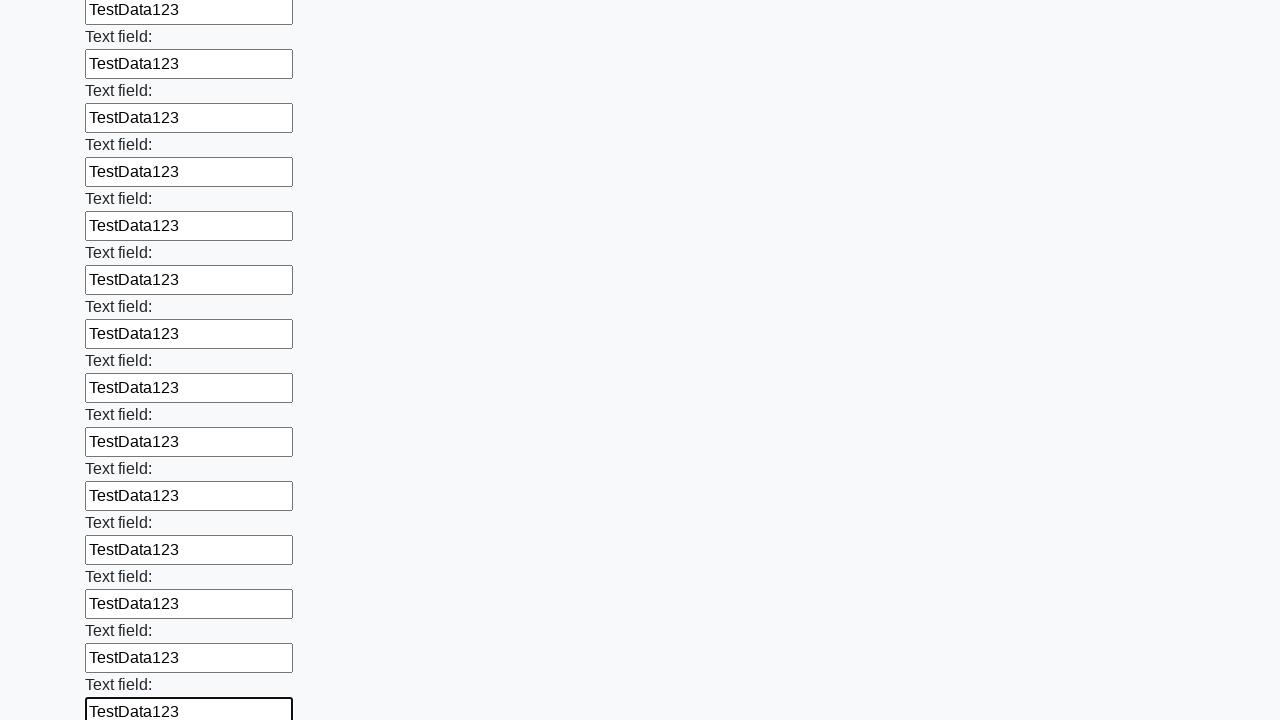

Filled an input field with test data 'TestData123' on input >> nth=87
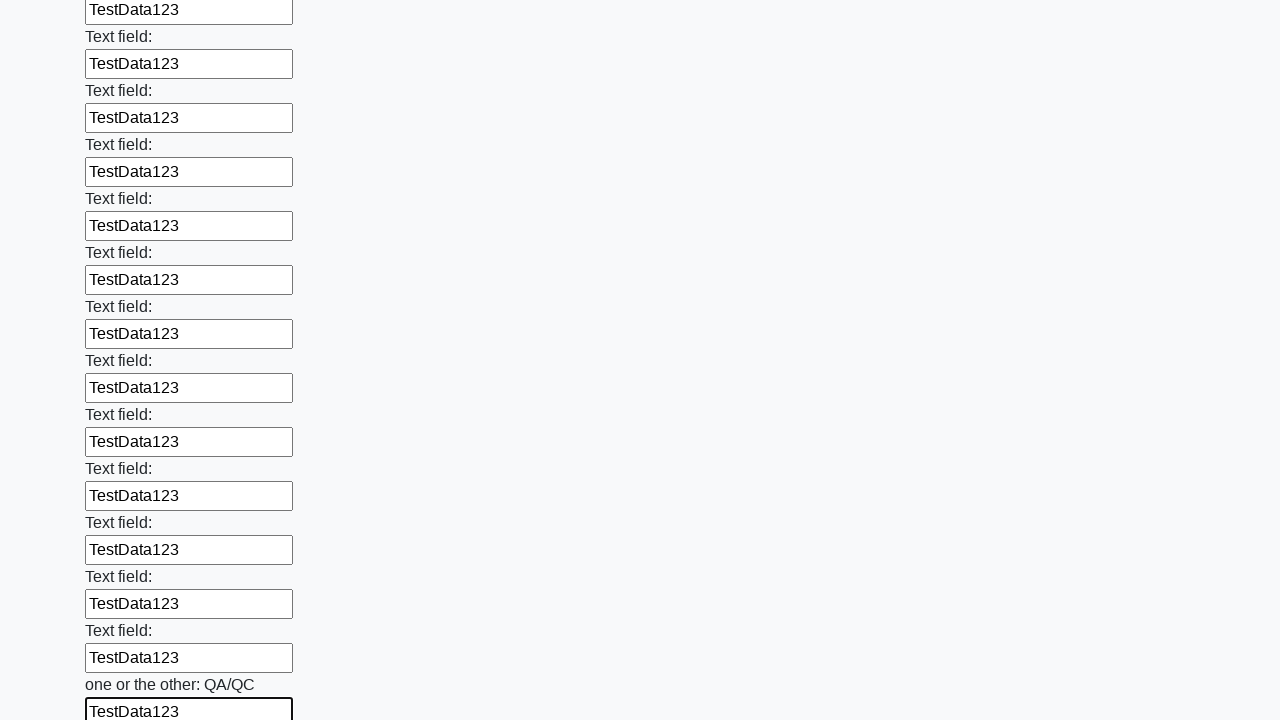

Filled an input field with test data 'TestData123' on input >> nth=88
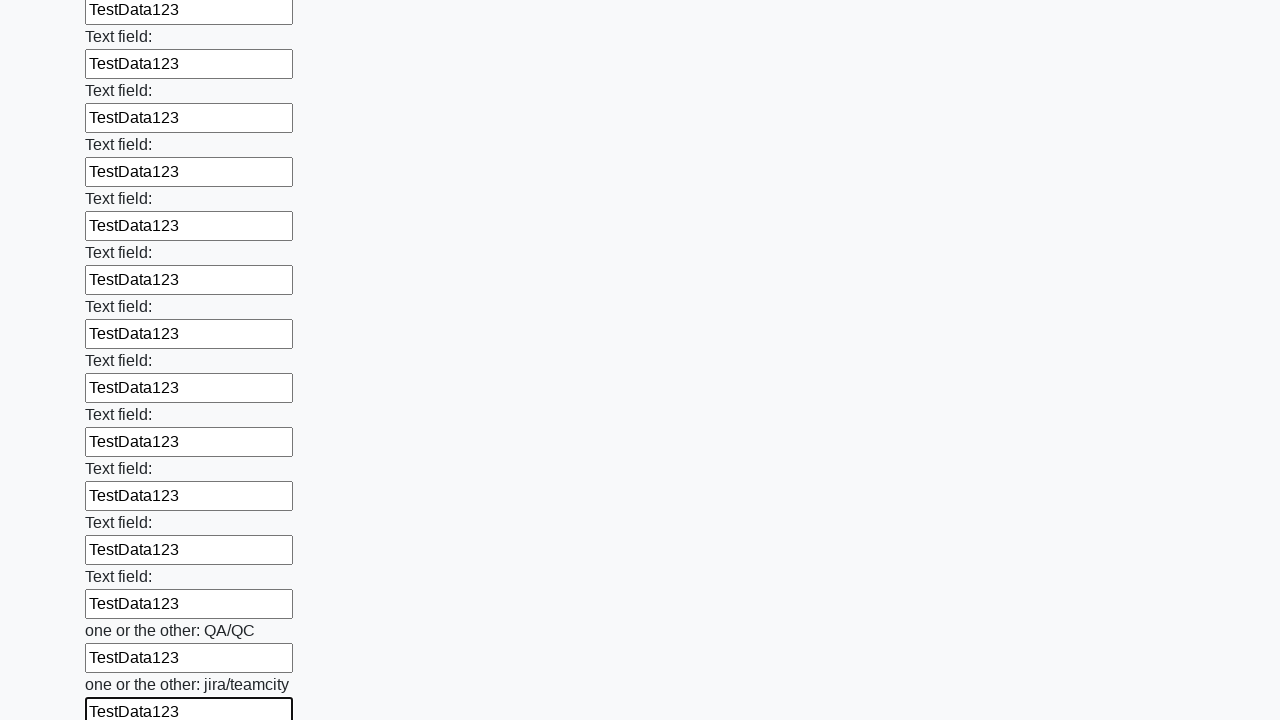

Filled an input field with test data 'TestData123' on input >> nth=89
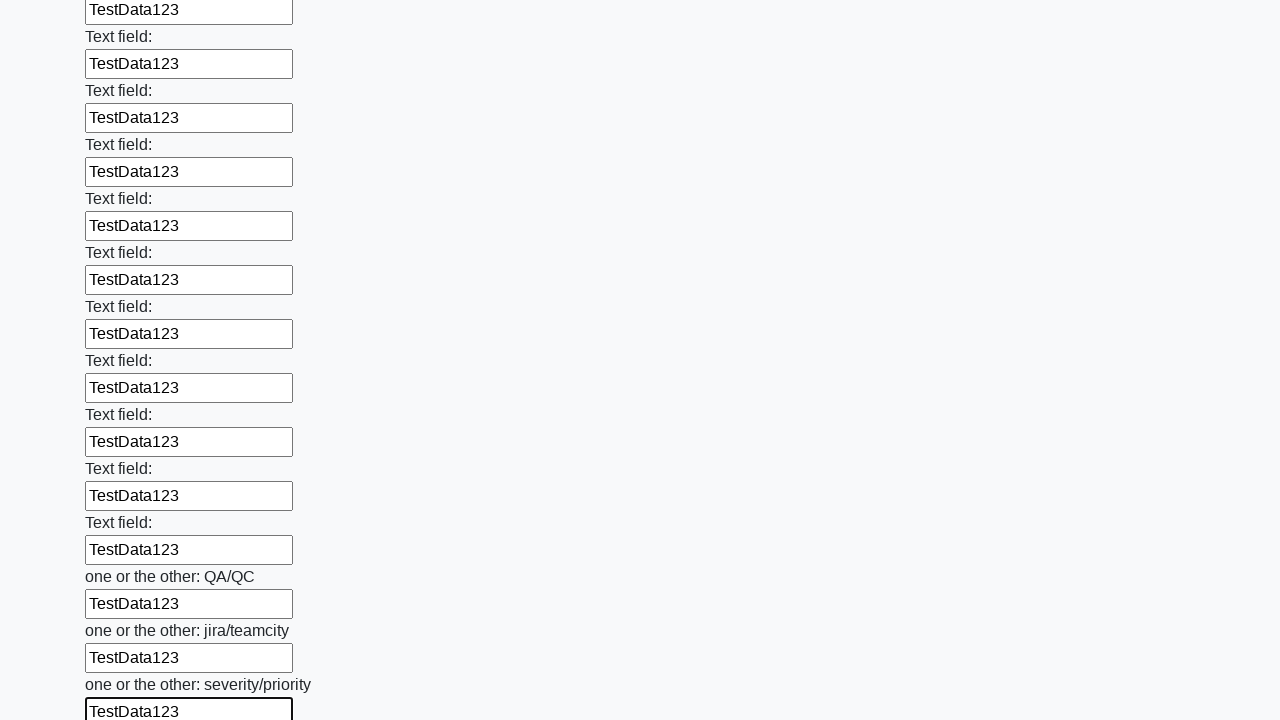

Filled an input field with test data 'TestData123' on input >> nth=90
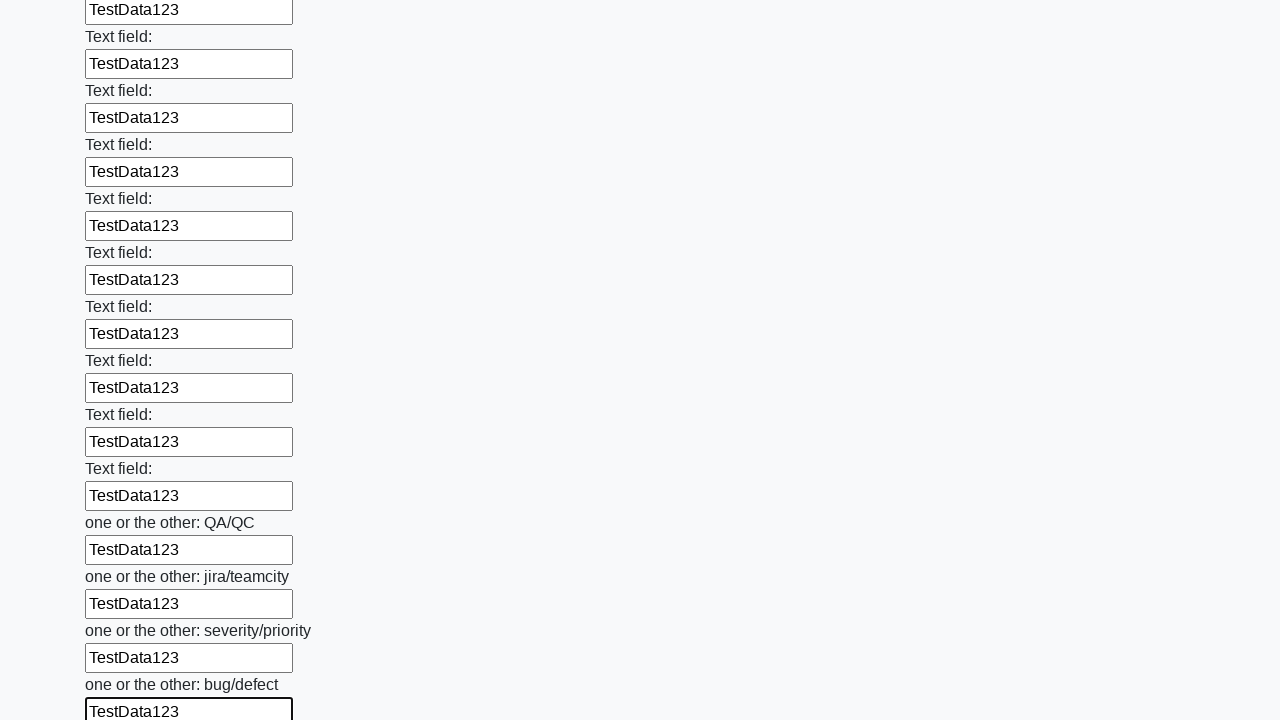

Filled an input field with test data 'TestData123' on input >> nth=91
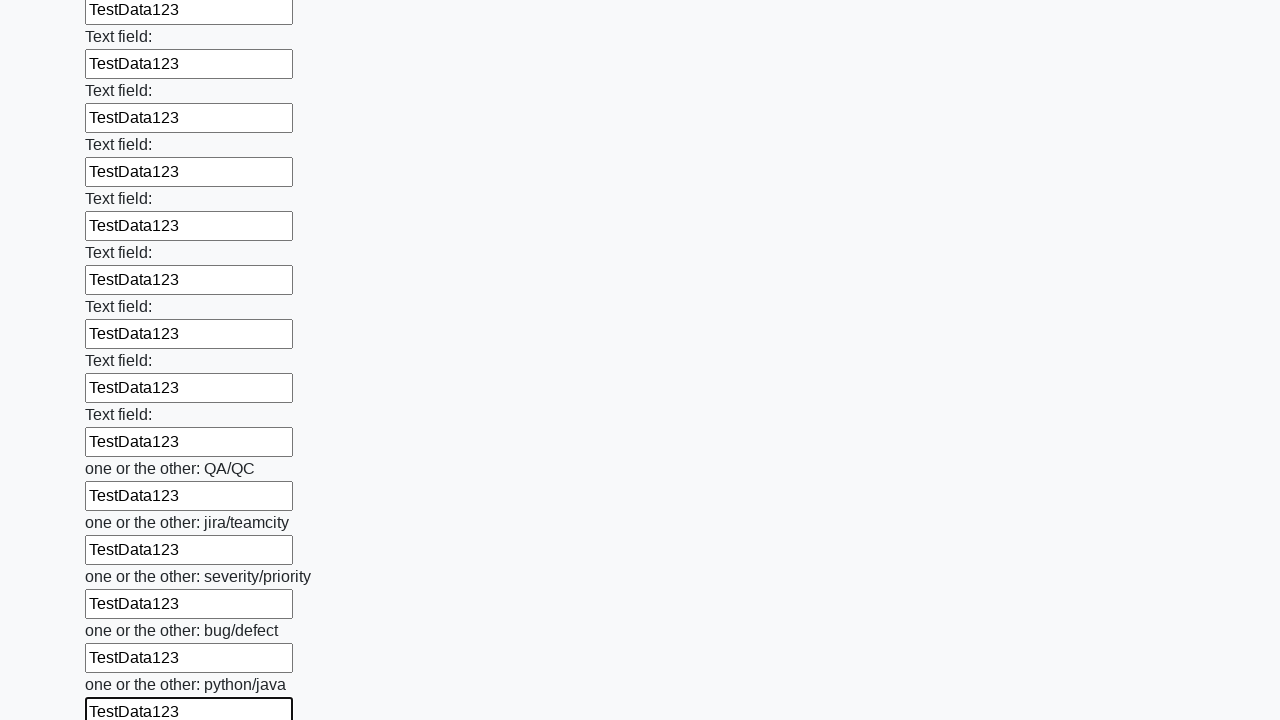

Filled an input field with test data 'TestData123' on input >> nth=92
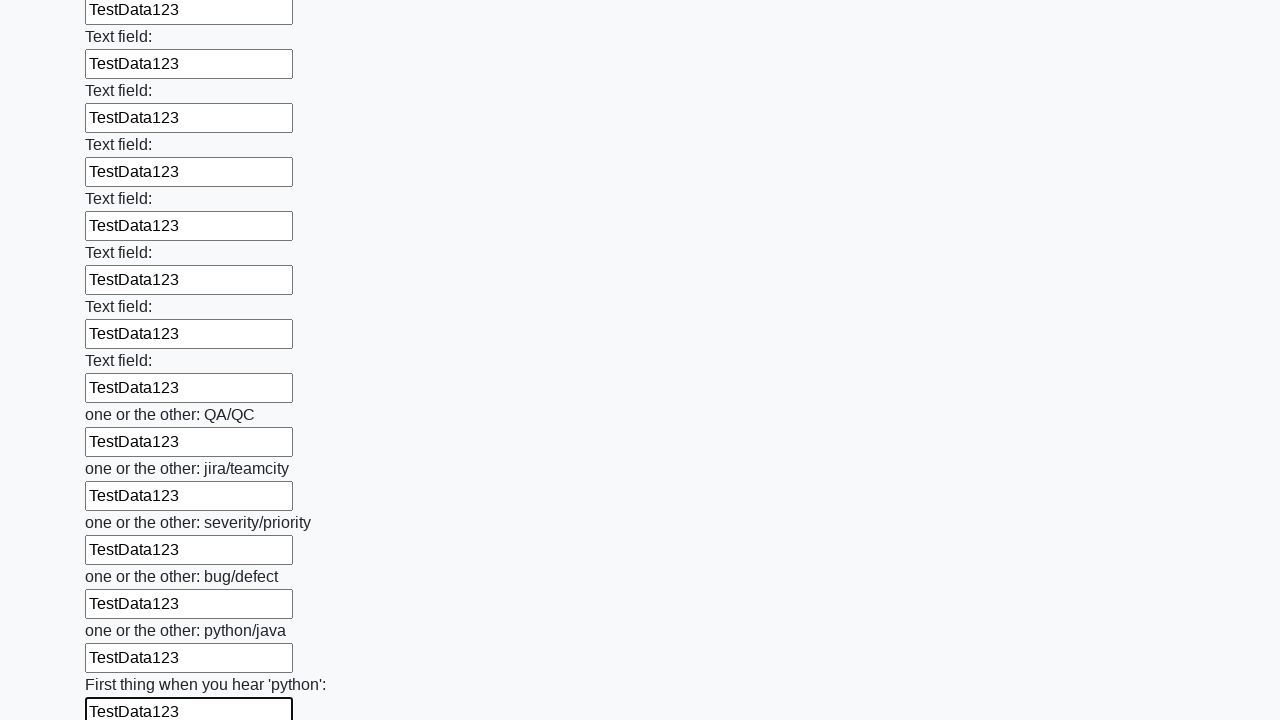

Filled an input field with test data 'TestData123' on input >> nth=93
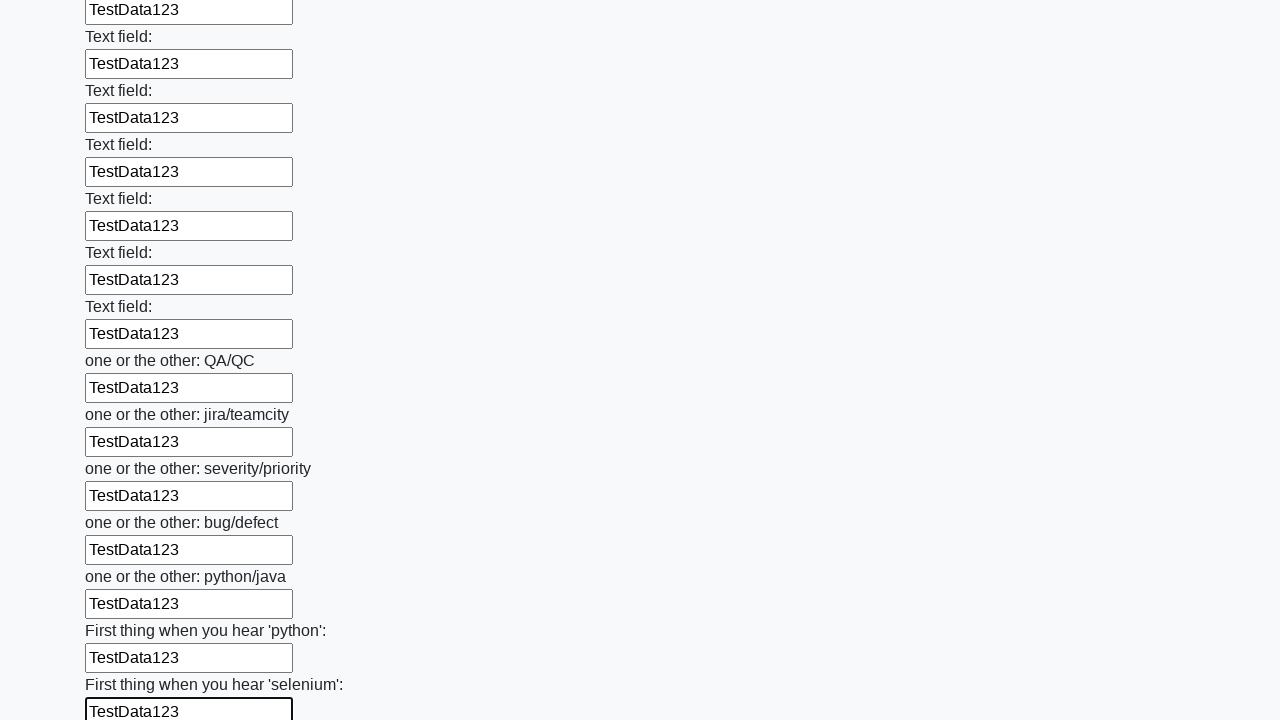

Filled an input field with test data 'TestData123' on input >> nth=94
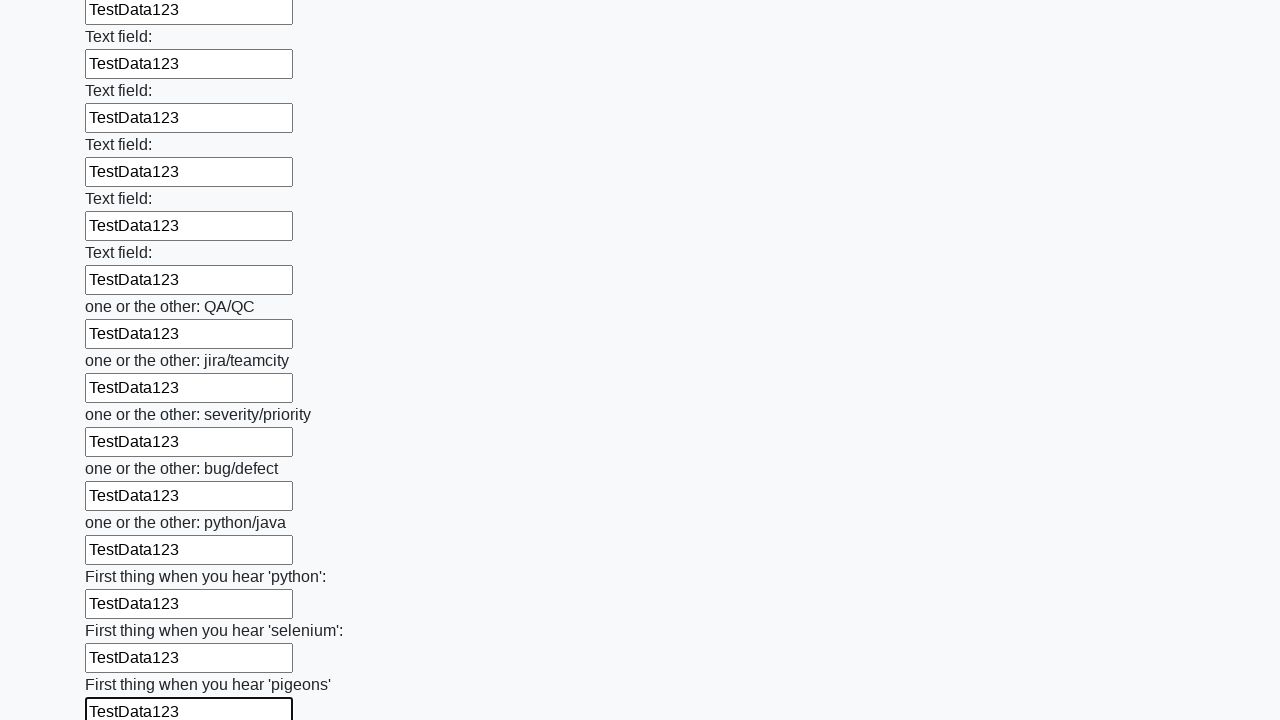

Filled an input field with test data 'TestData123' on input >> nth=95
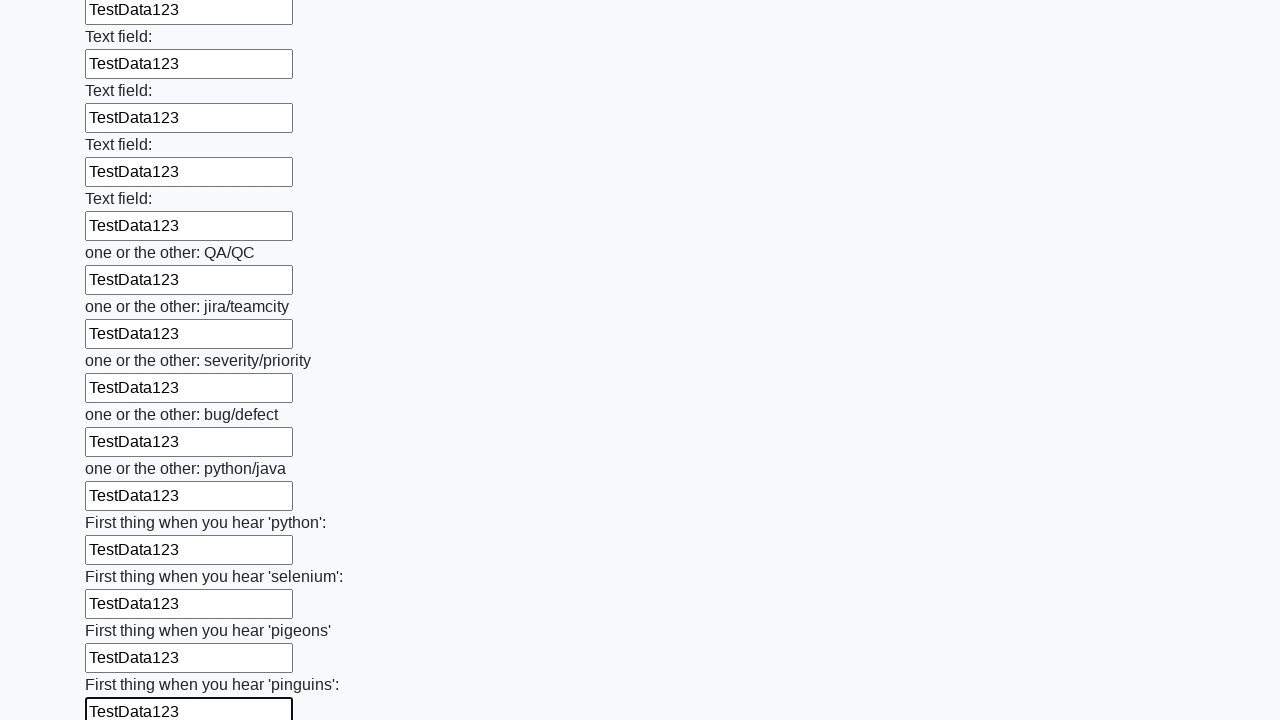

Filled an input field with test data 'TestData123' on input >> nth=96
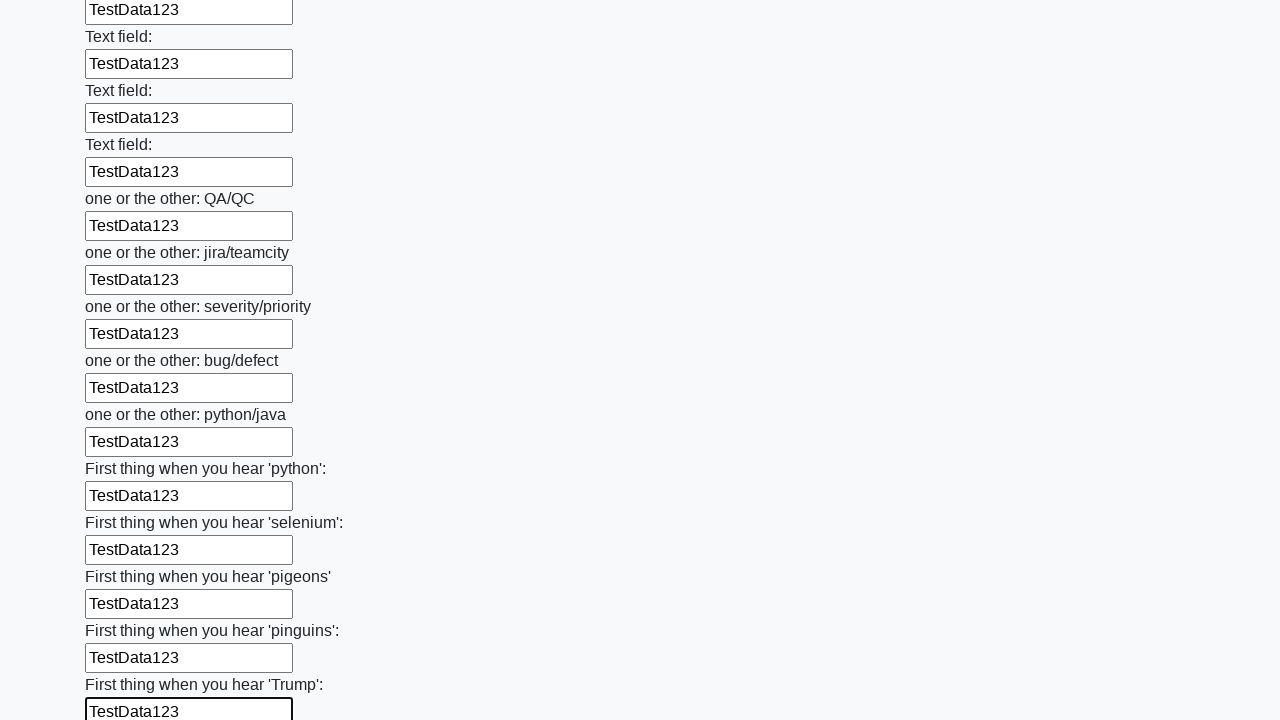

Filled an input field with test data 'TestData123' on input >> nth=97
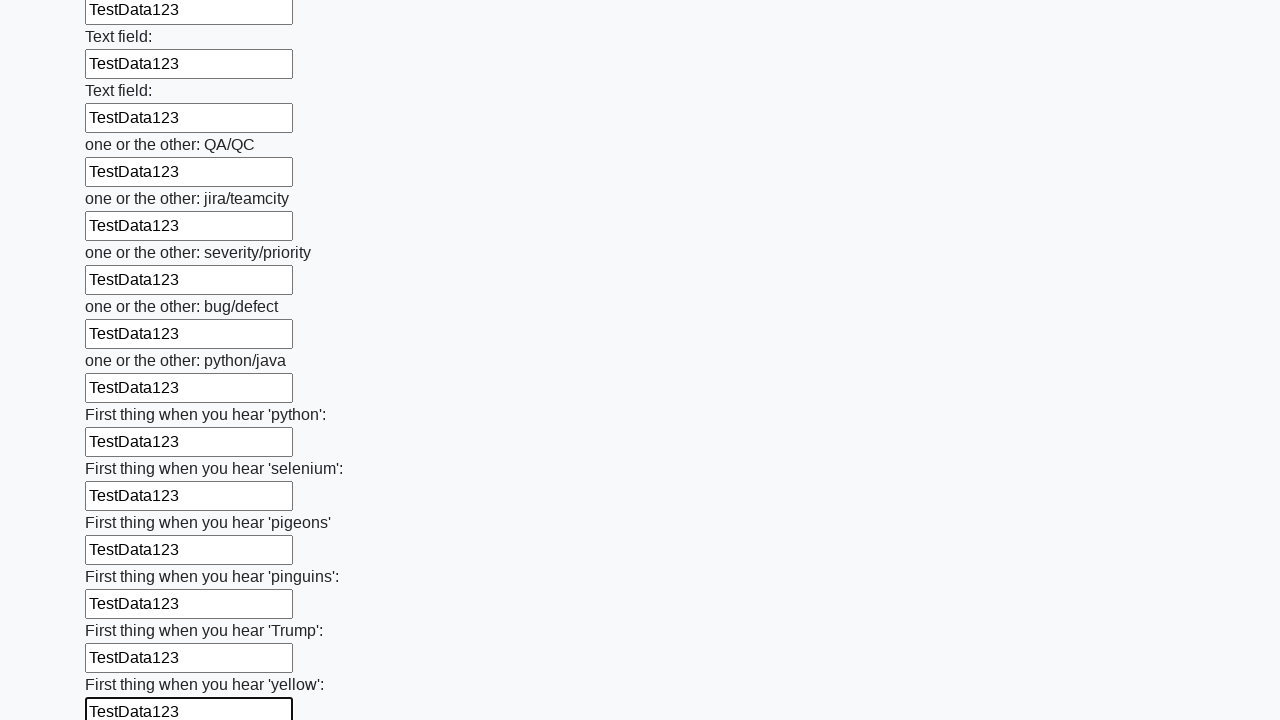

Filled an input field with test data 'TestData123' on input >> nth=98
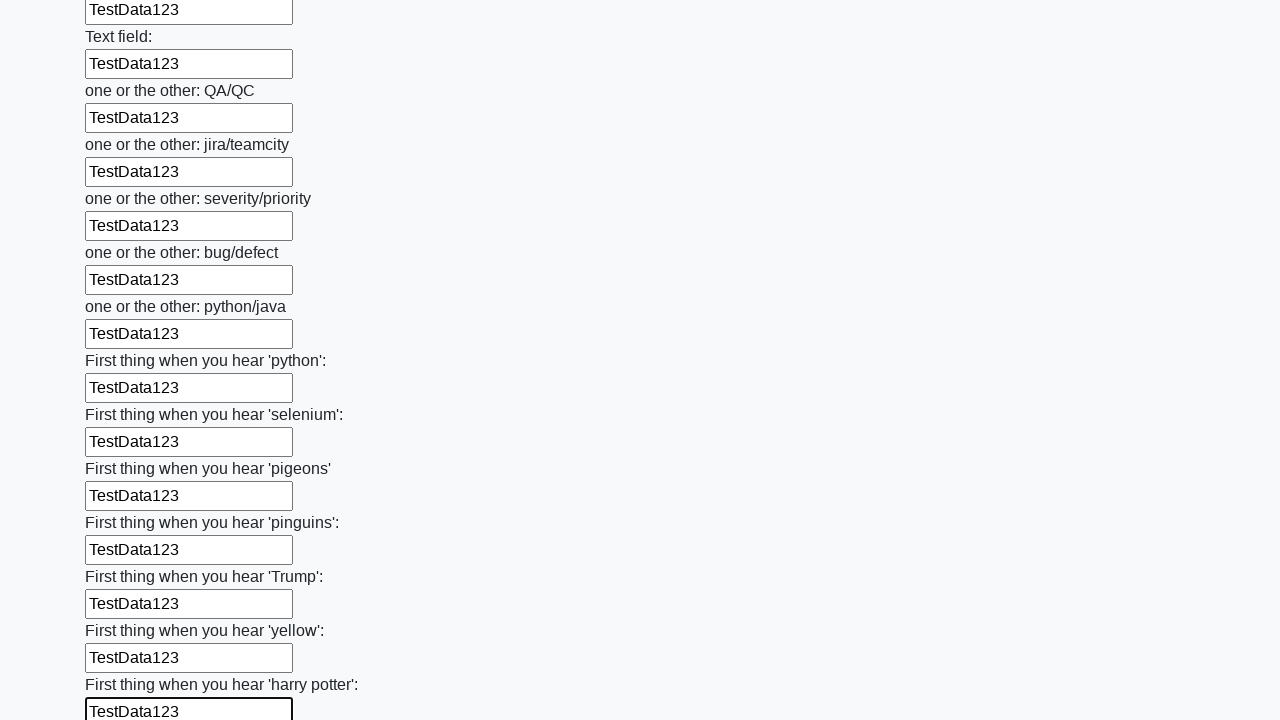

Filled an input field with test data 'TestData123' on input >> nth=99
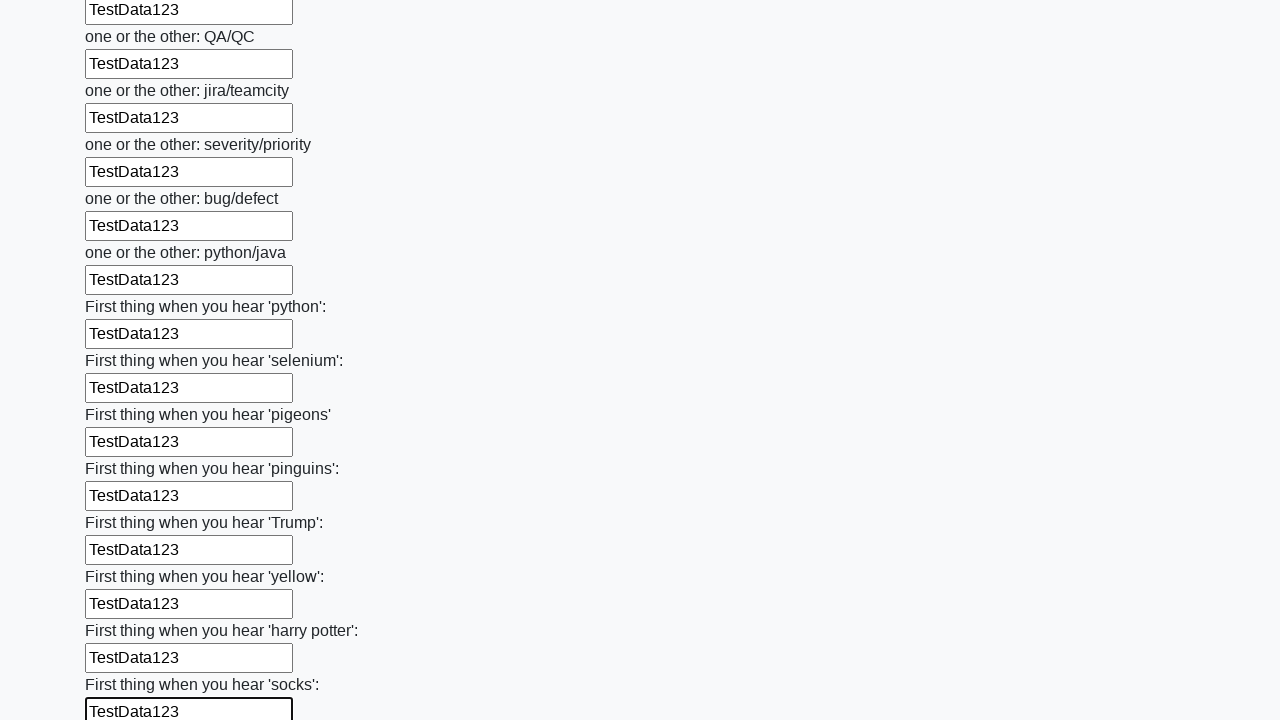

Clicked the submit button to submit the form at (123, 611) on button.btn
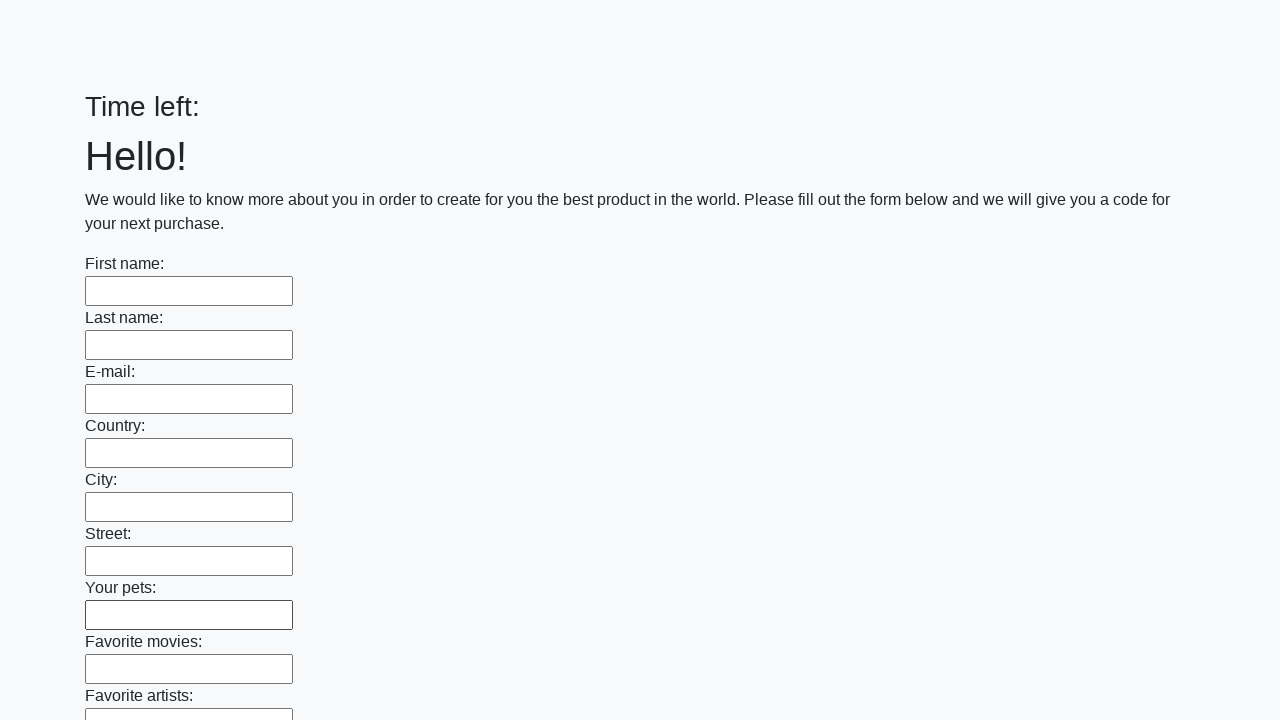

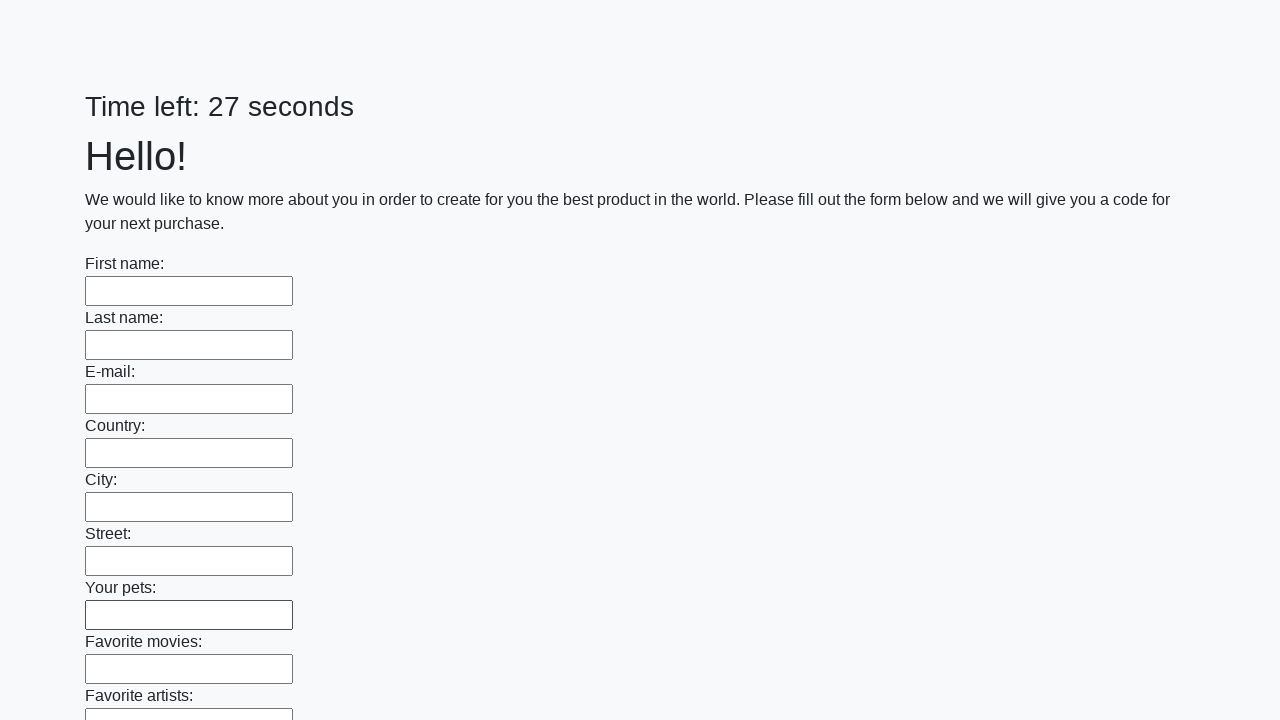